Tests filling a large form by entering the same text into all input fields and submitting the form

Starting URL: http://suninjuly.github.io/huge_form.html

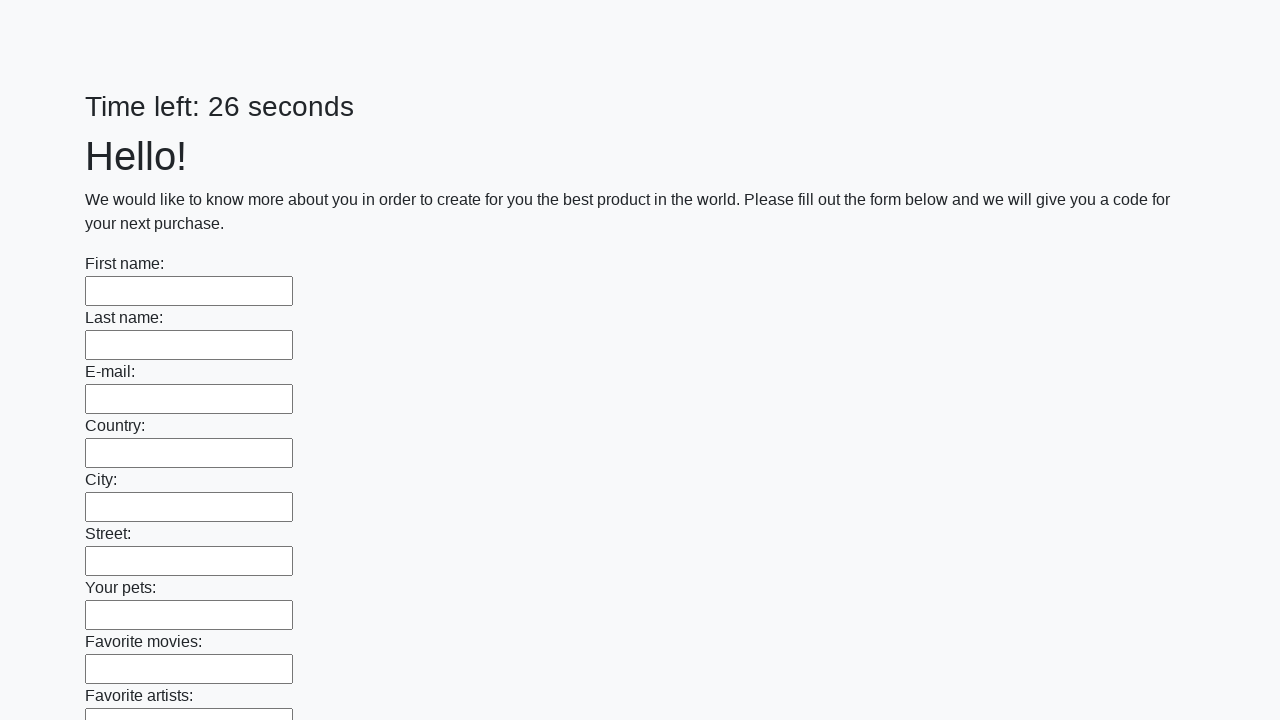

Navigated to huge form test page
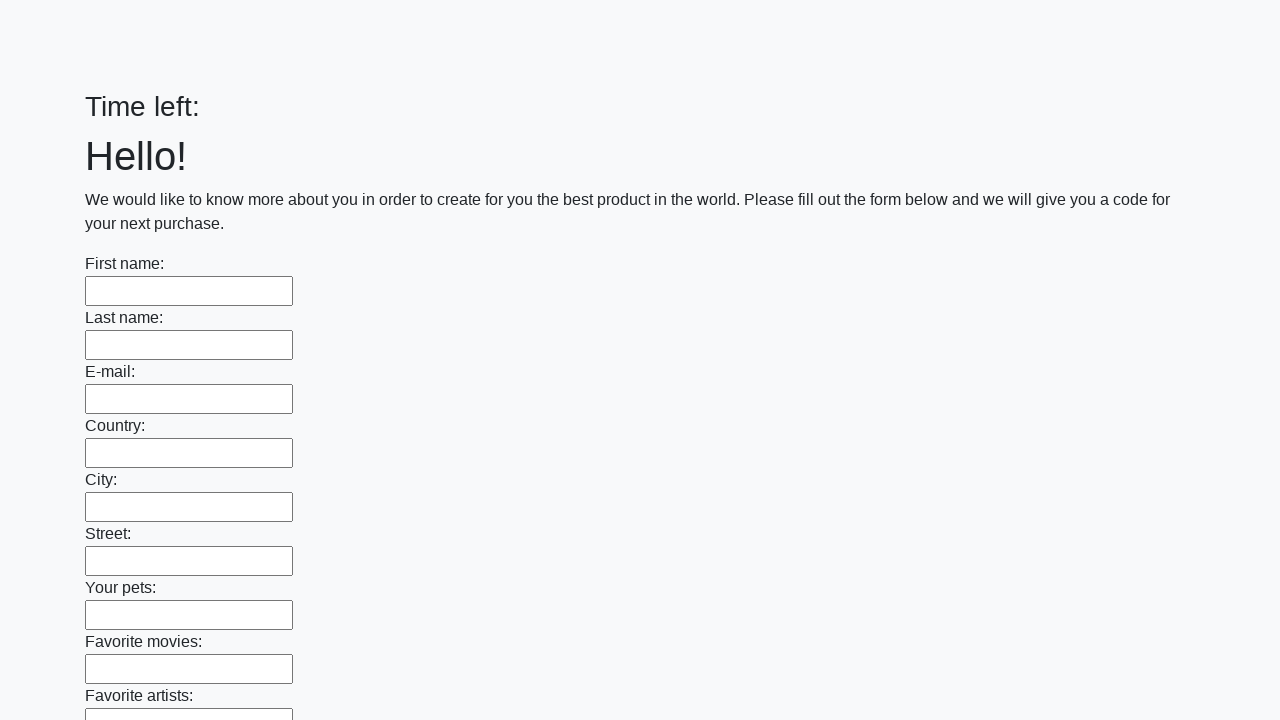

Located all input fields on the form
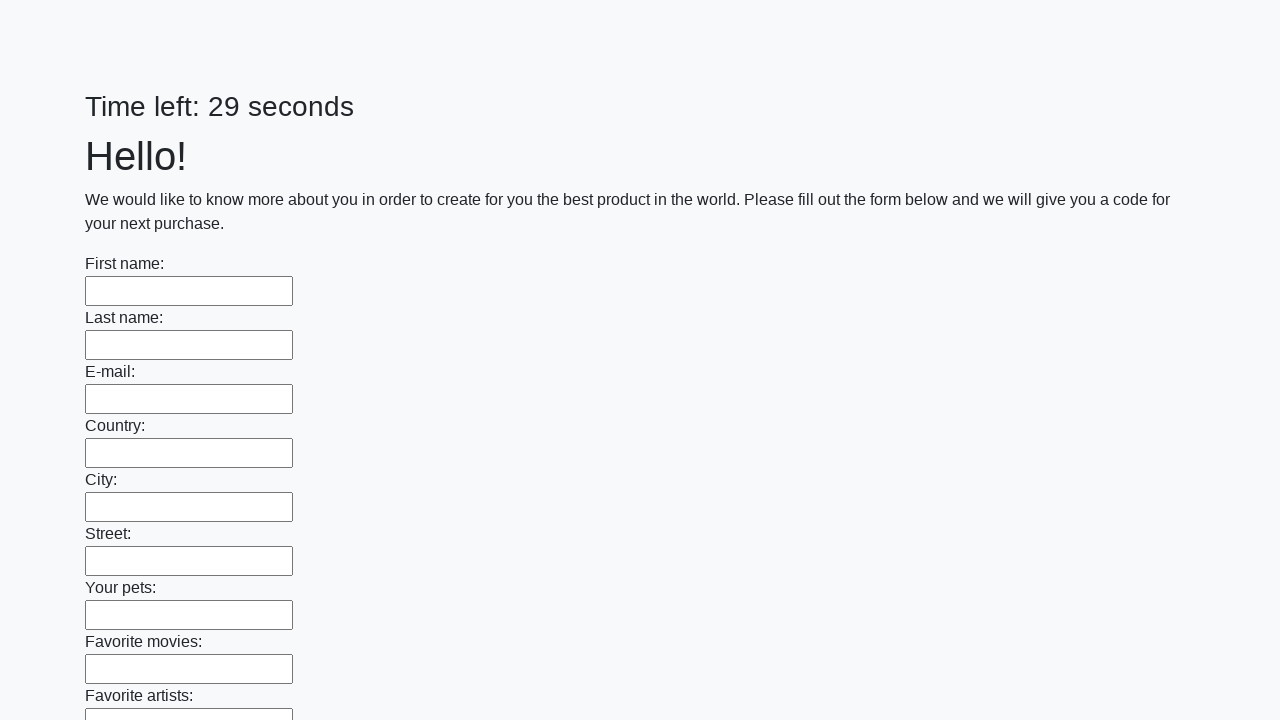

Filled input field with 'la-la' on input >> nth=0
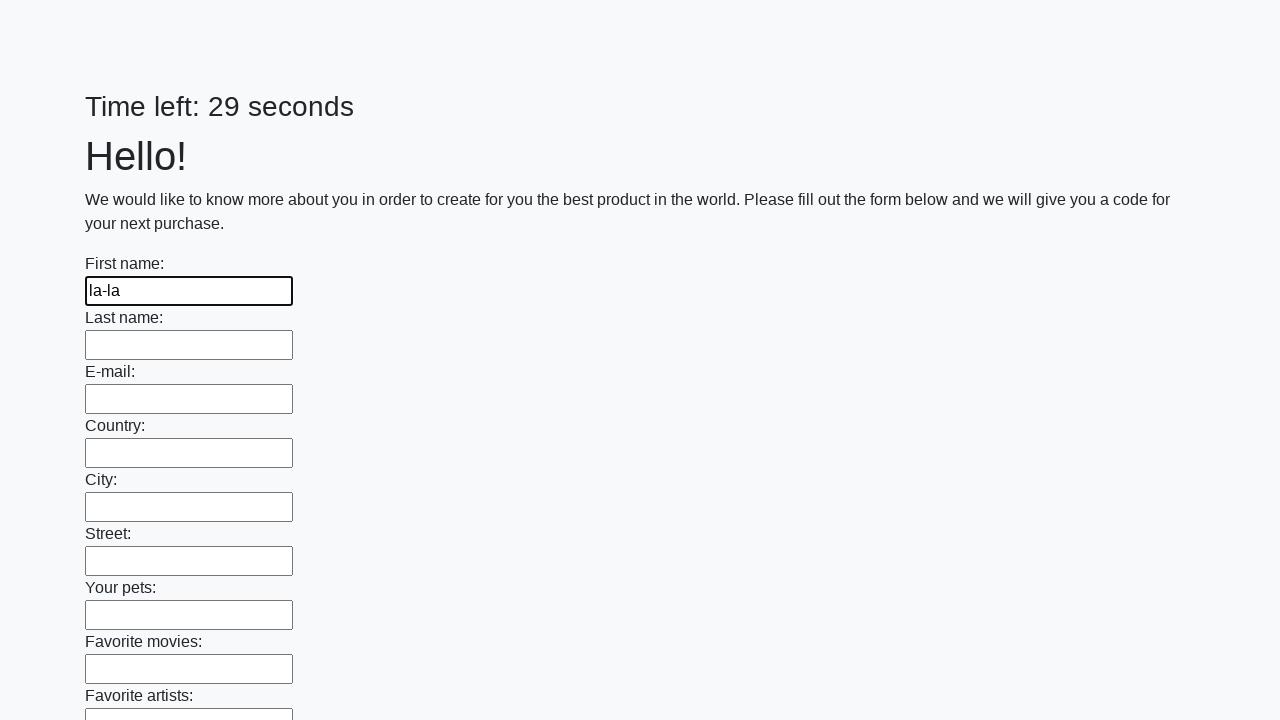

Filled input field with 'la-la' on input >> nth=1
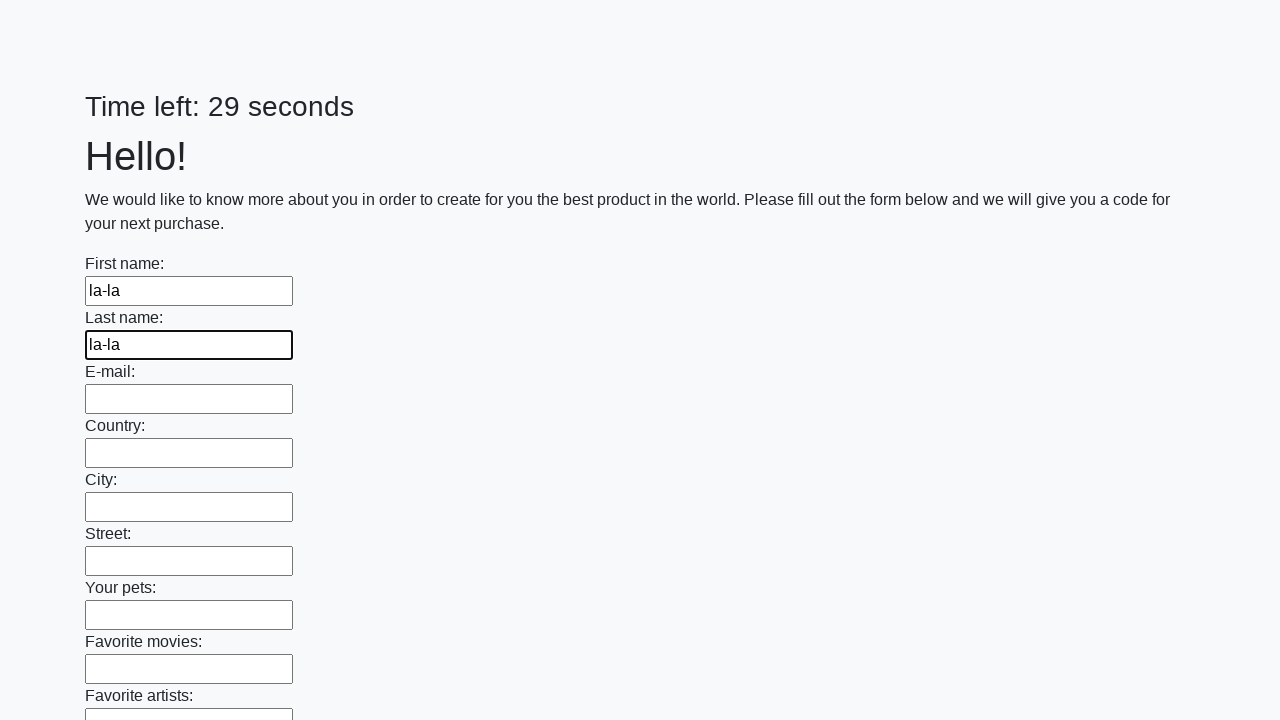

Filled input field with 'la-la' on input >> nth=2
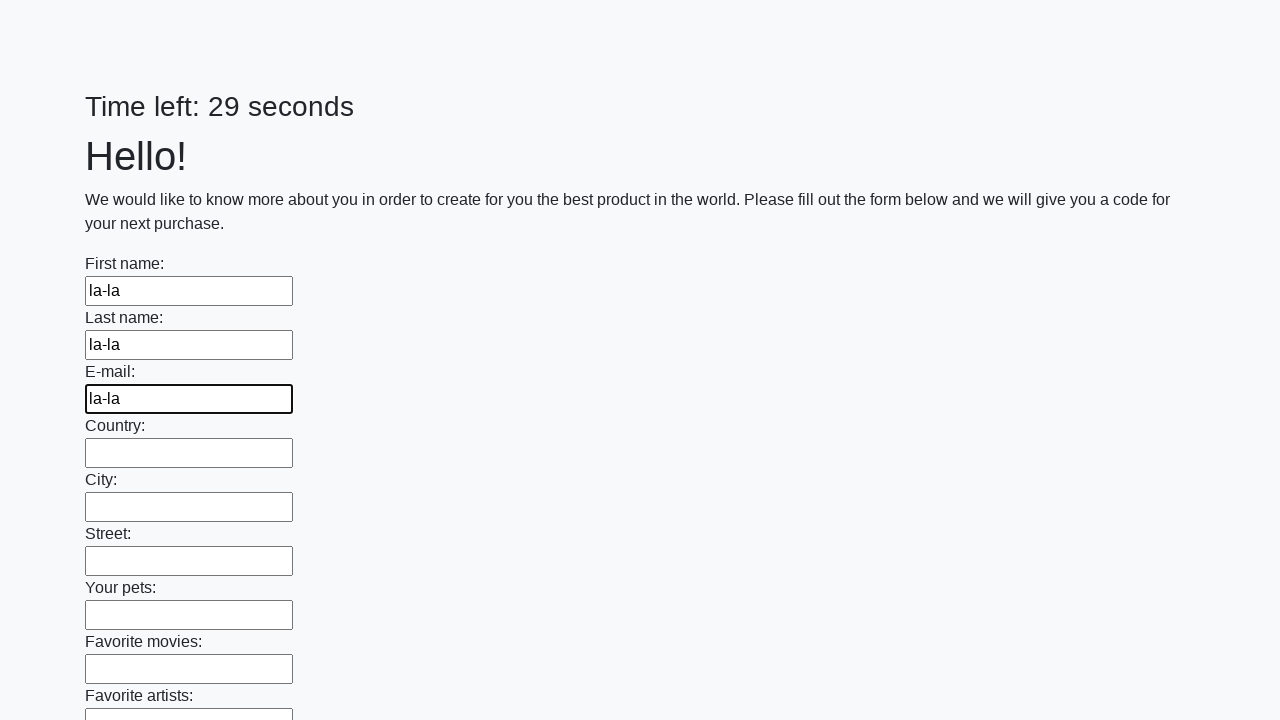

Filled input field with 'la-la' on input >> nth=3
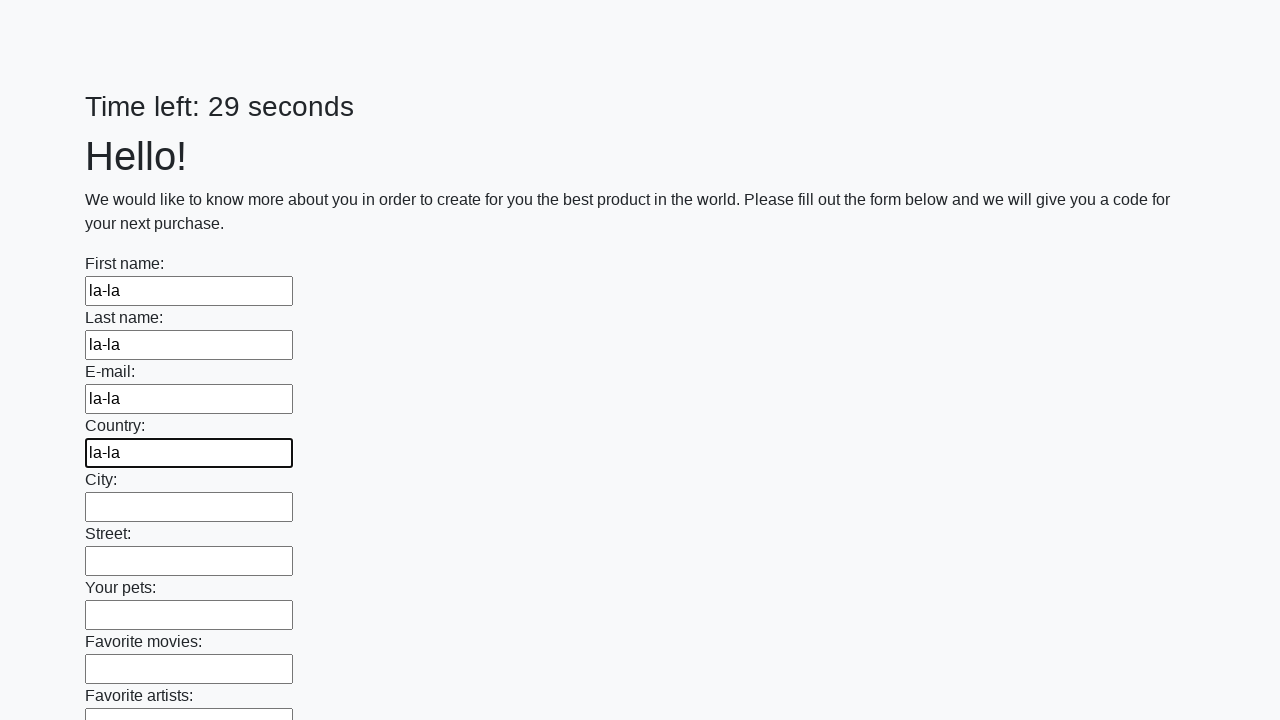

Filled input field with 'la-la' on input >> nth=4
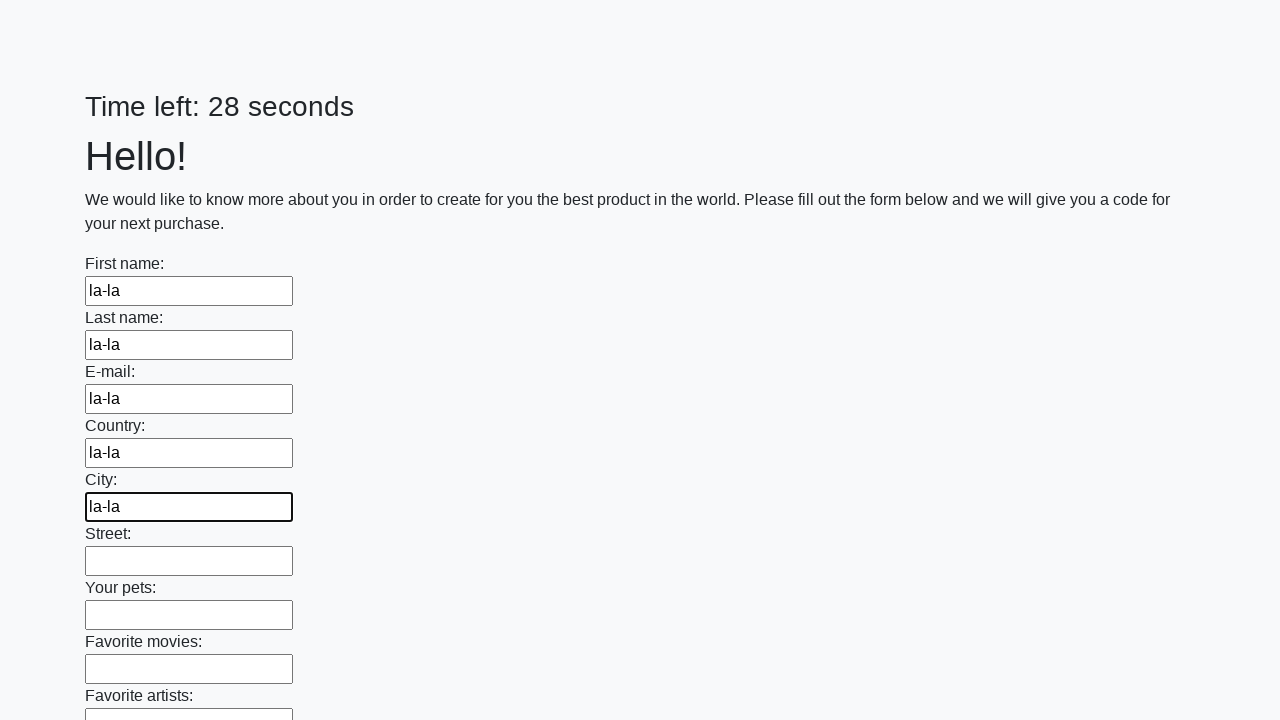

Filled input field with 'la-la' on input >> nth=5
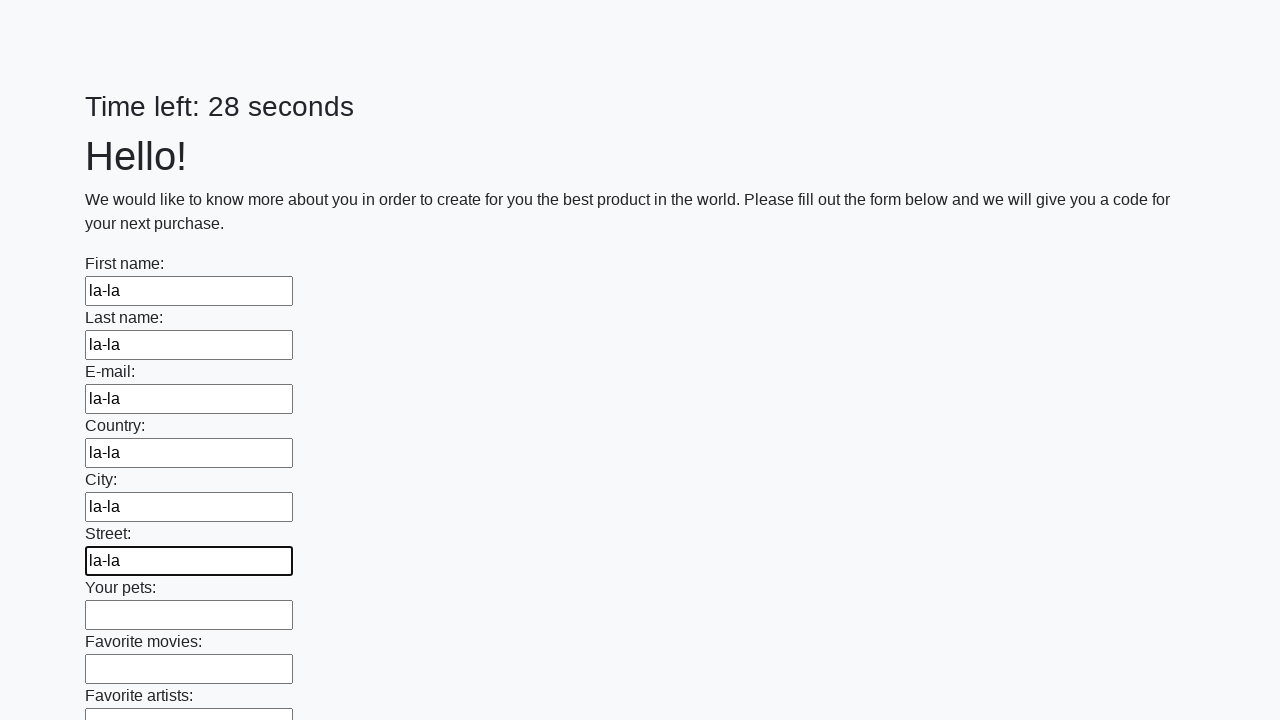

Filled input field with 'la-la' on input >> nth=6
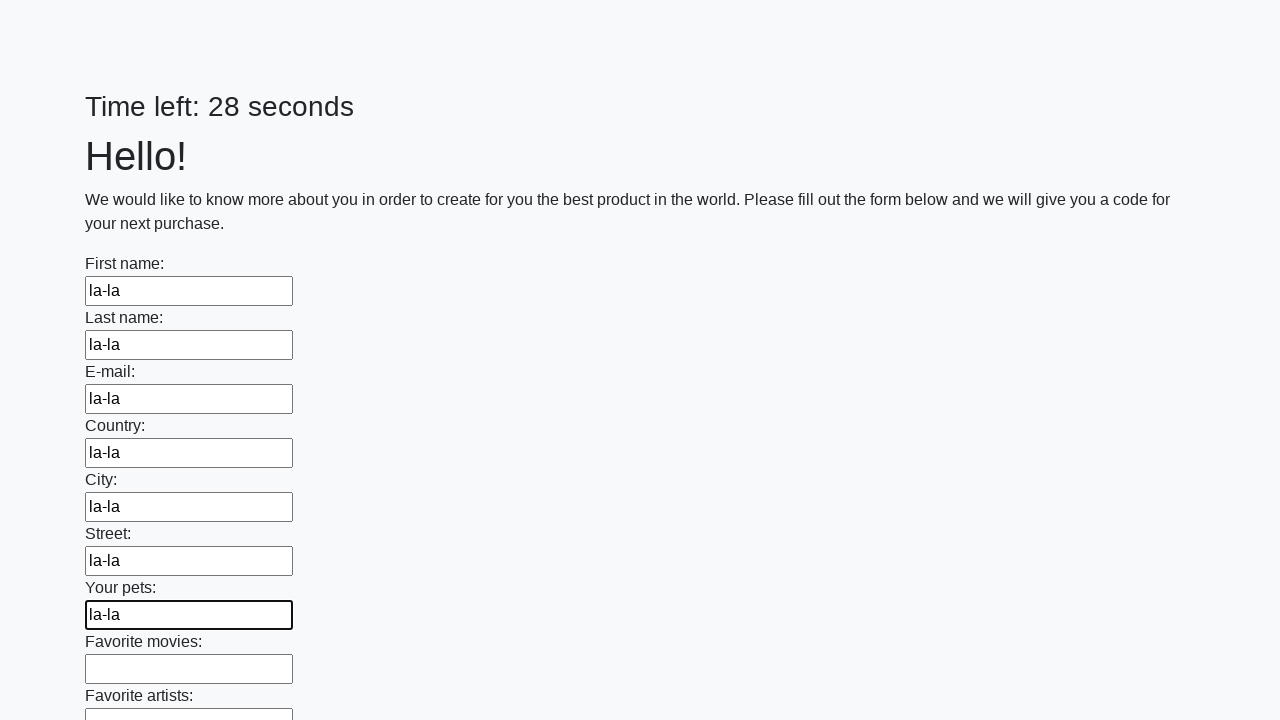

Filled input field with 'la-la' on input >> nth=7
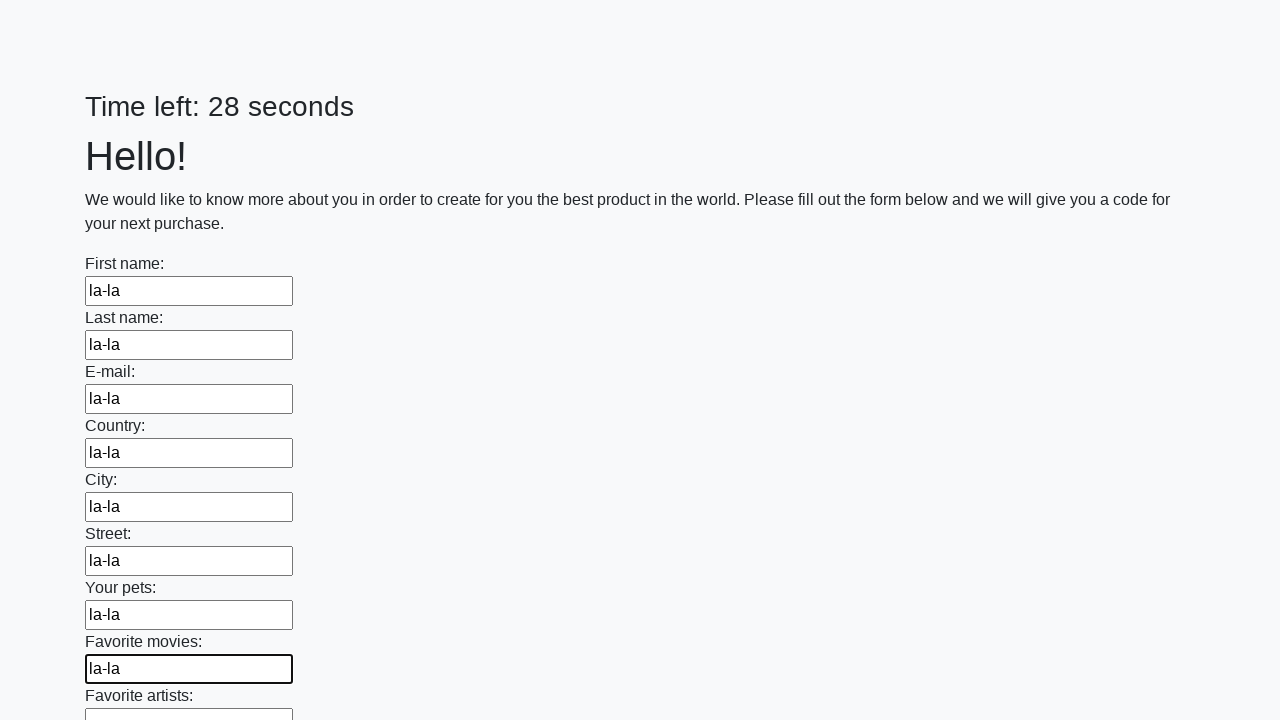

Filled input field with 'la-la' on input >> nth=8
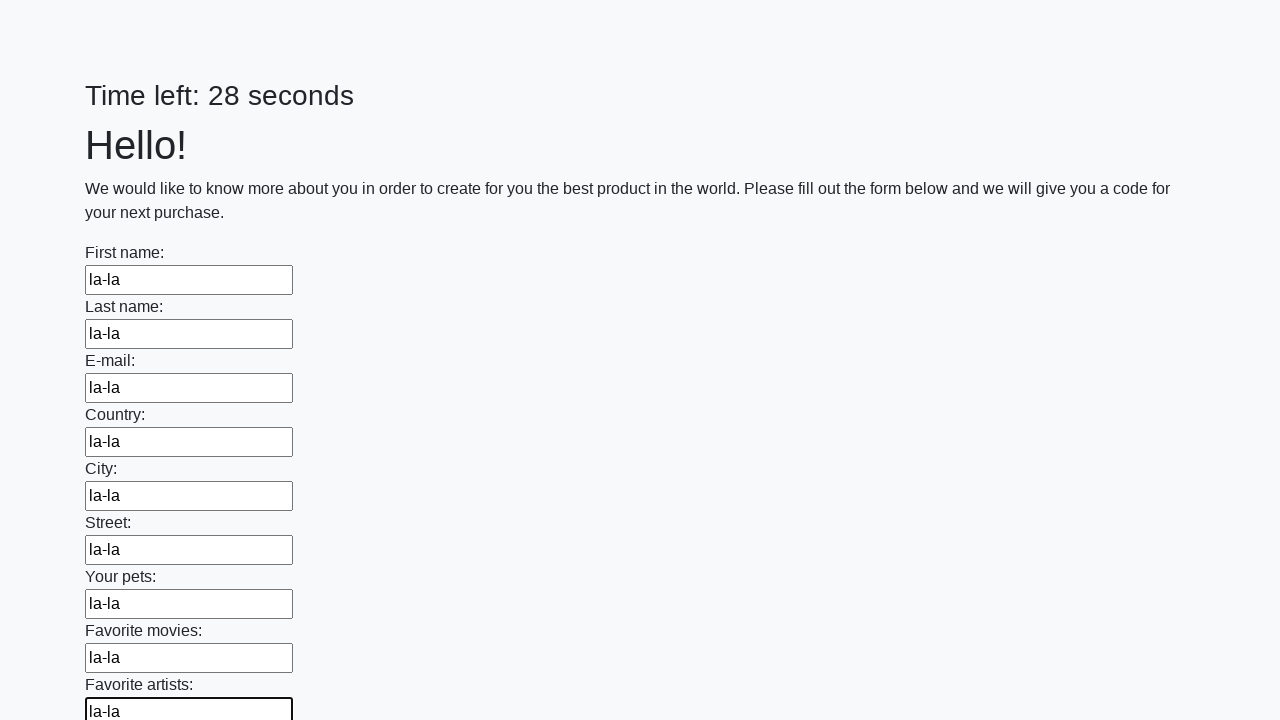

Filled input field with 'la-la' on input >> nth=9
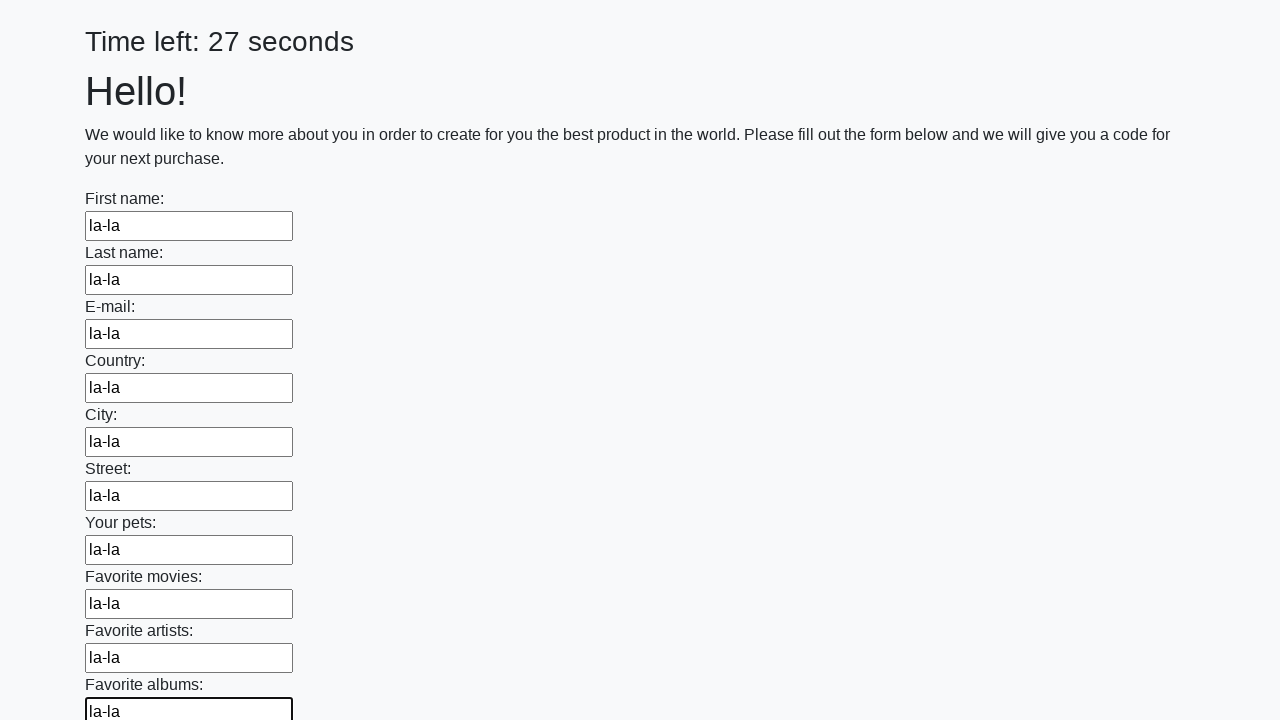

Filled input field with 'la-la' on input >> nth=10
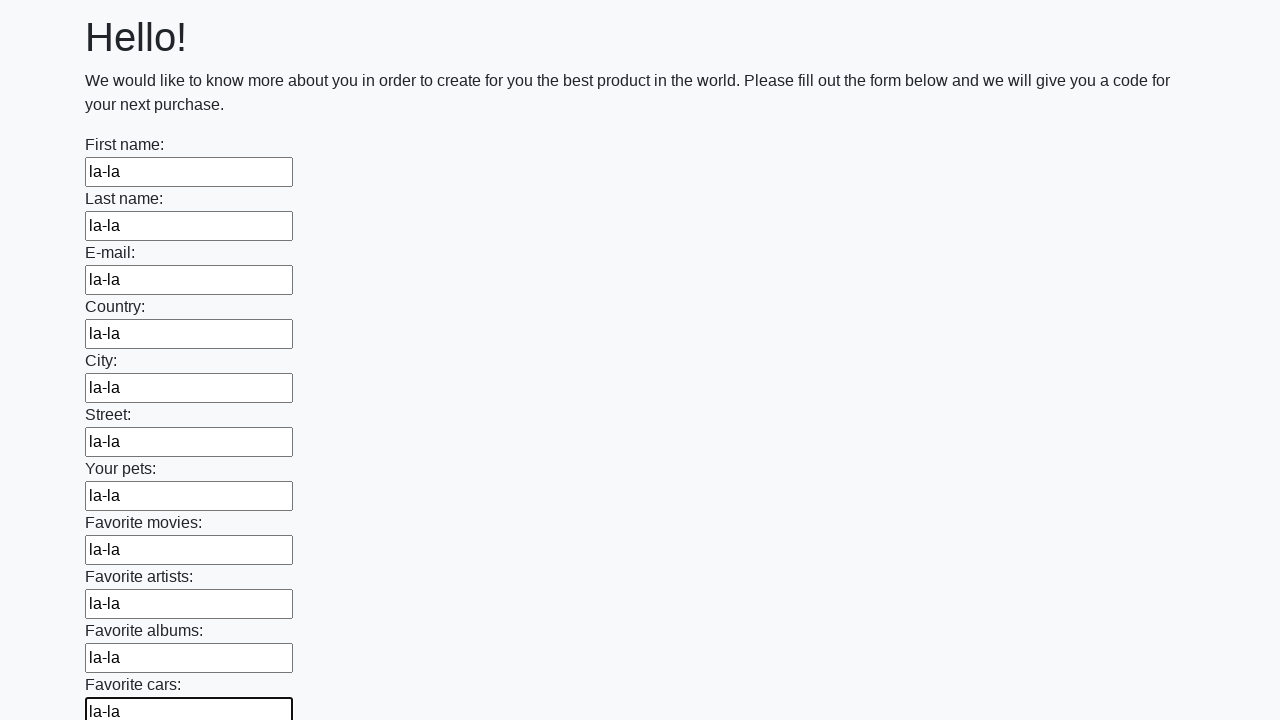

Filled input field with 'la-la' on input >> nth=11
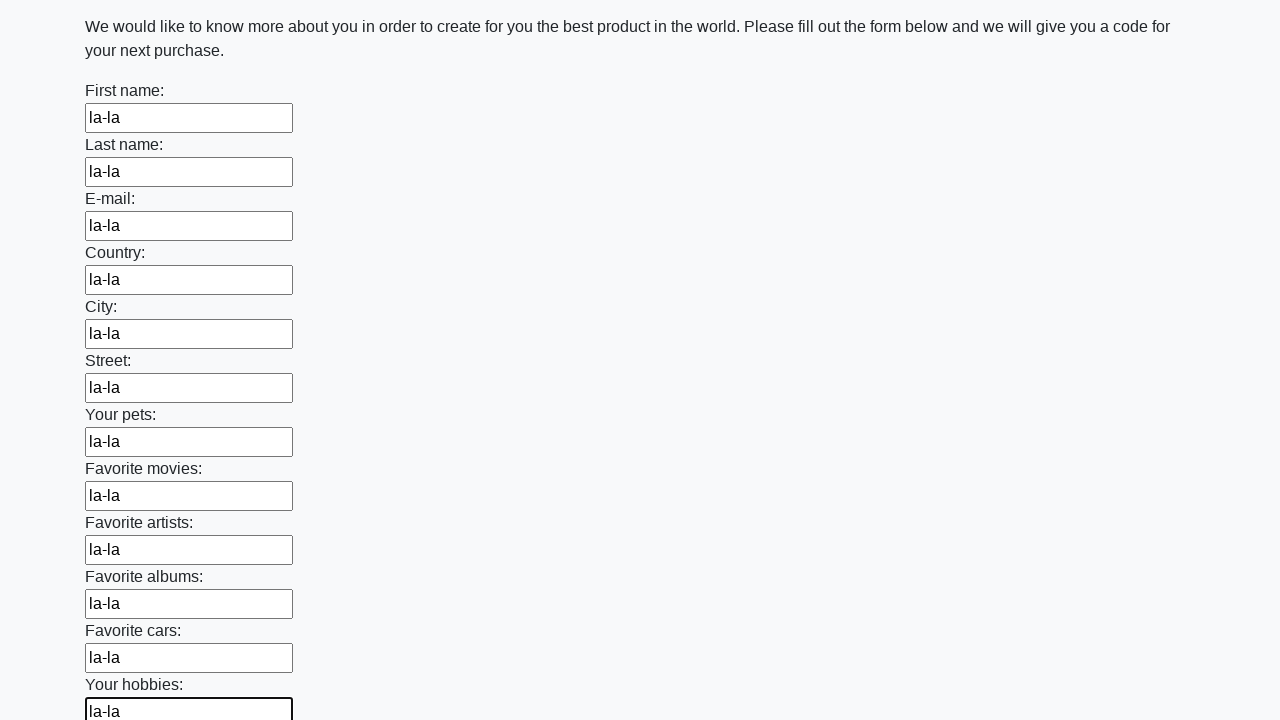

Filled input field with 'la-la' on input >> nth=12
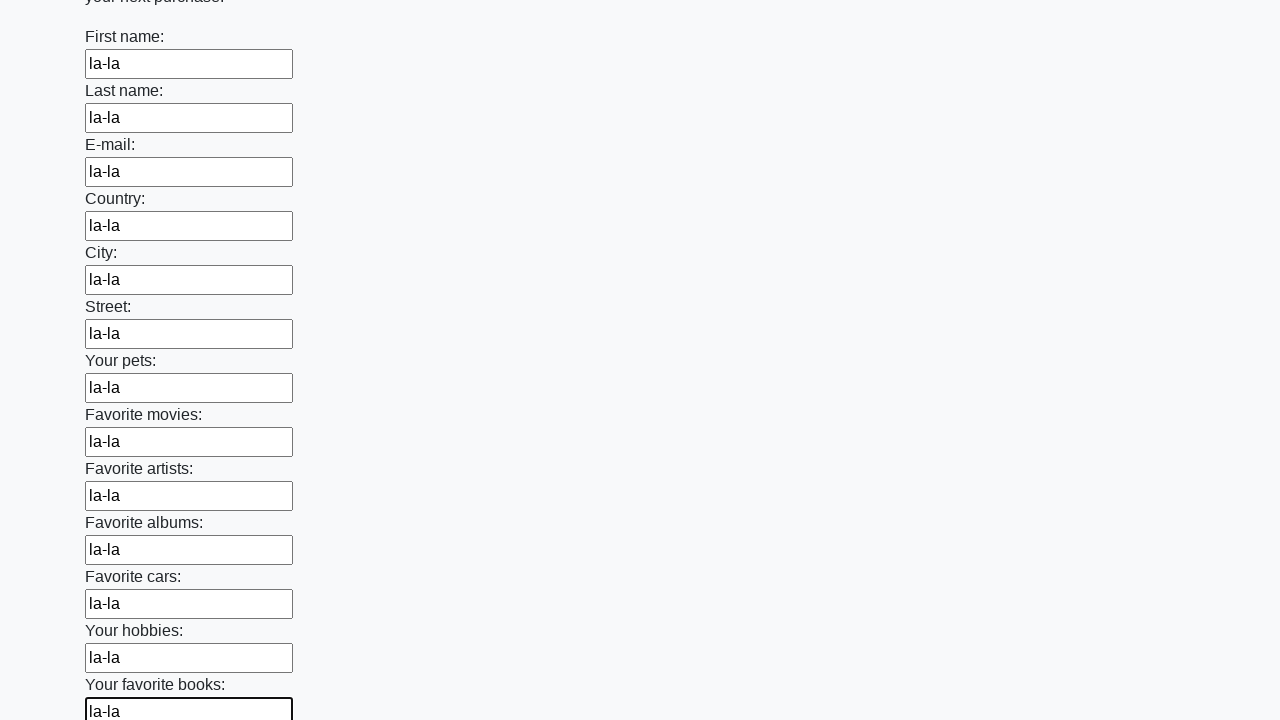

Filled input field with 'la-la' on input >> nth=13
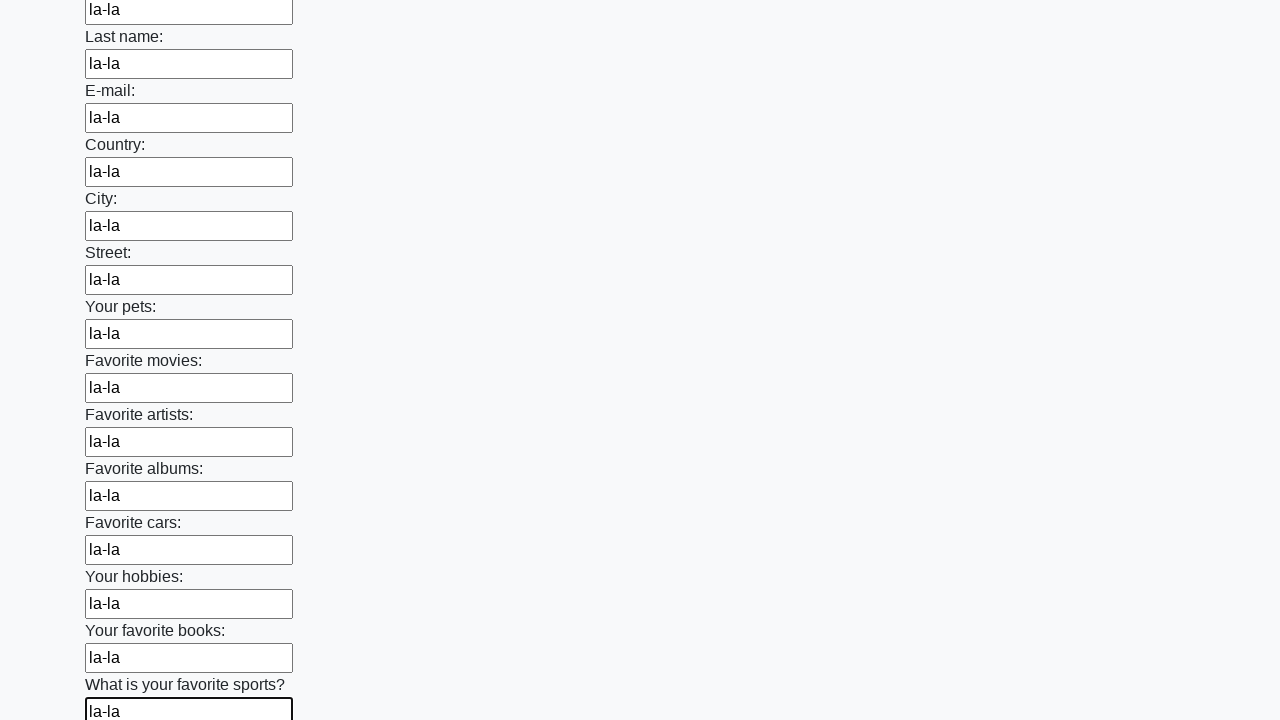

Filled input field with 'la-la' on input >> nth=14
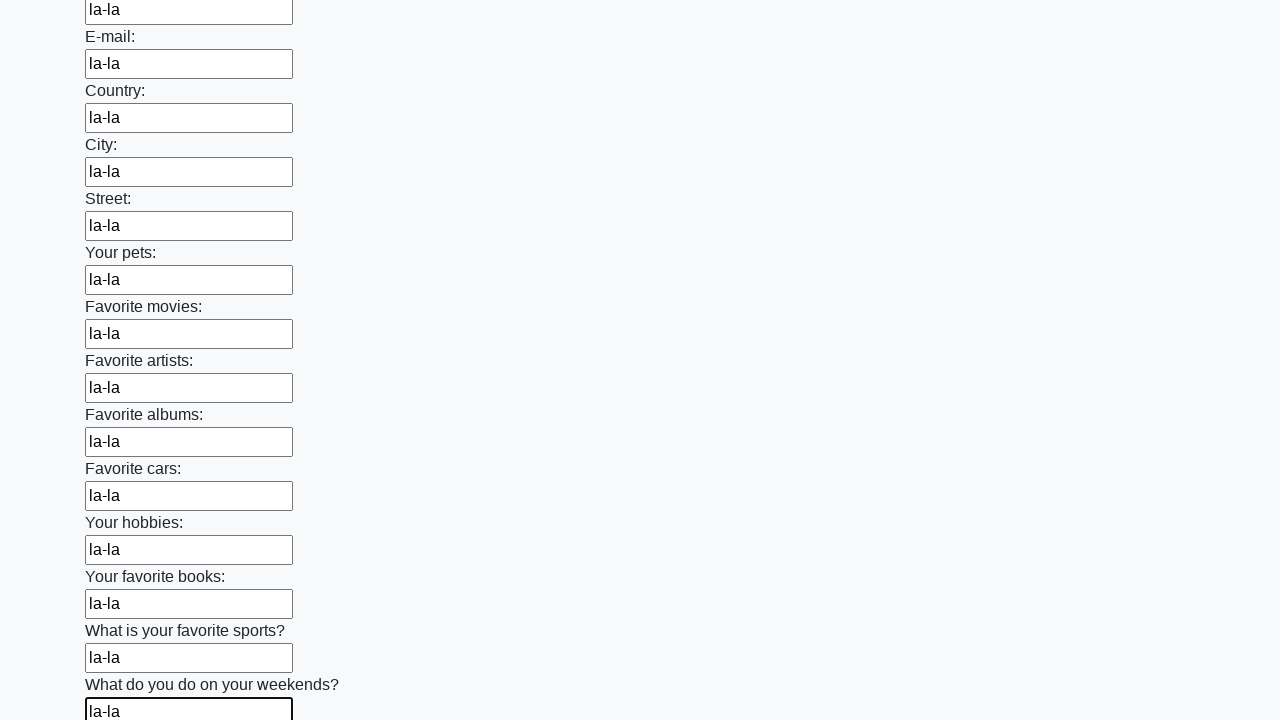

Filled input field with 'la-la' on input >> nth=15
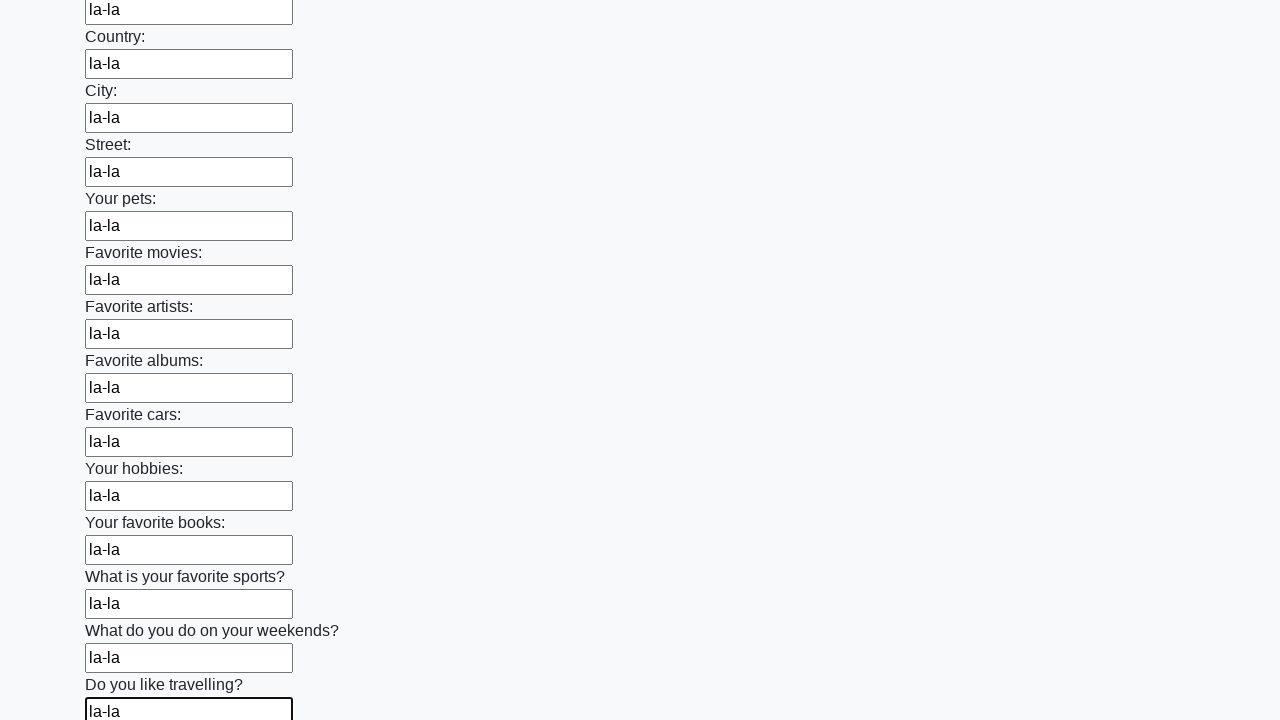

Filled input field with 'la-la' on input >> nth=16
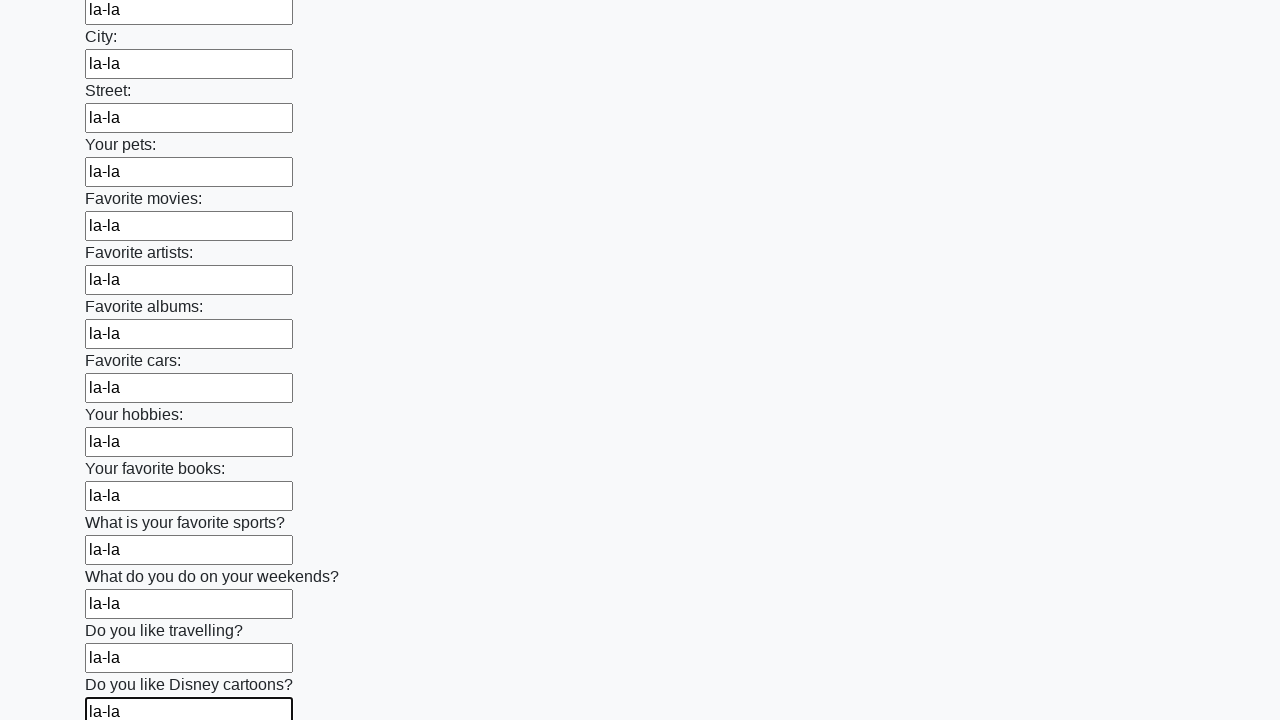

Filled input field with 'la-la' on input >> nth=17
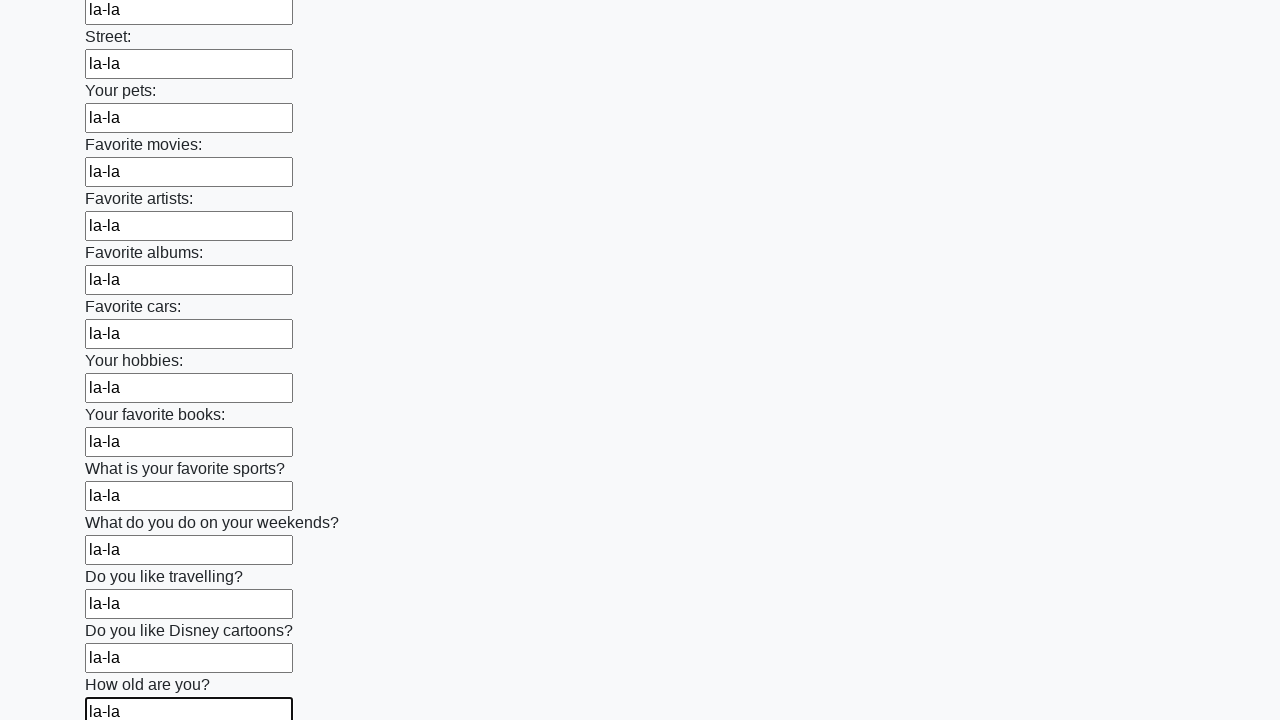

Filled input field with 'la-la' on input >> nth=18
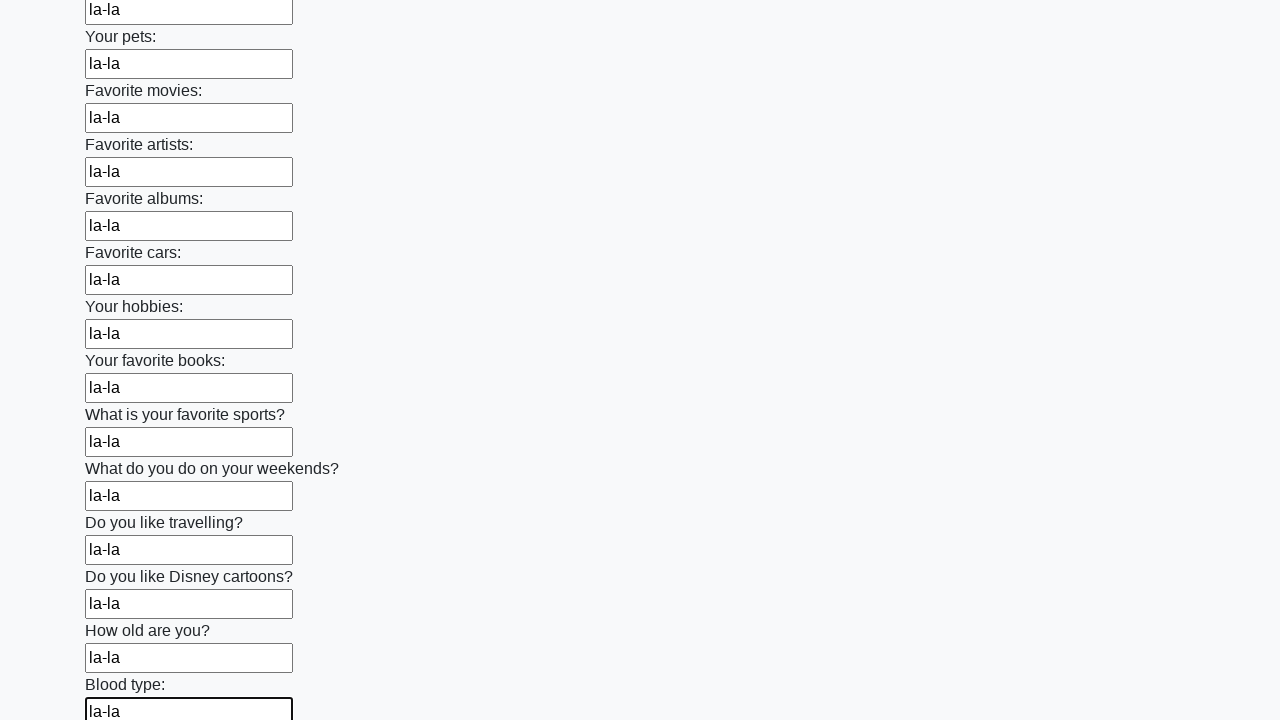

Filled input field with 'la-la' on input >> nth=19
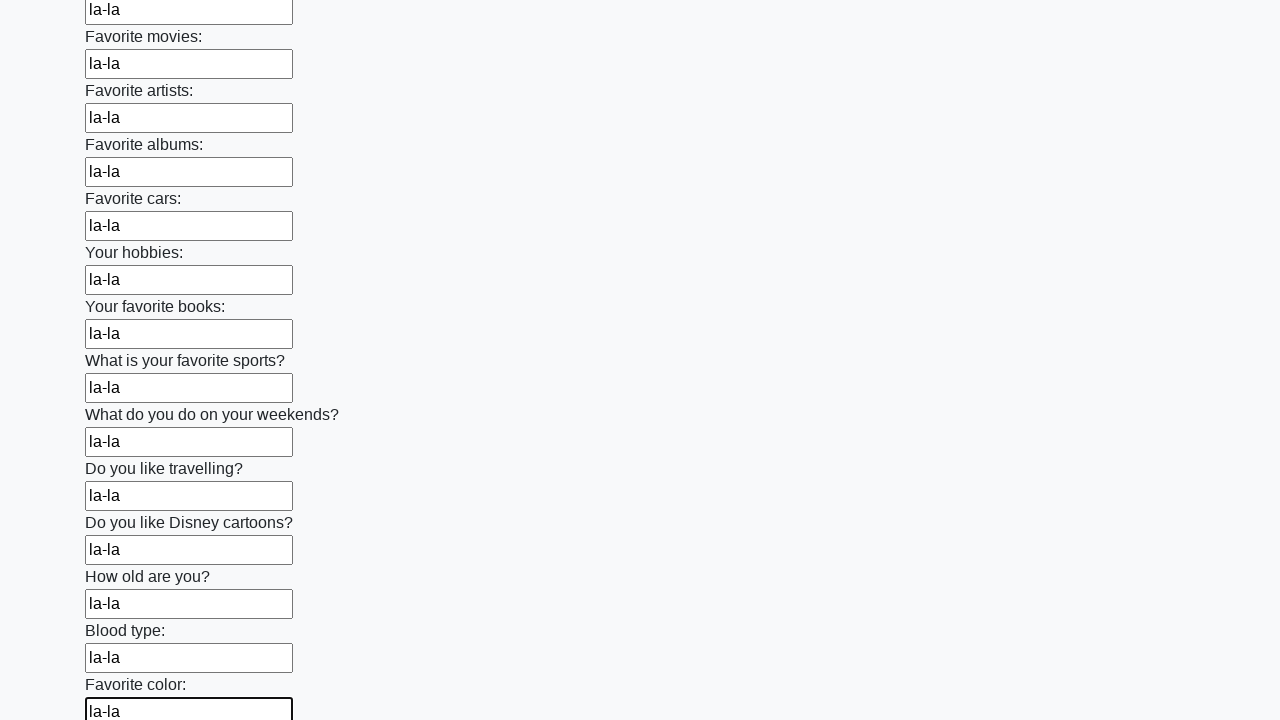

Filled input field with 'la-la' on input >> nth=20
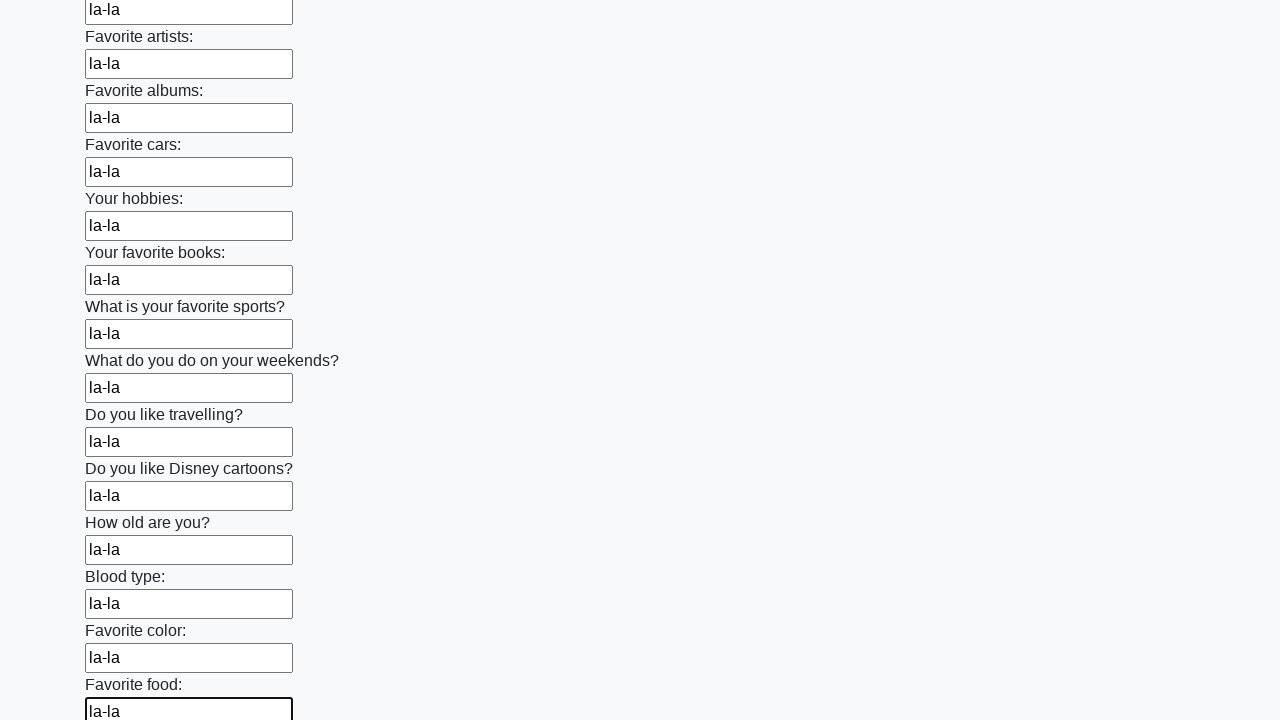

Filled input field with 'la-la' on input >> nth=21
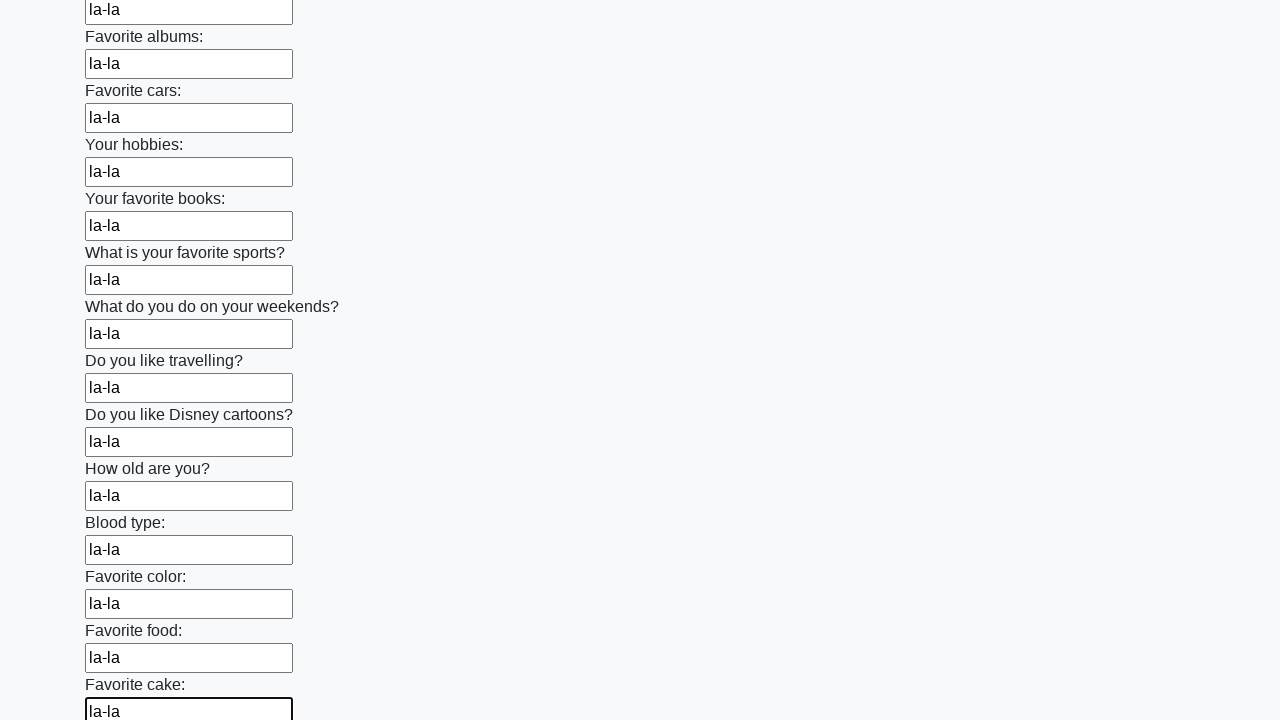

Filled input field with 'la-la' on input >> nth=22
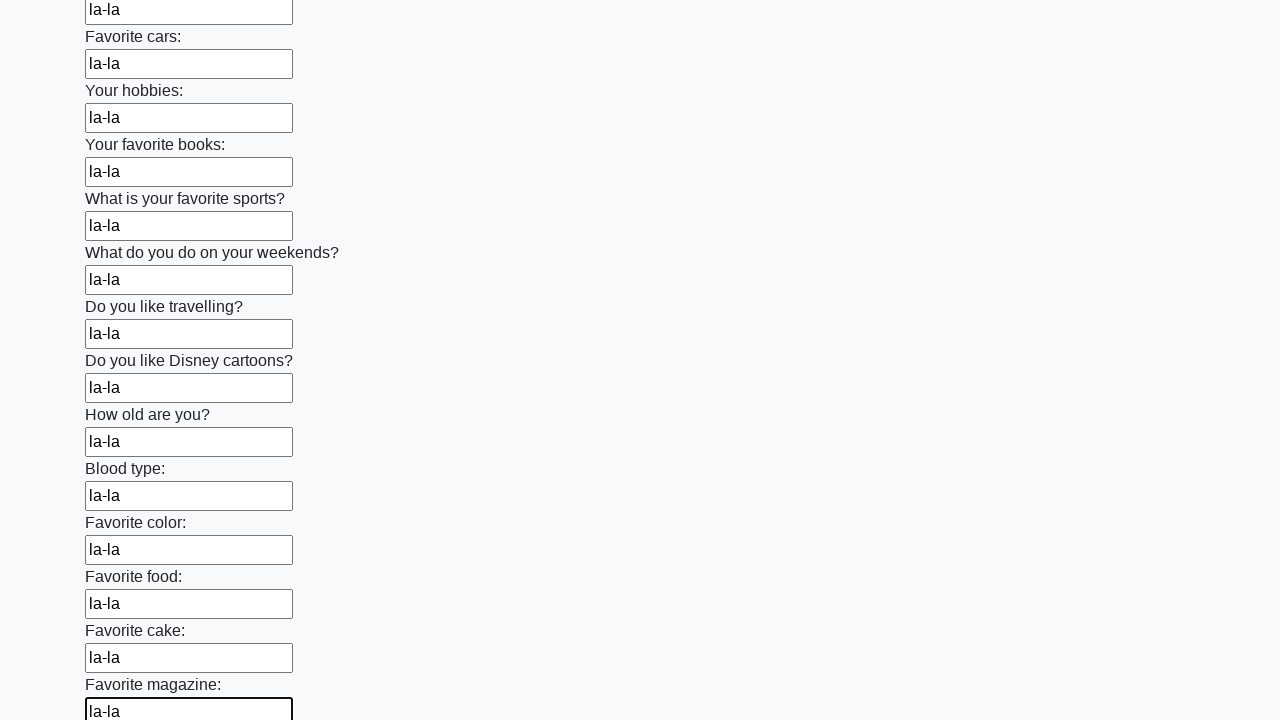

Filled input field with 'la-la' on input >> nth=23
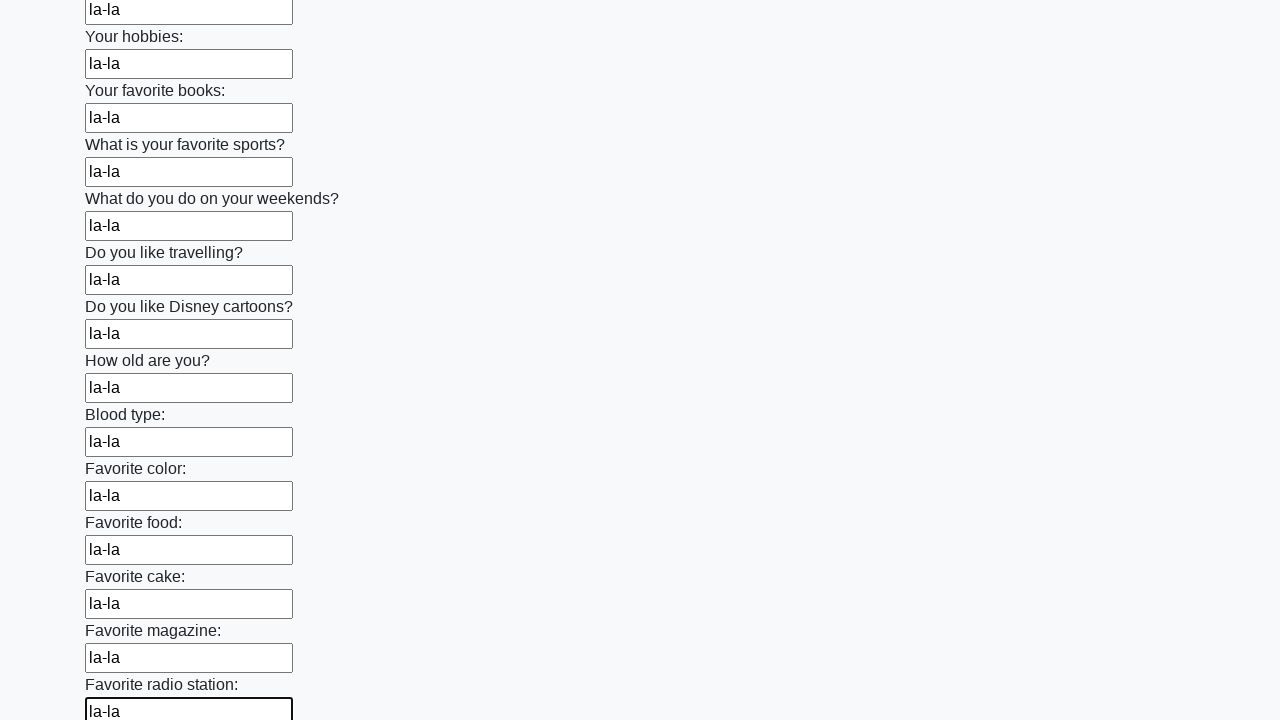

Filled input field with 'la-la' on input >> nth=24
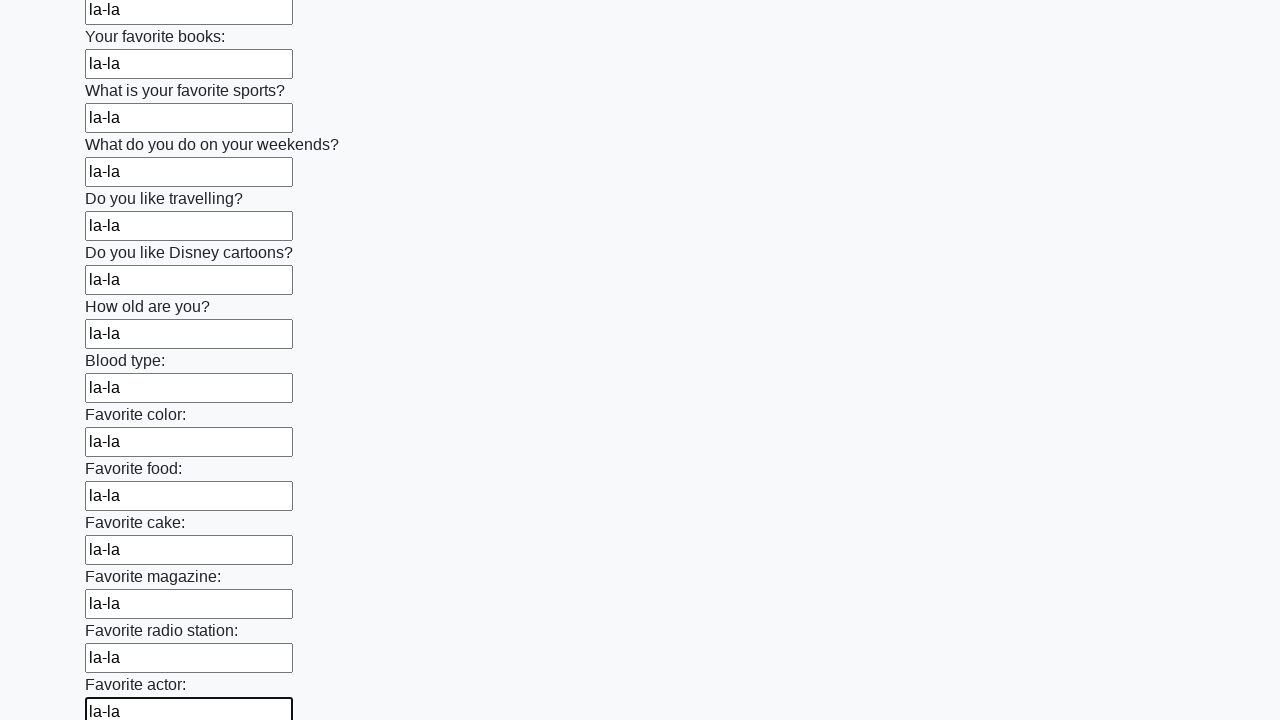

Filled input field with 'la-la' on input >> nth=25
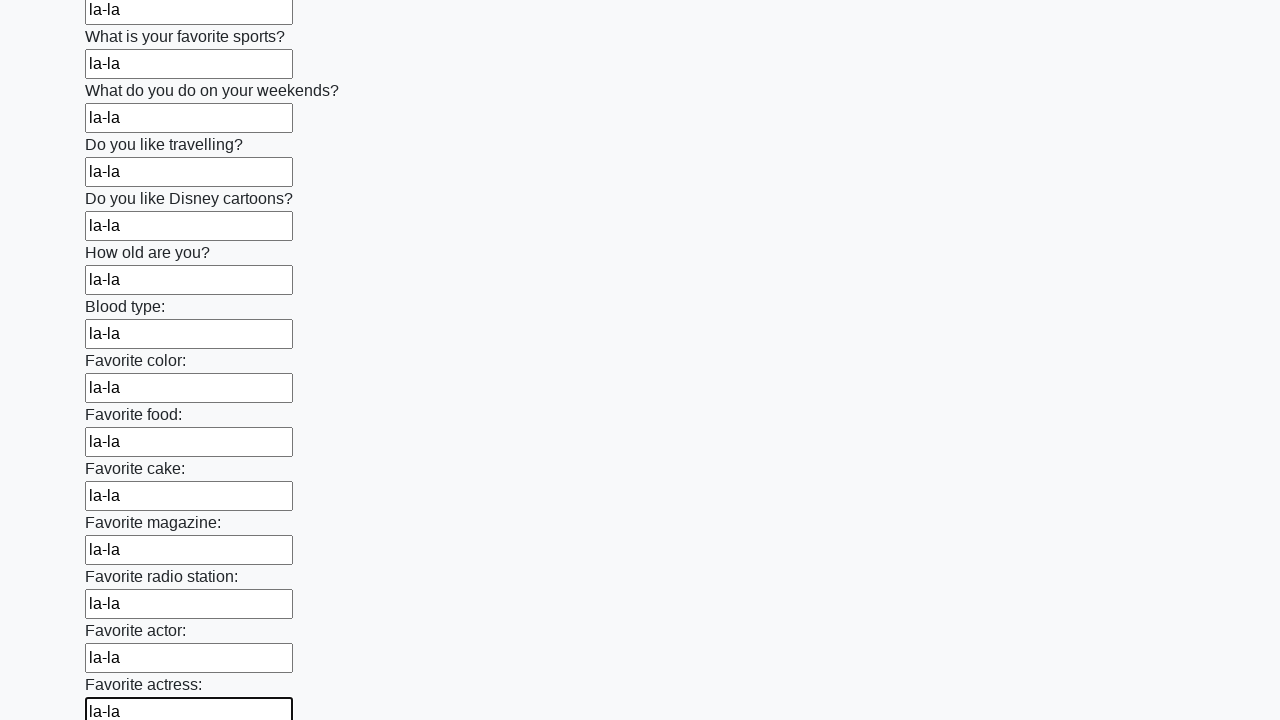

Filled input field with 'la-la' on input >> nth=26
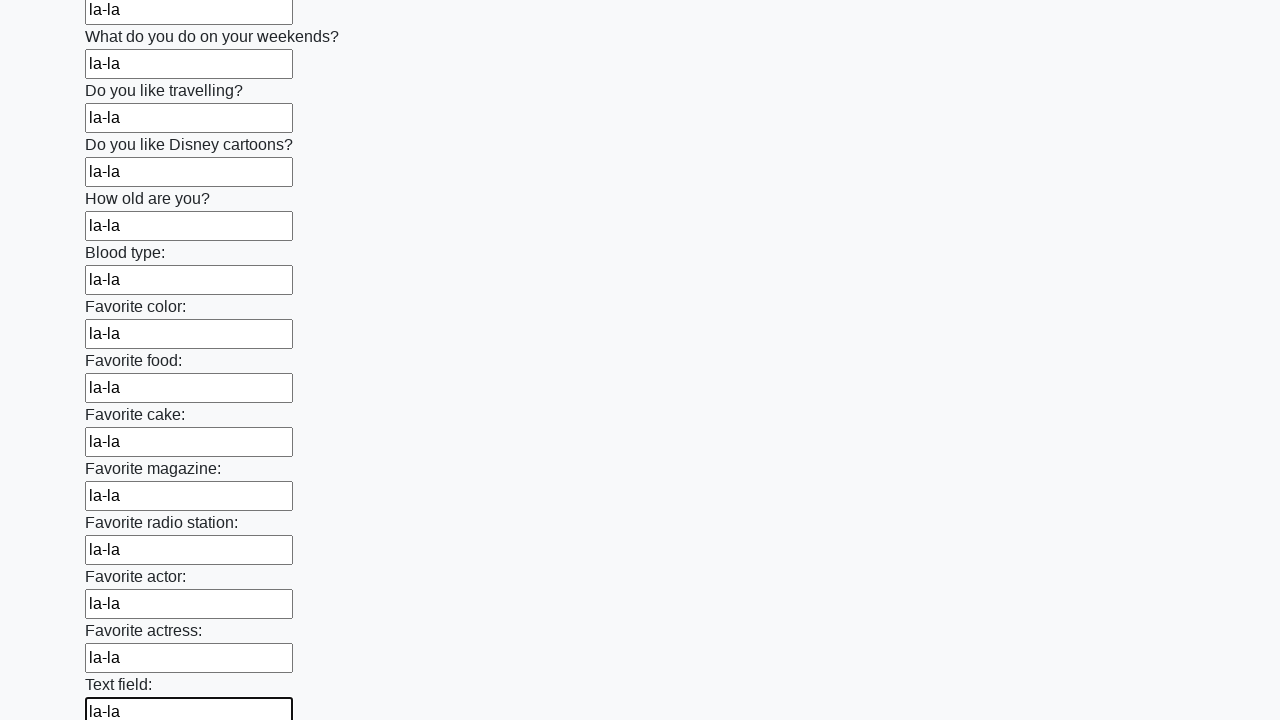

Filled input field with 'la-la' on input >> nth=27
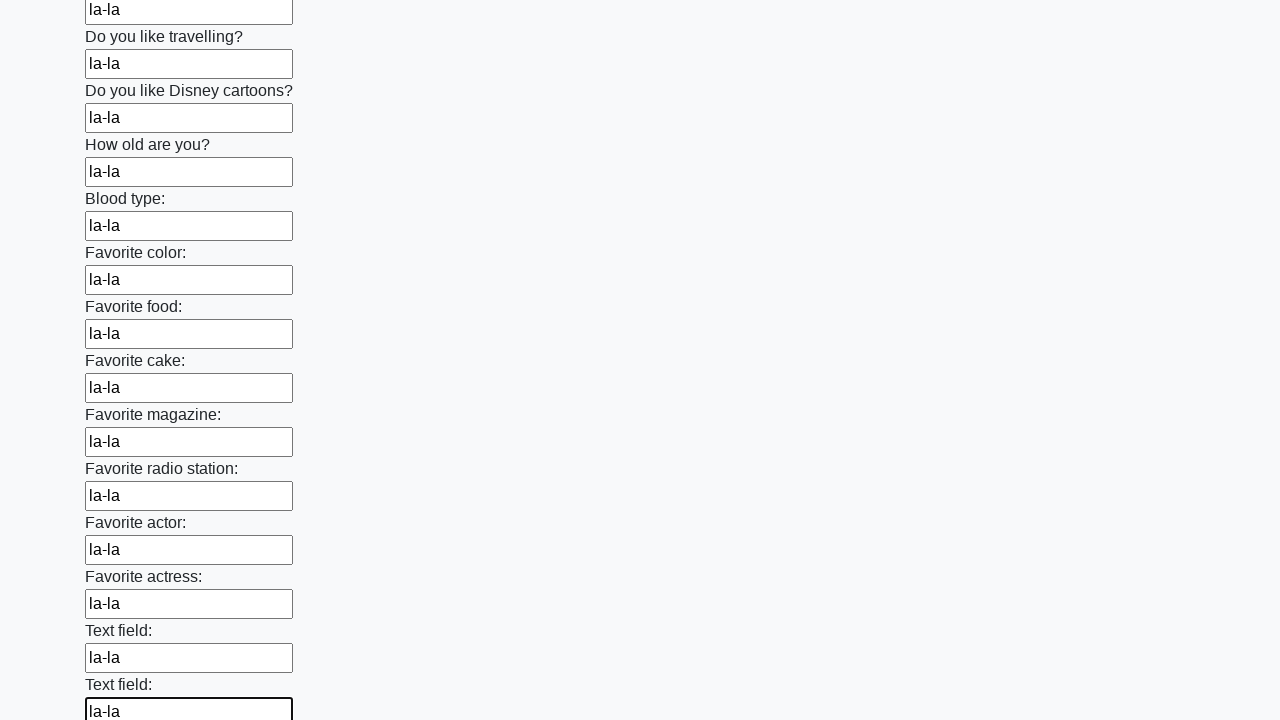

Filled input field with 'la-la' on input >> nth=28
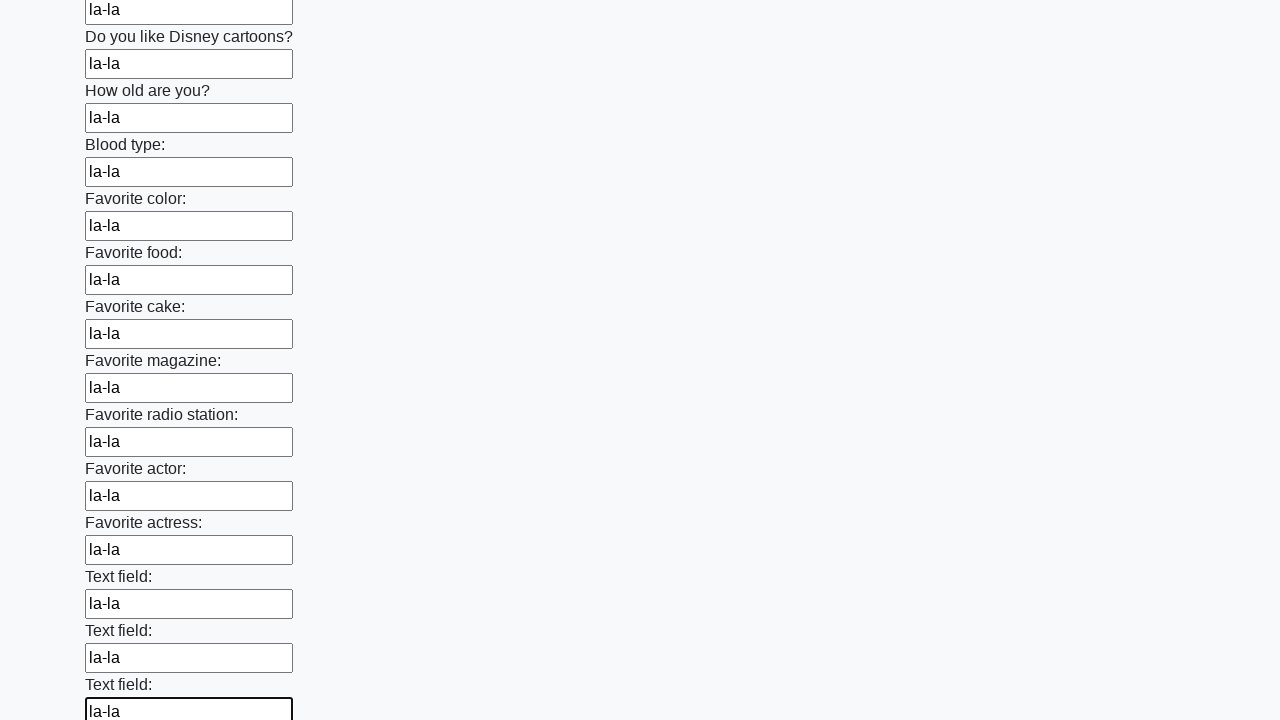

Filled input field with 'la-la' on input >> nth=29
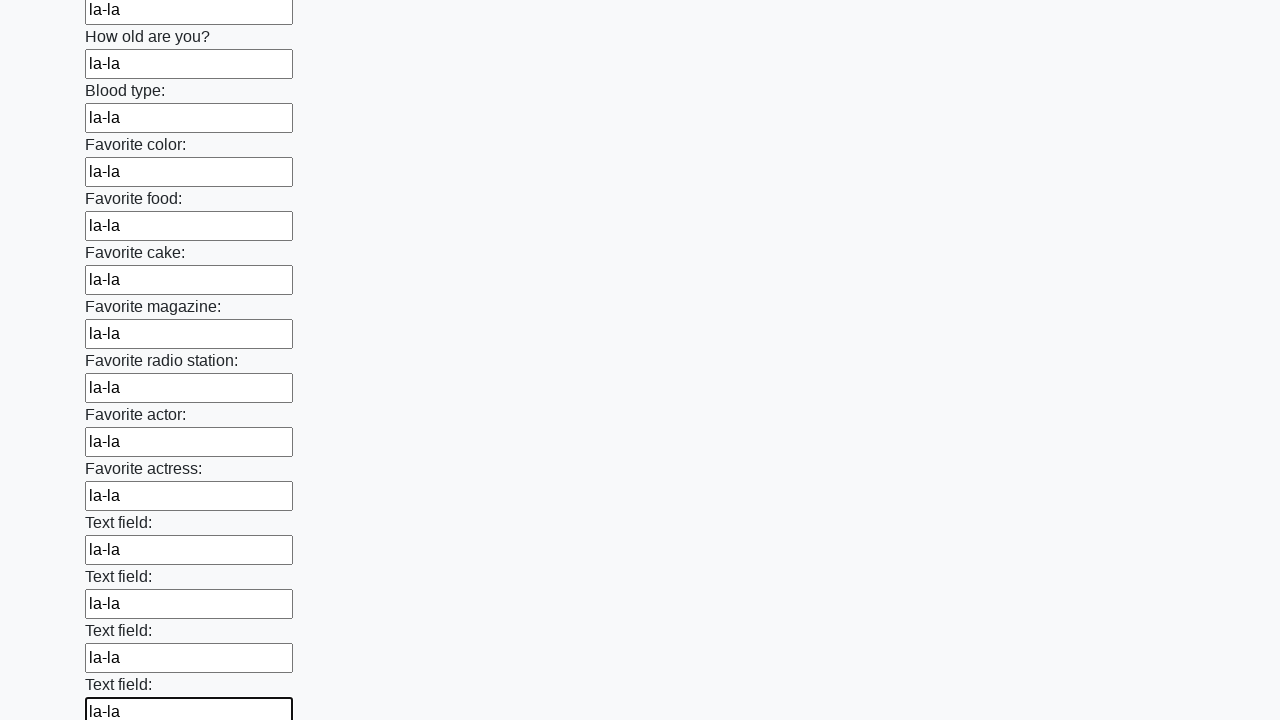

Filled input field with 'la-la' on input >> nth=30
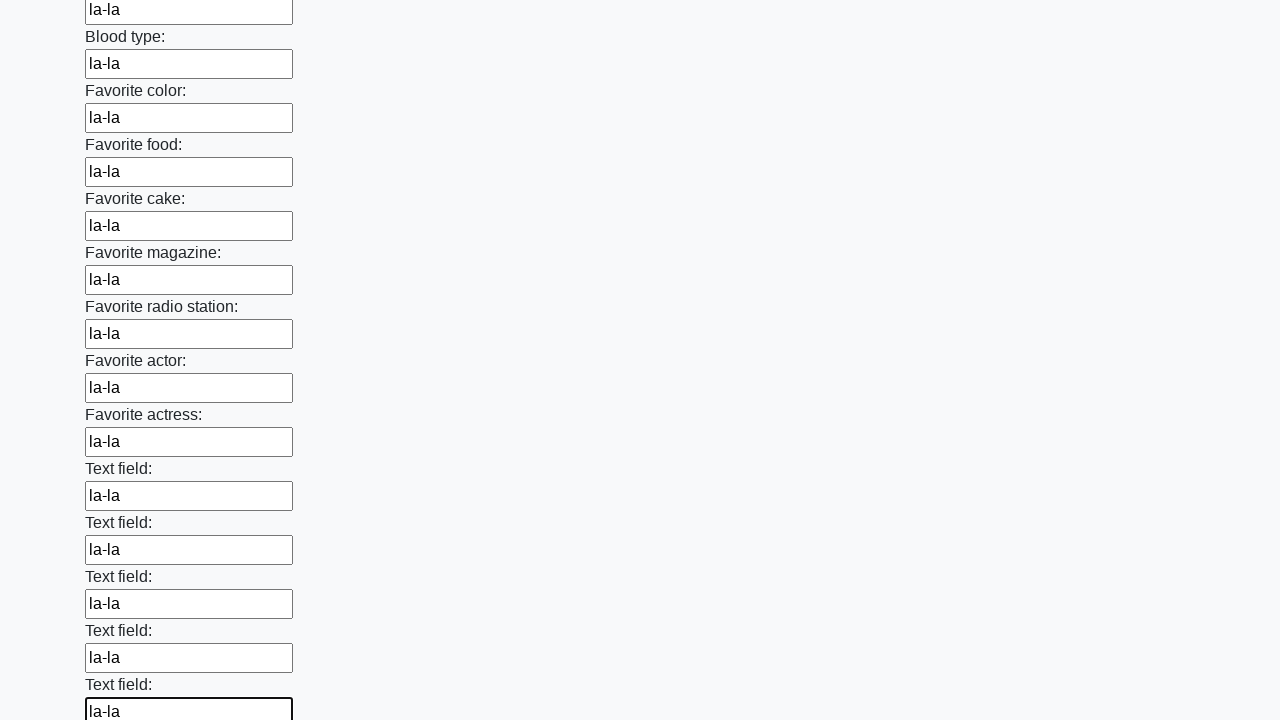

Filled input field with 'la-la' on input >> nth=31
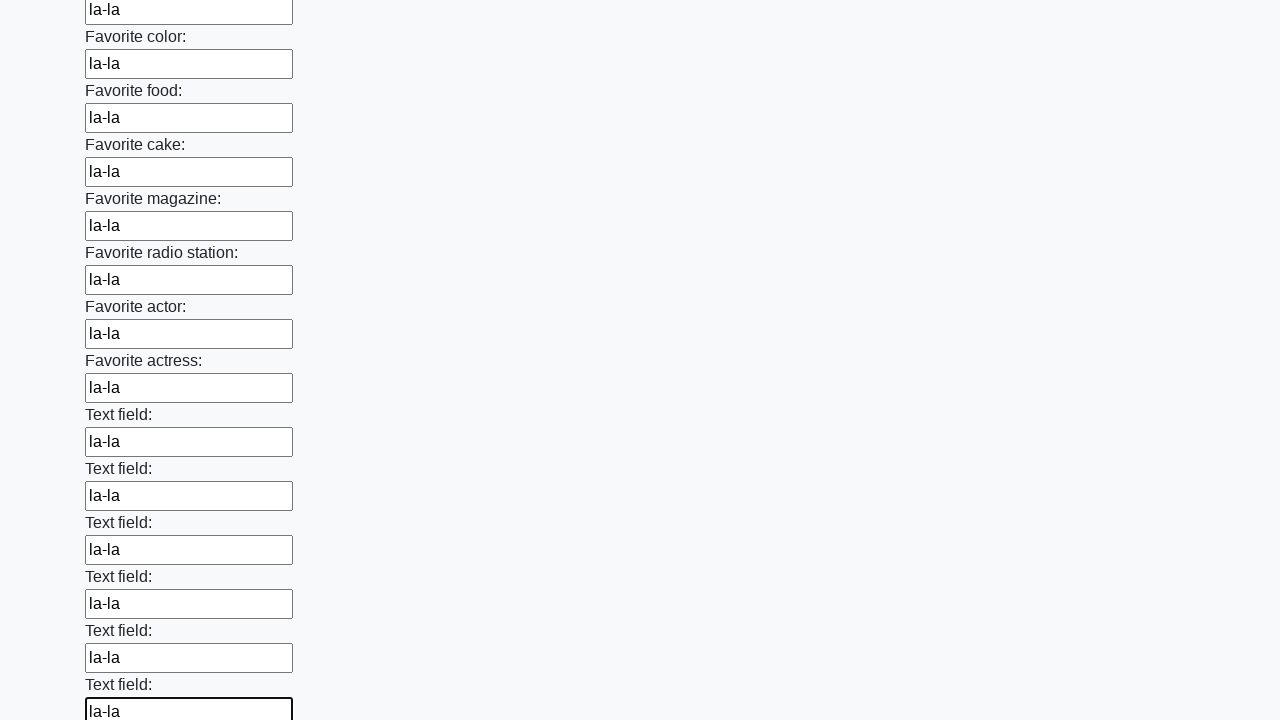

Filled input field with 'la-la' on input >> nth=32
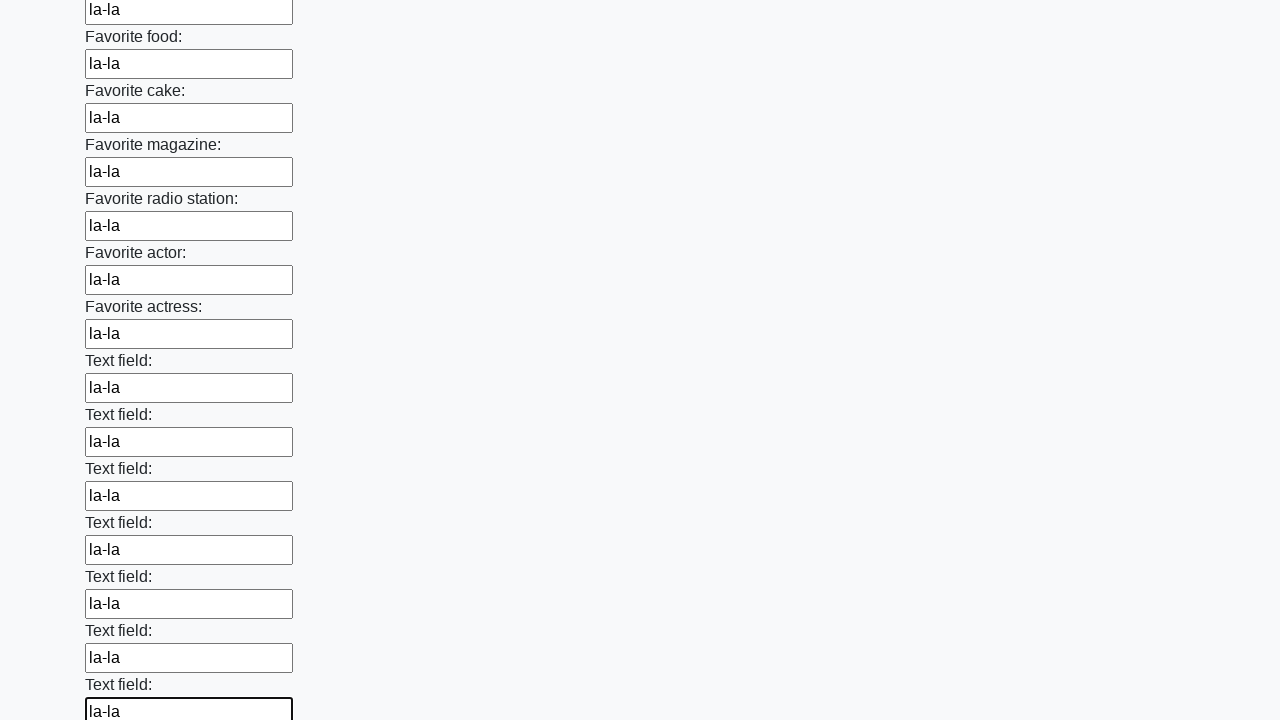

Filled input field with 'la-la' on input >> nth=33
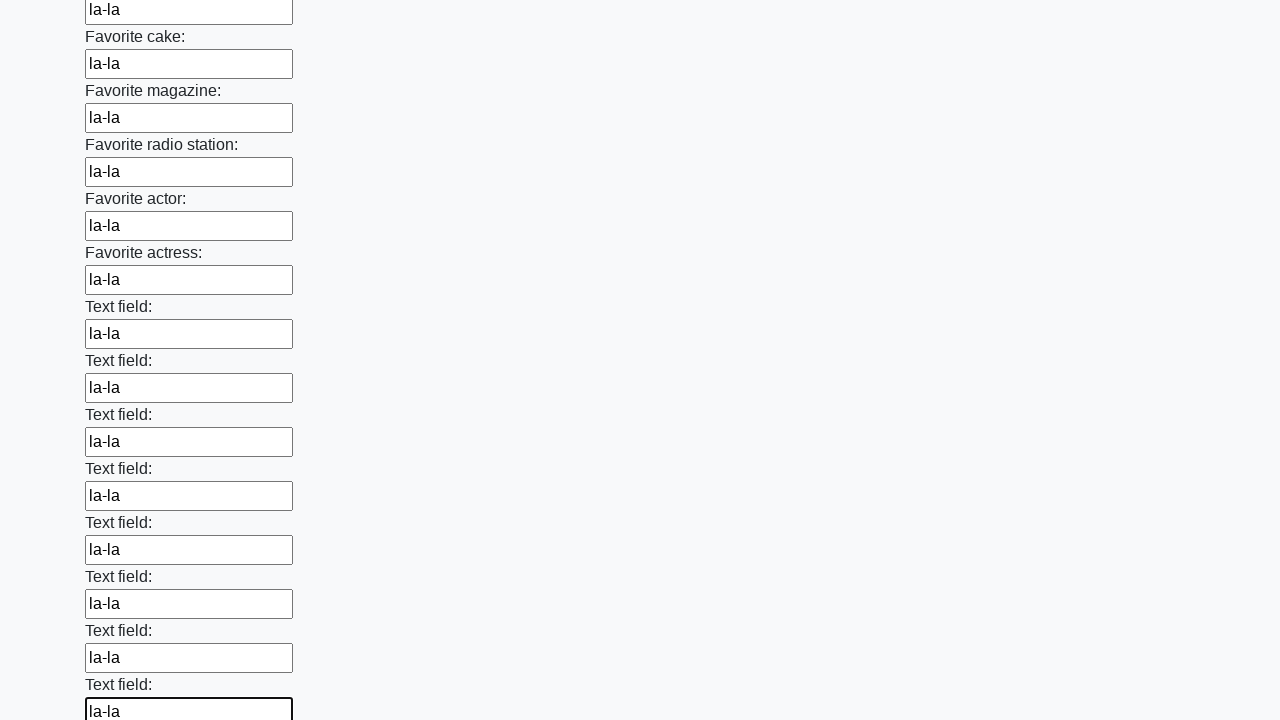

Filled input field with 'la-la' on input >> nth=34
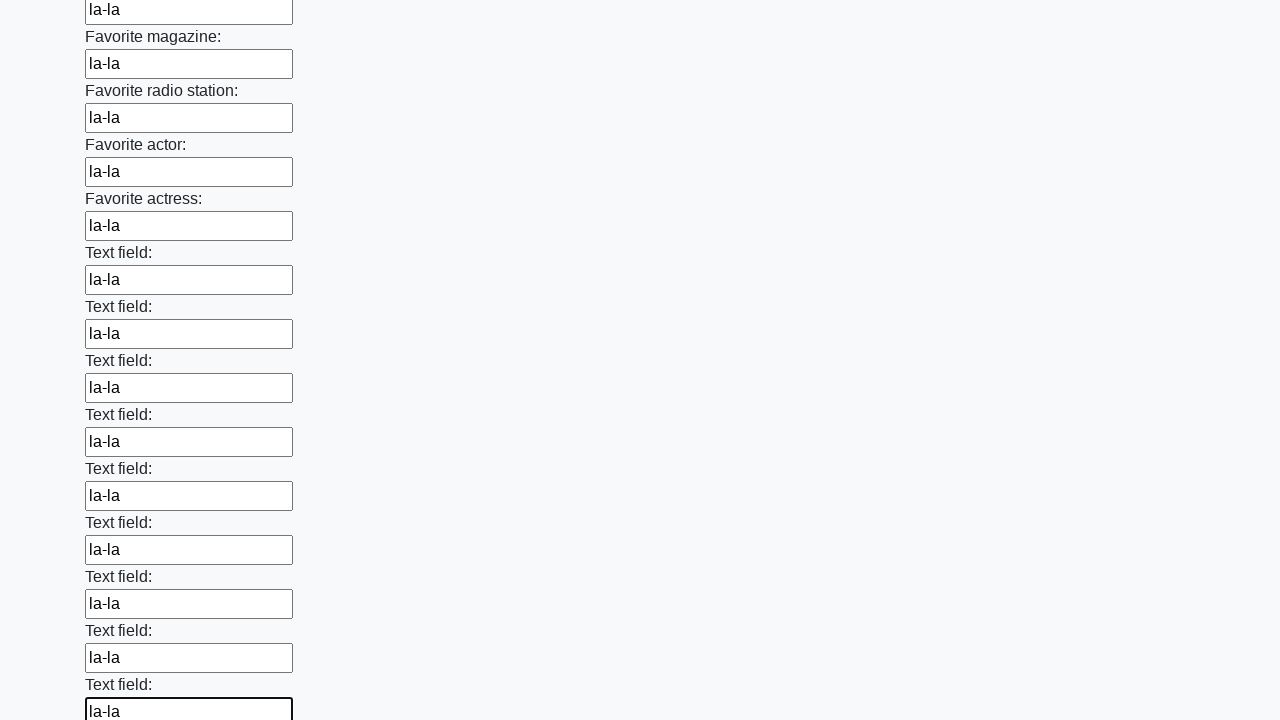

Filled input field with 'la-la' on input >> nth=35
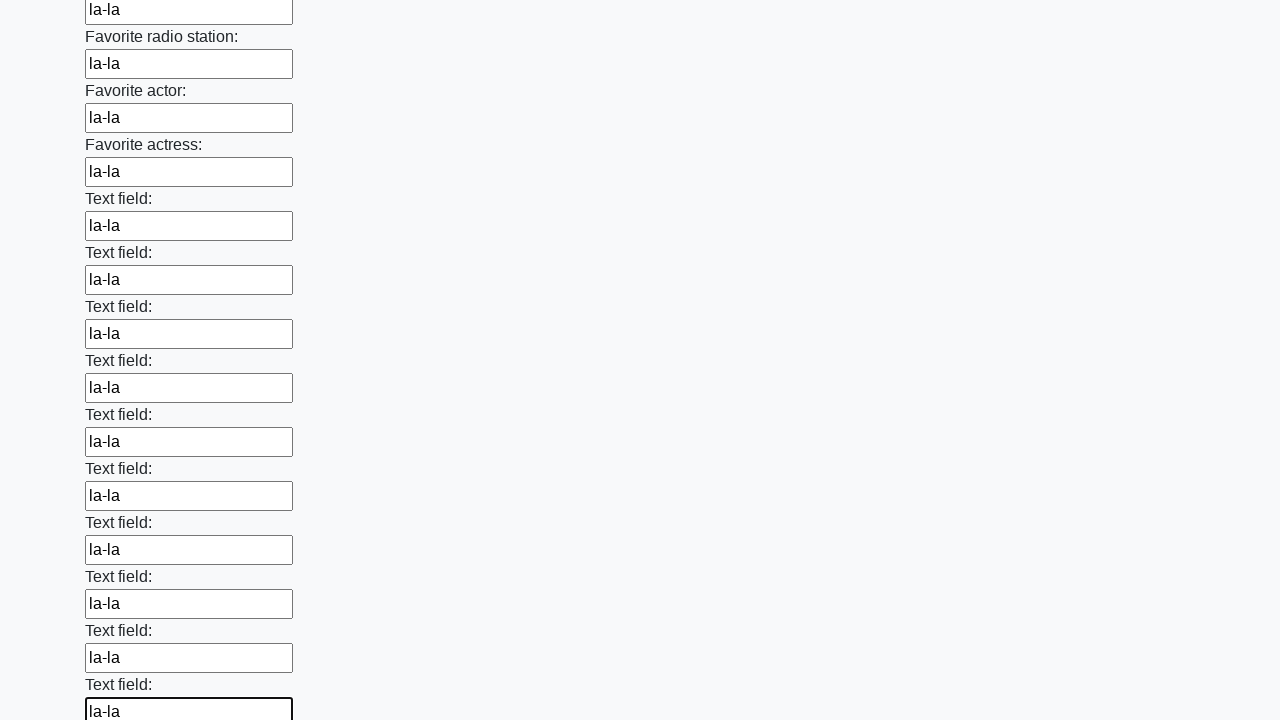

Filled input field with 'la-la' on input >> nth=36
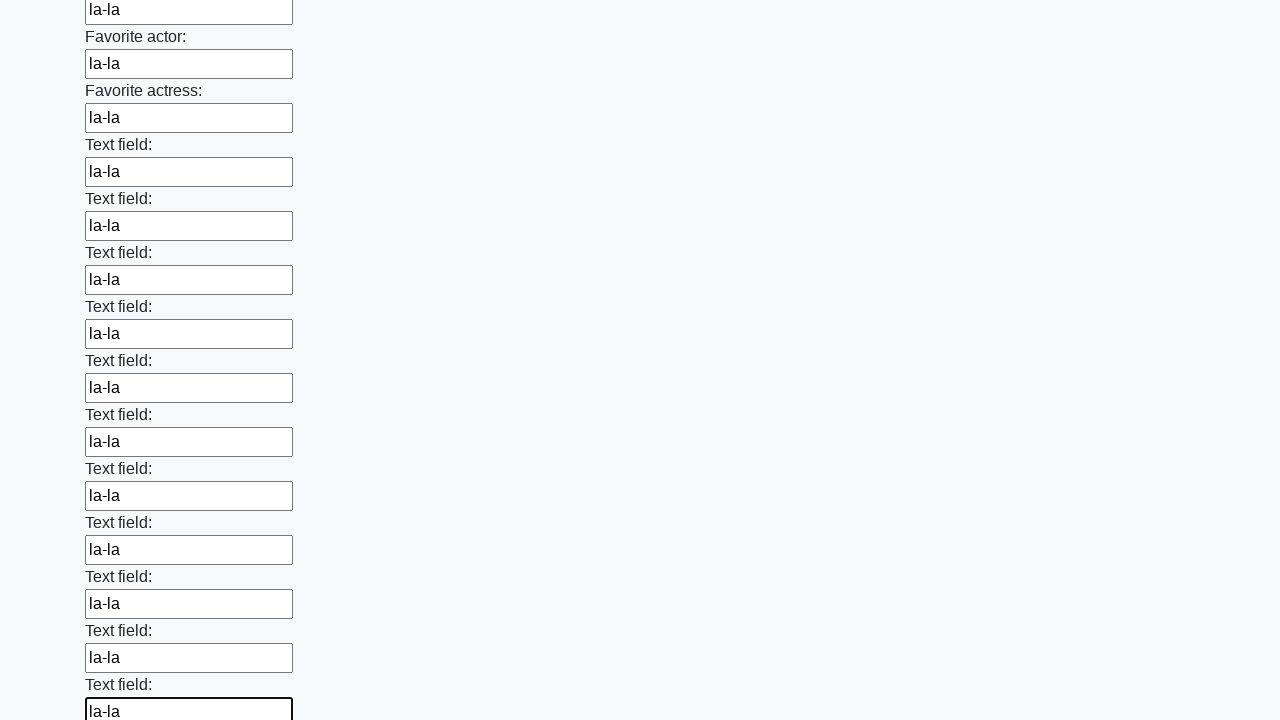

Filled input field with 'la-la' on input >> nth=37
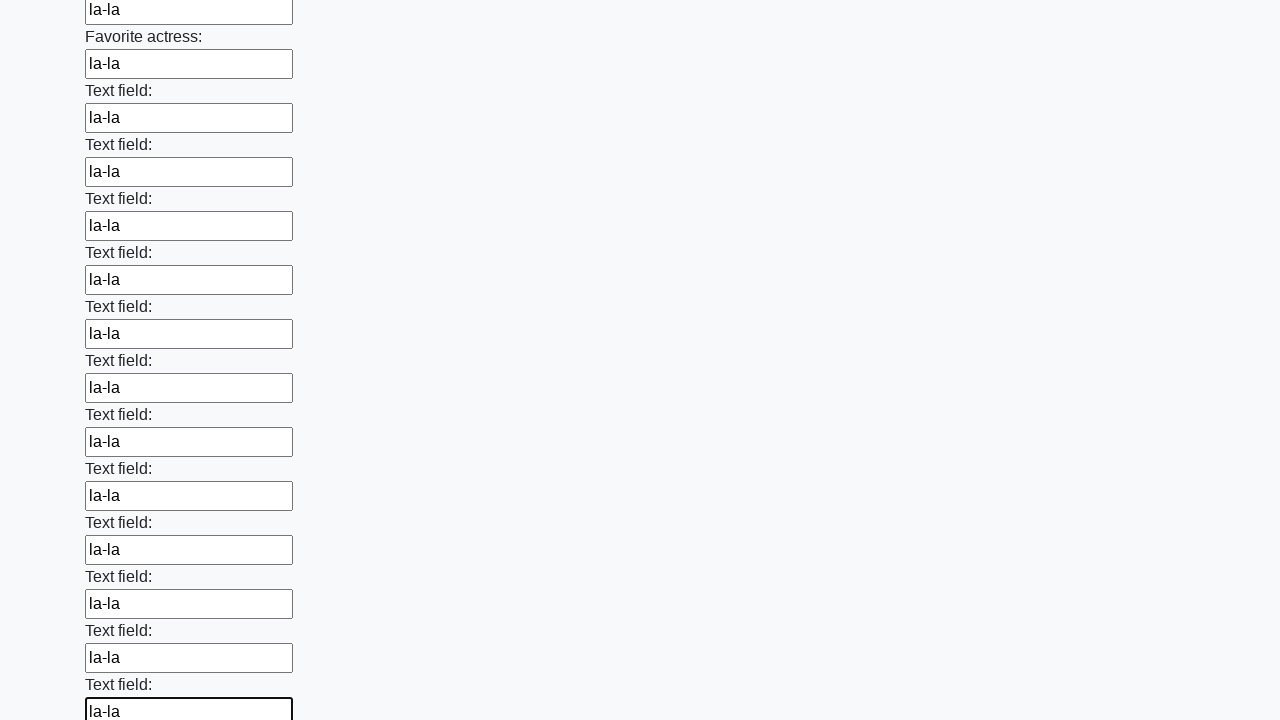

Filled input field with 'la-la' on input >> nth=38
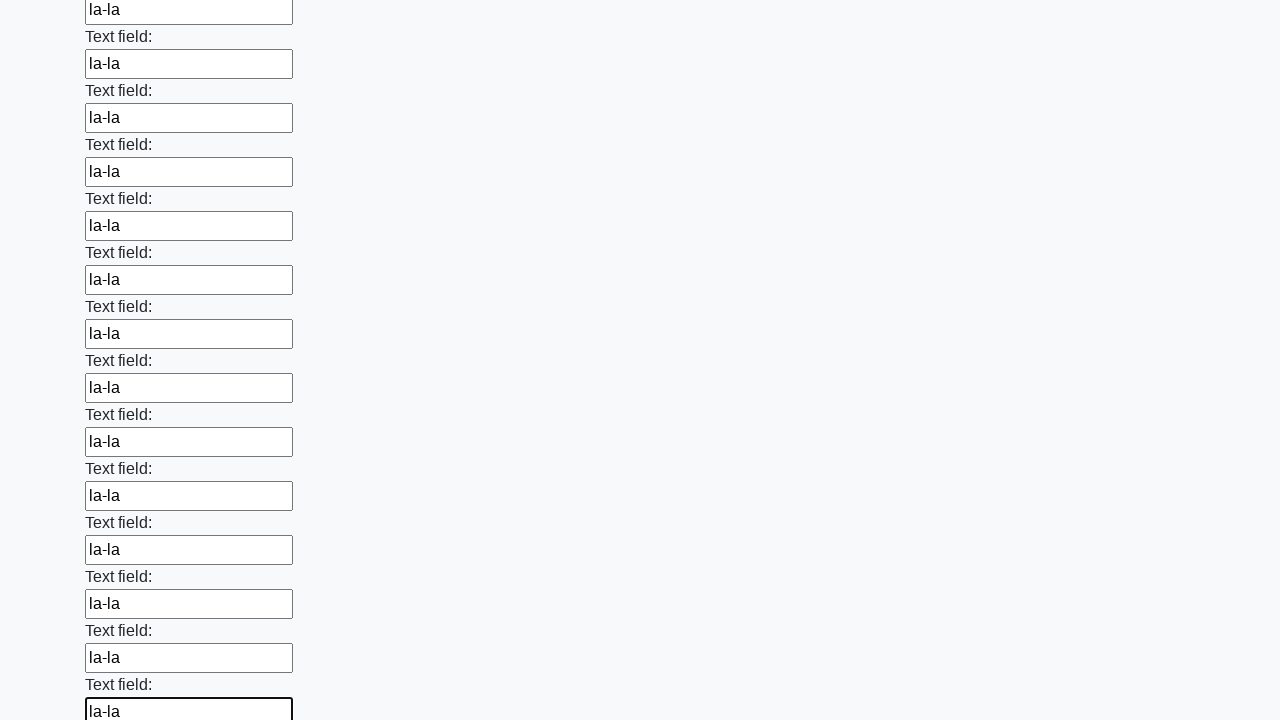

Filled input field with 'la-la' on input >> nth=39
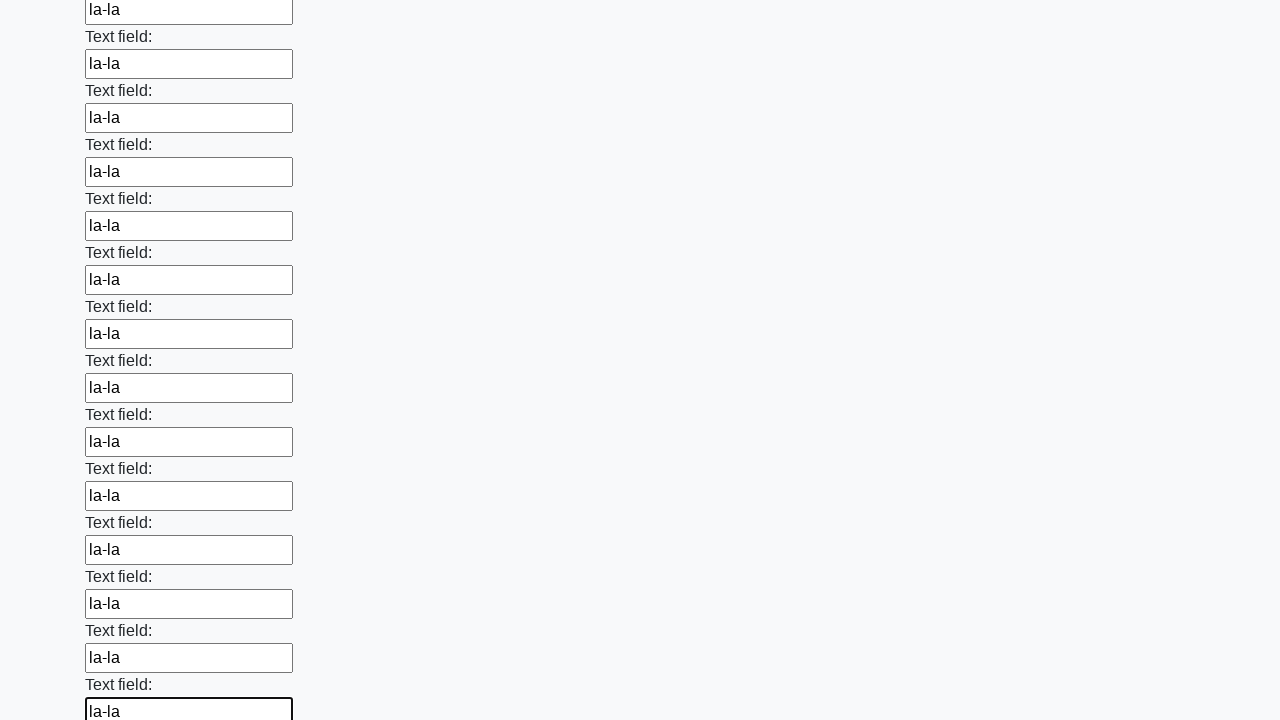

Filled input field with 'la-la' on input >> nth=40
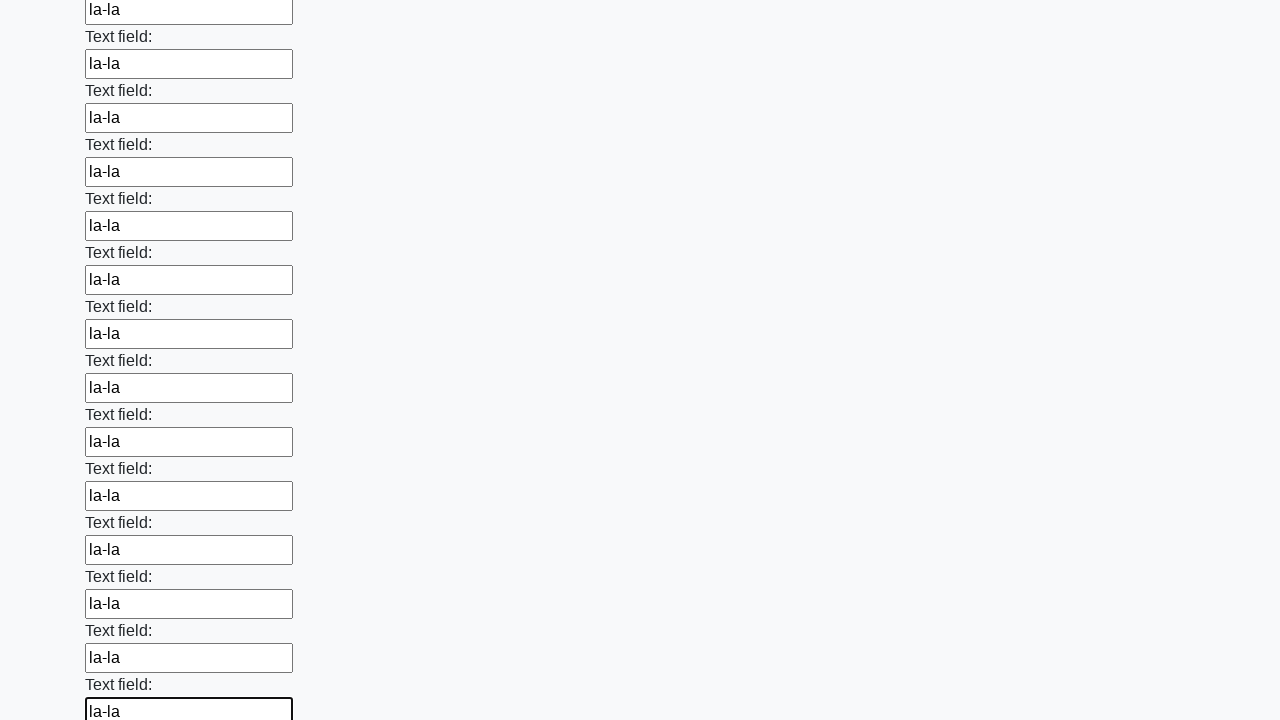

Filled input field with 'la-la' on input >> nth=41
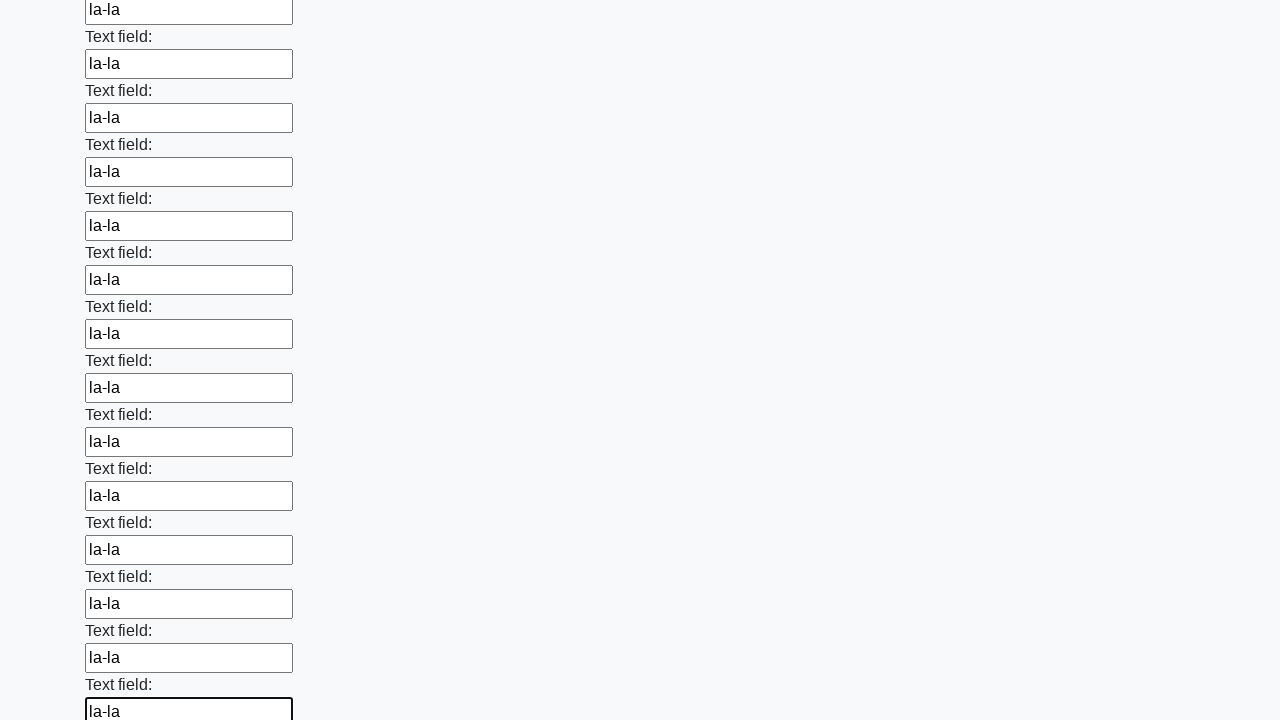

Filled input field with 'la-la' on input >> nth=42
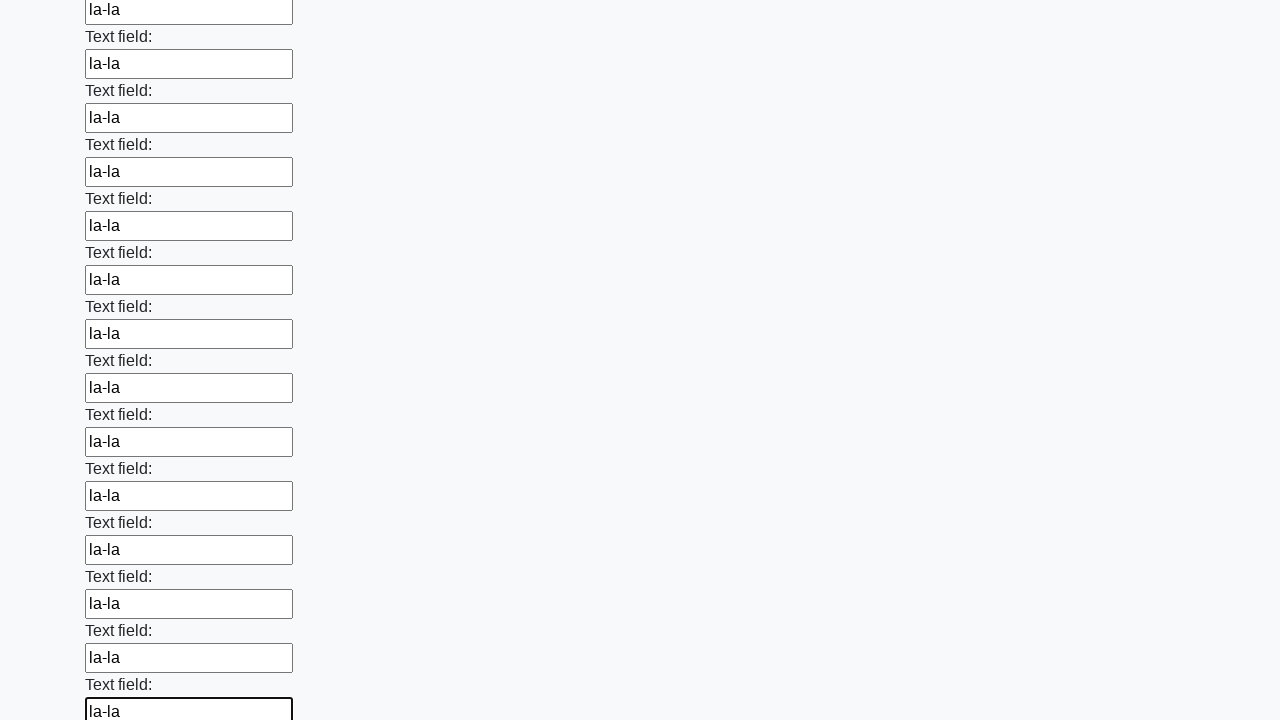

Filled input field with 'la-la' on input >> nth=43
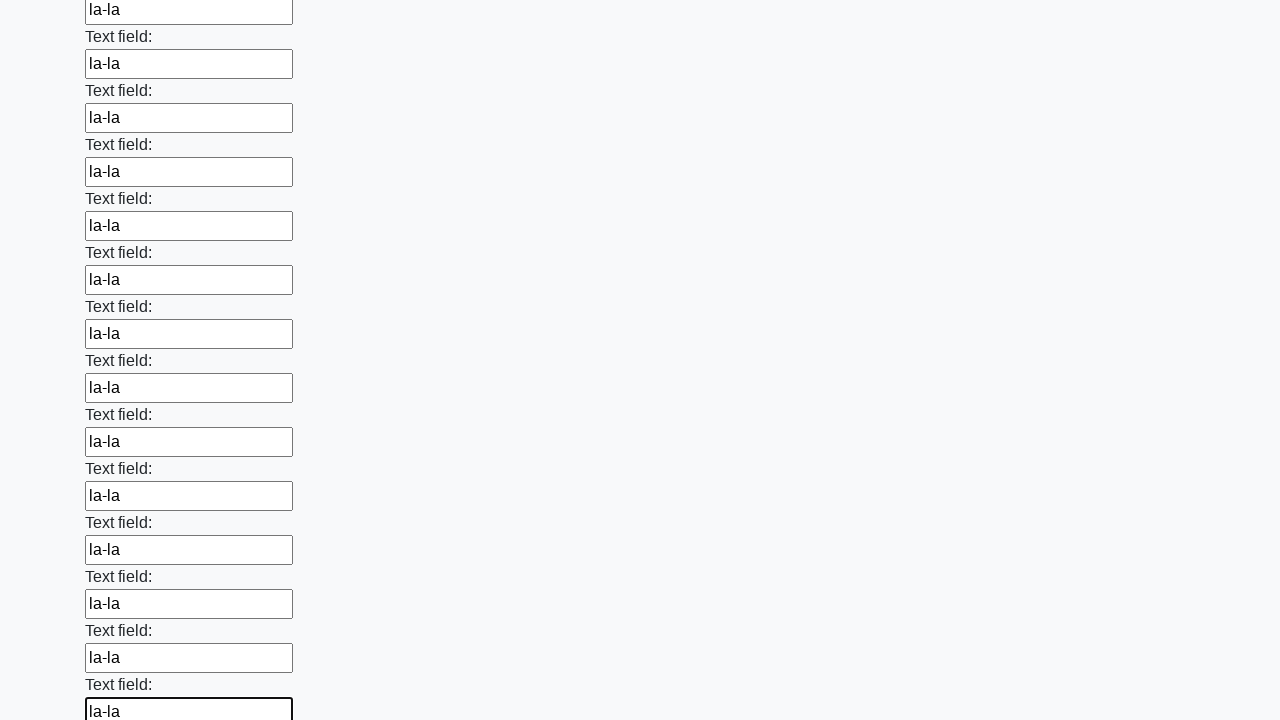

Filled input field with 'la-la' on input >> nth=44
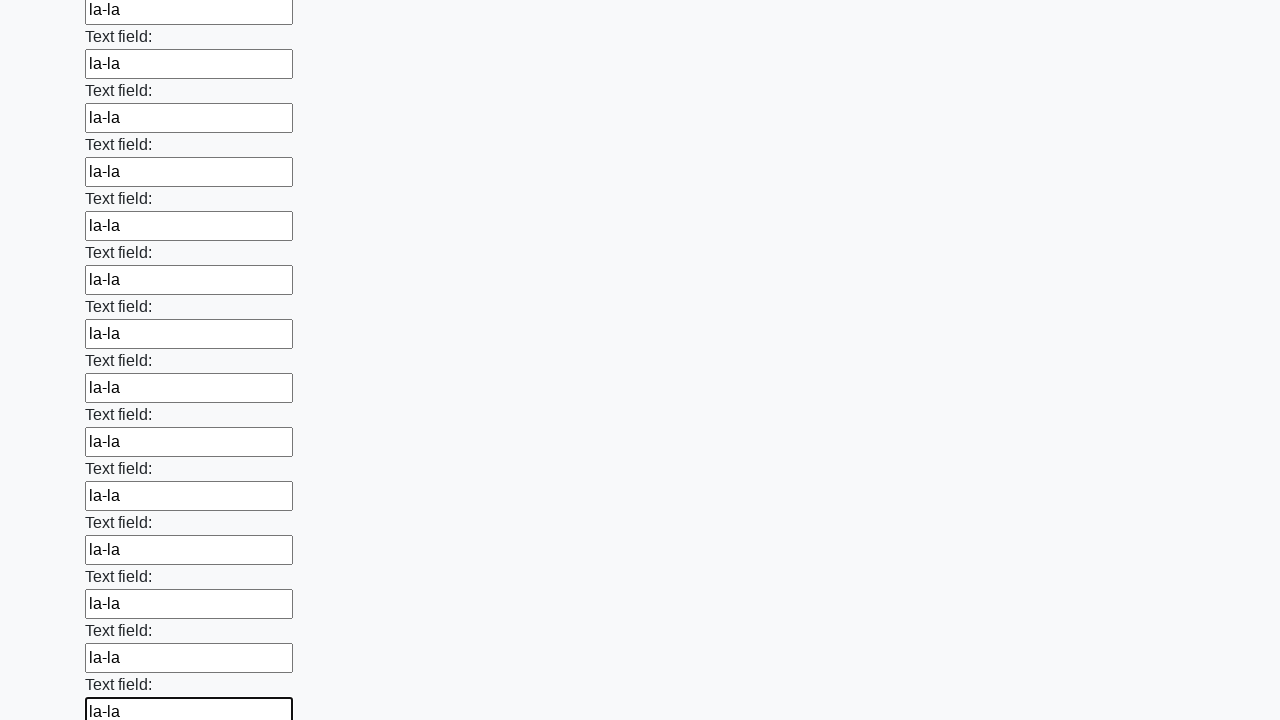

Filled input field with 'la-la' on input >> nth=45
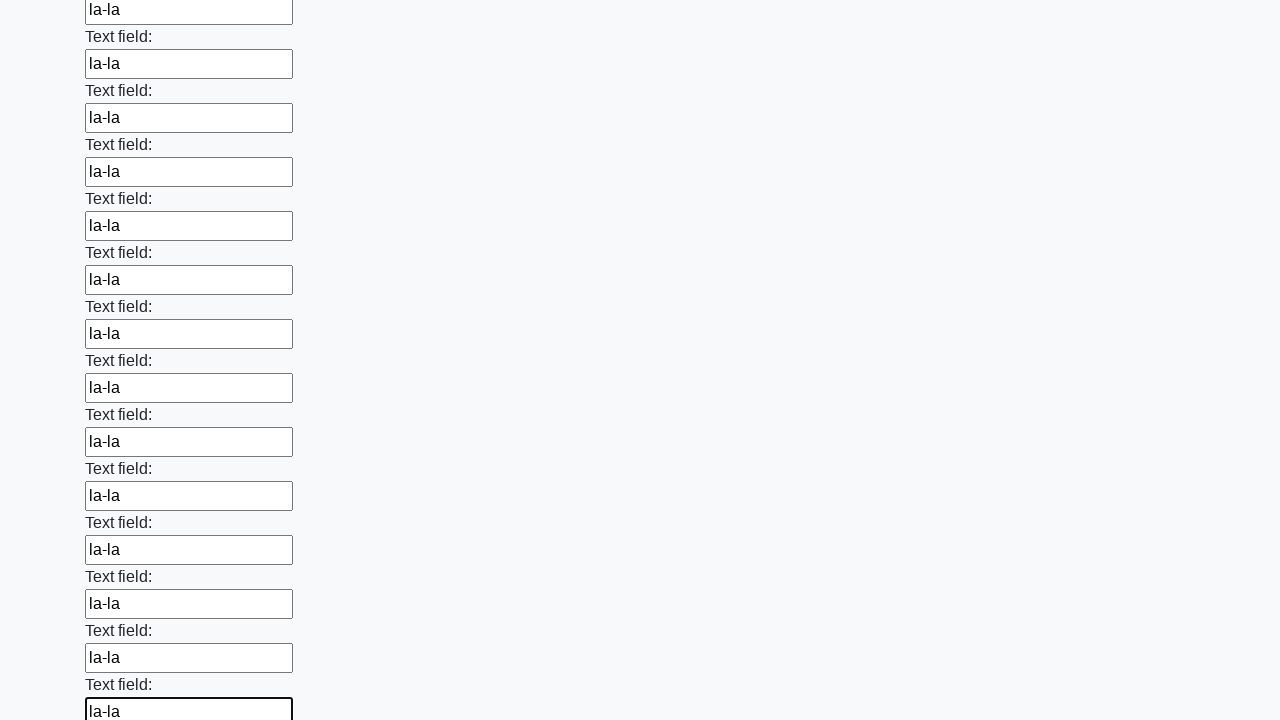

Filled input field with 'la-la' on input >> nth=46
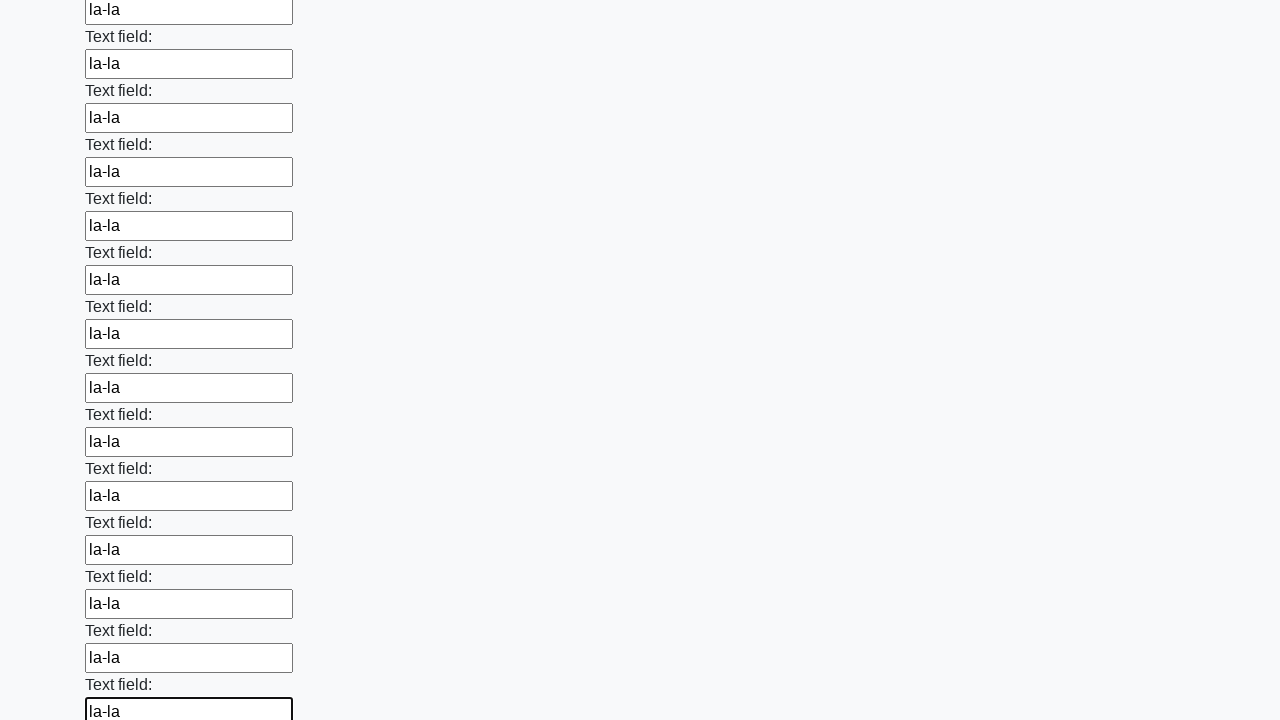

Filled input field with 'la-la' on input >> nth=47
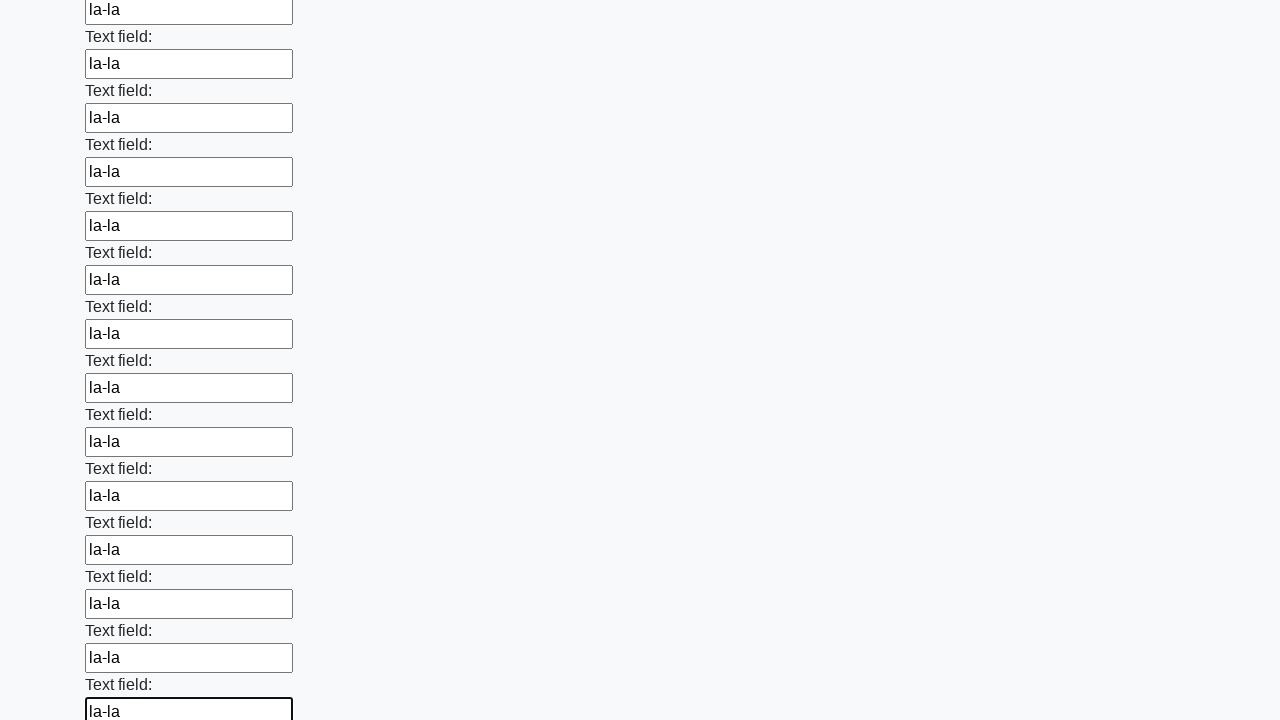

Filled input field with 'la-la' on input >> nth=48
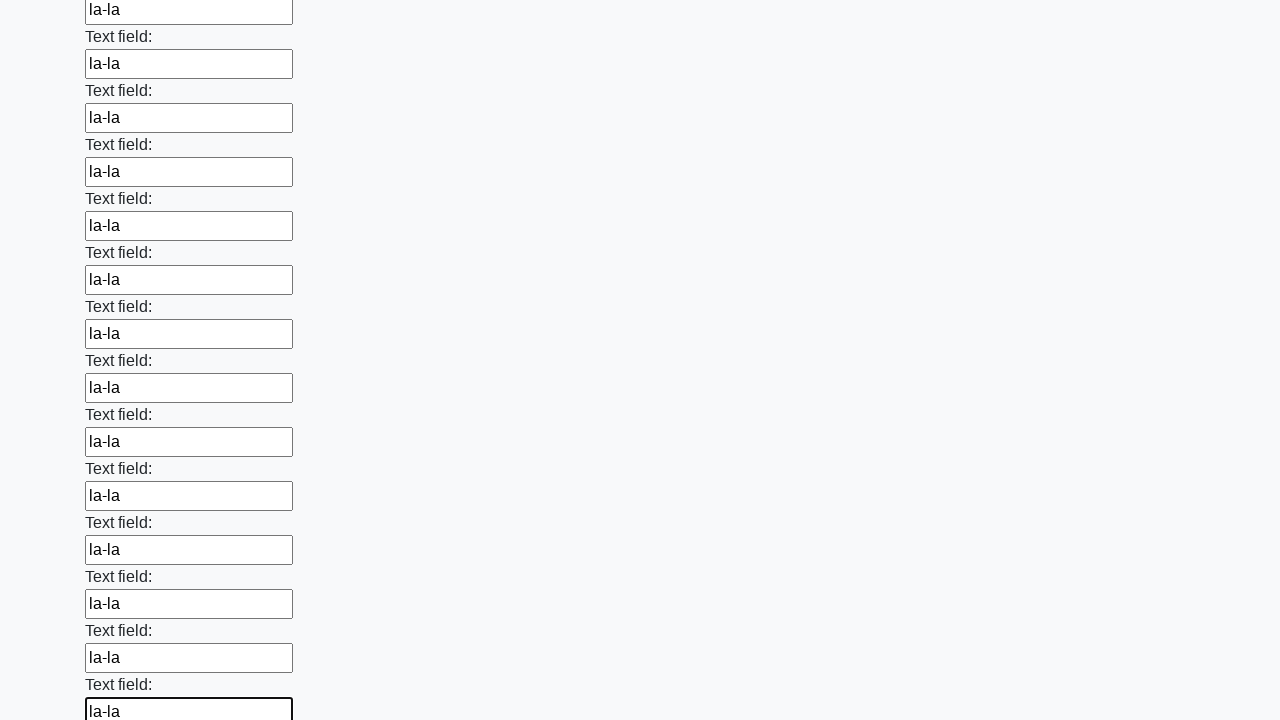

Filled input field with 'la-la' on input >> nth=49
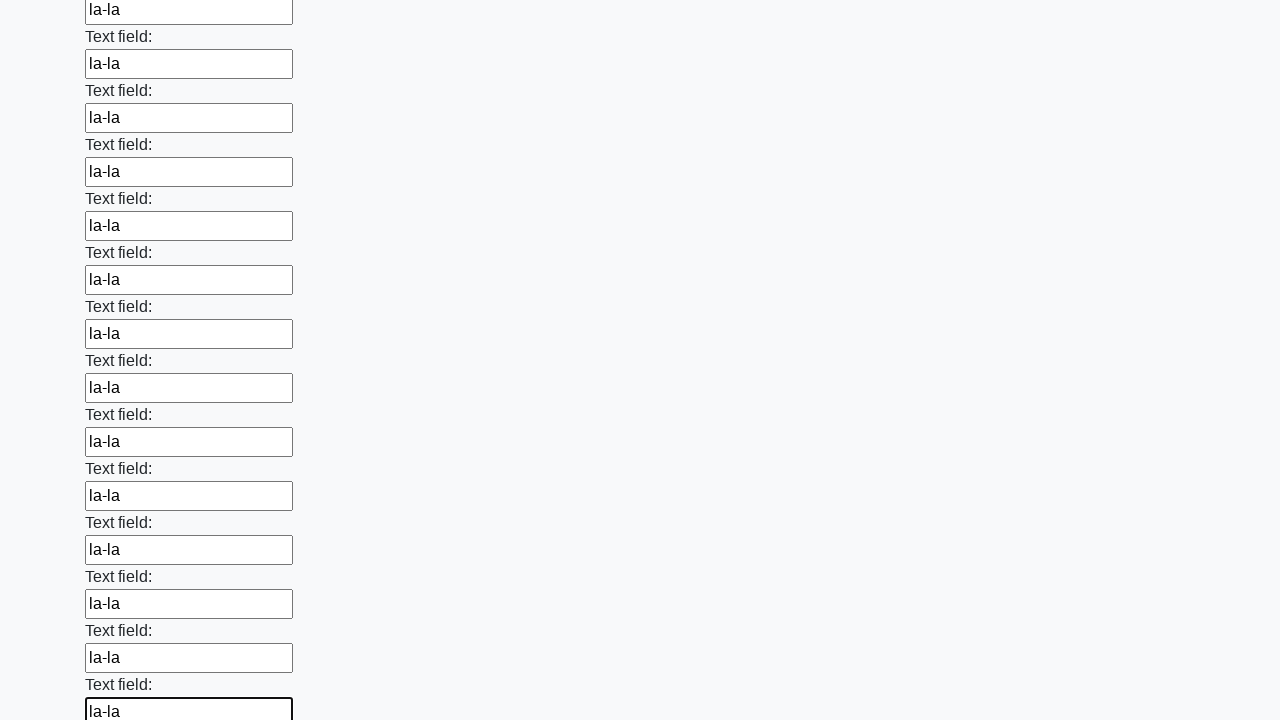

Filled input field with 'la-la' on input >> nth=50
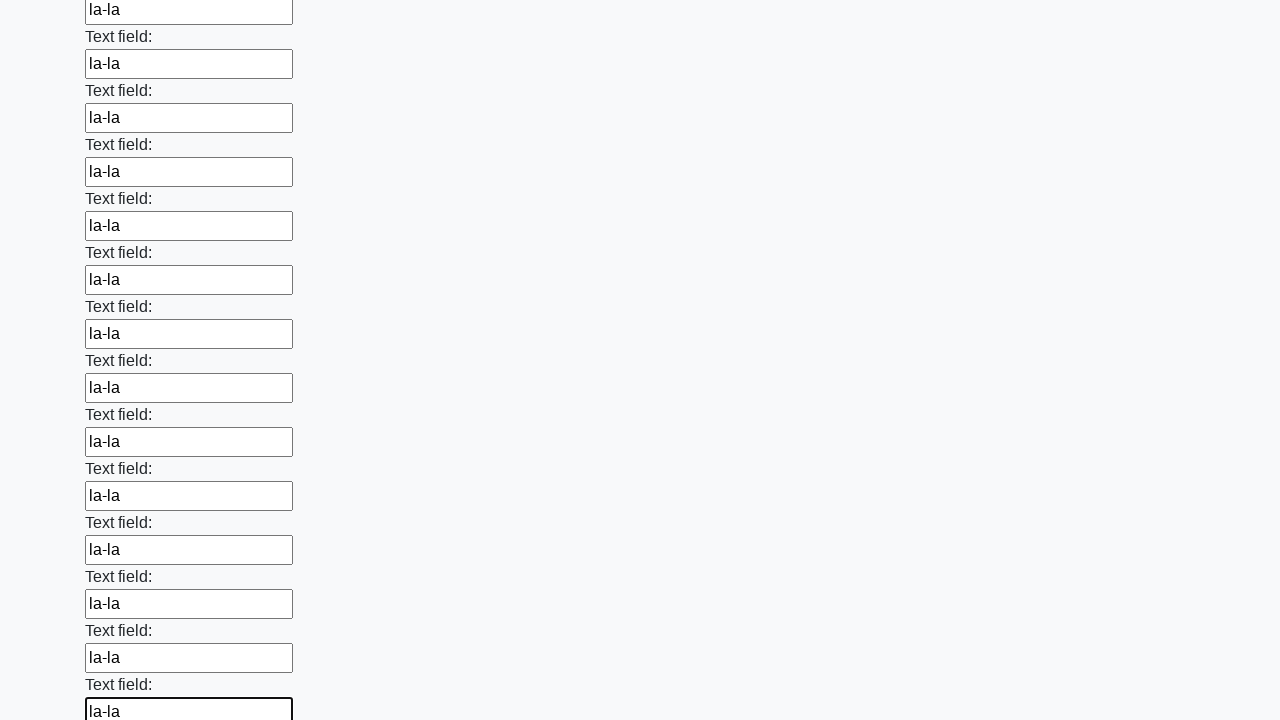

Filled input field with 'la-la' on input >> nth=51
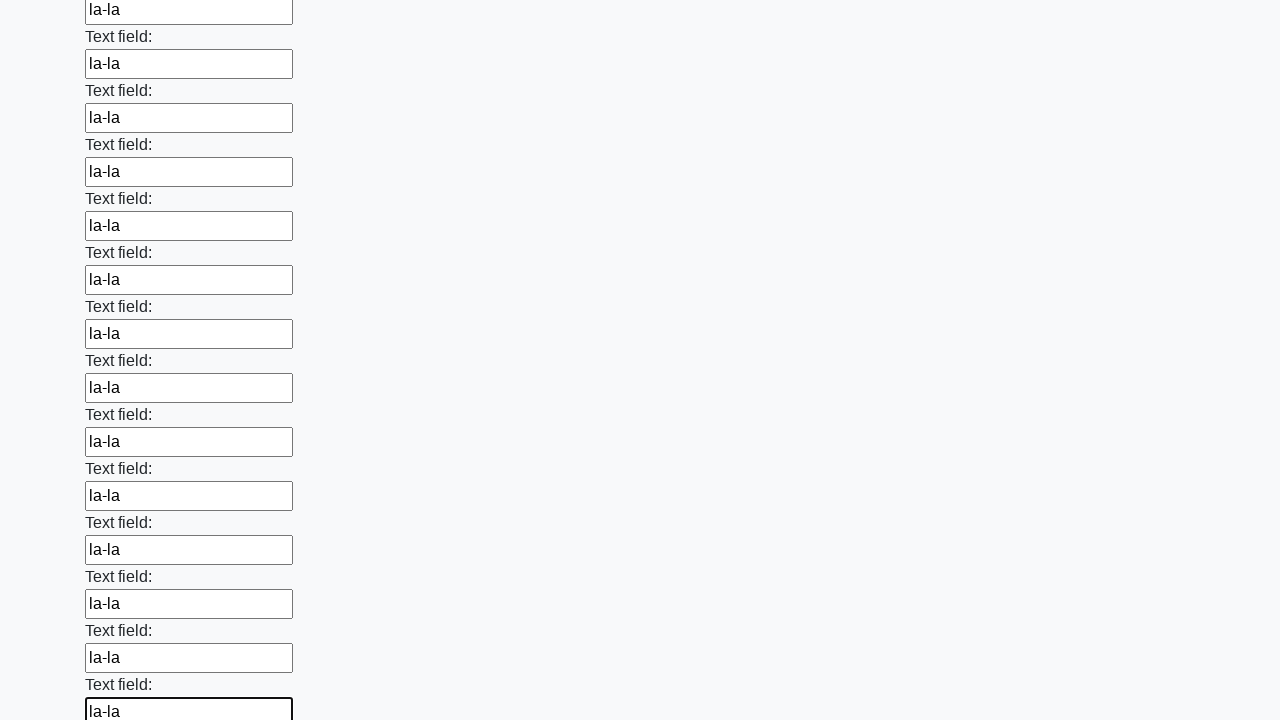

Filled input field with 'la-la' on input >> nth=52
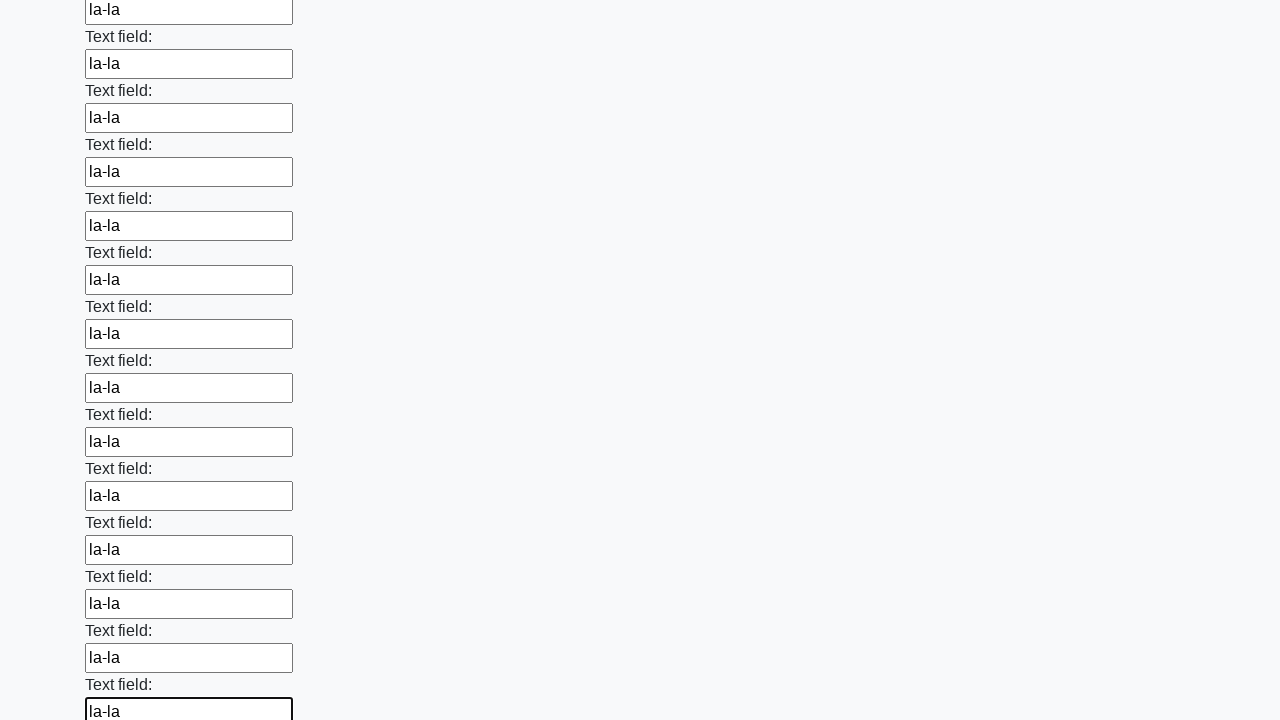

Filled input field with 'la-la' on input >> nth=53
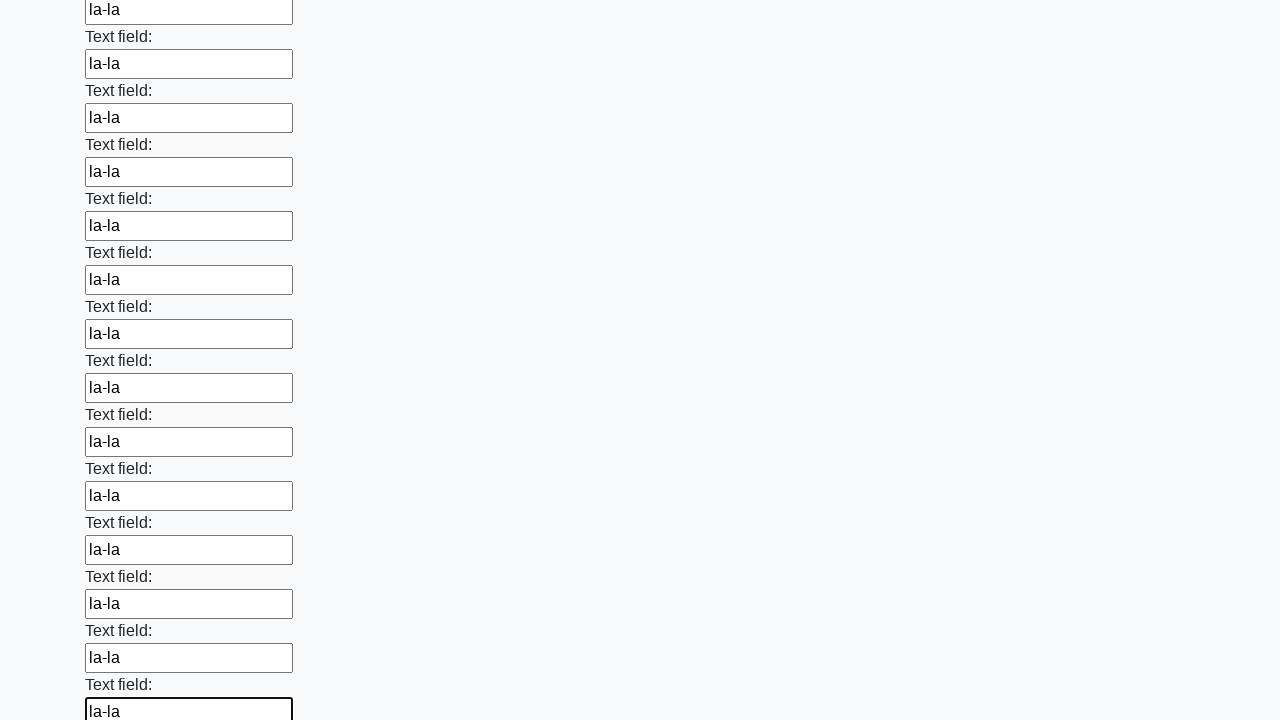

Filled input field with 'la-la' on input >> nth=54
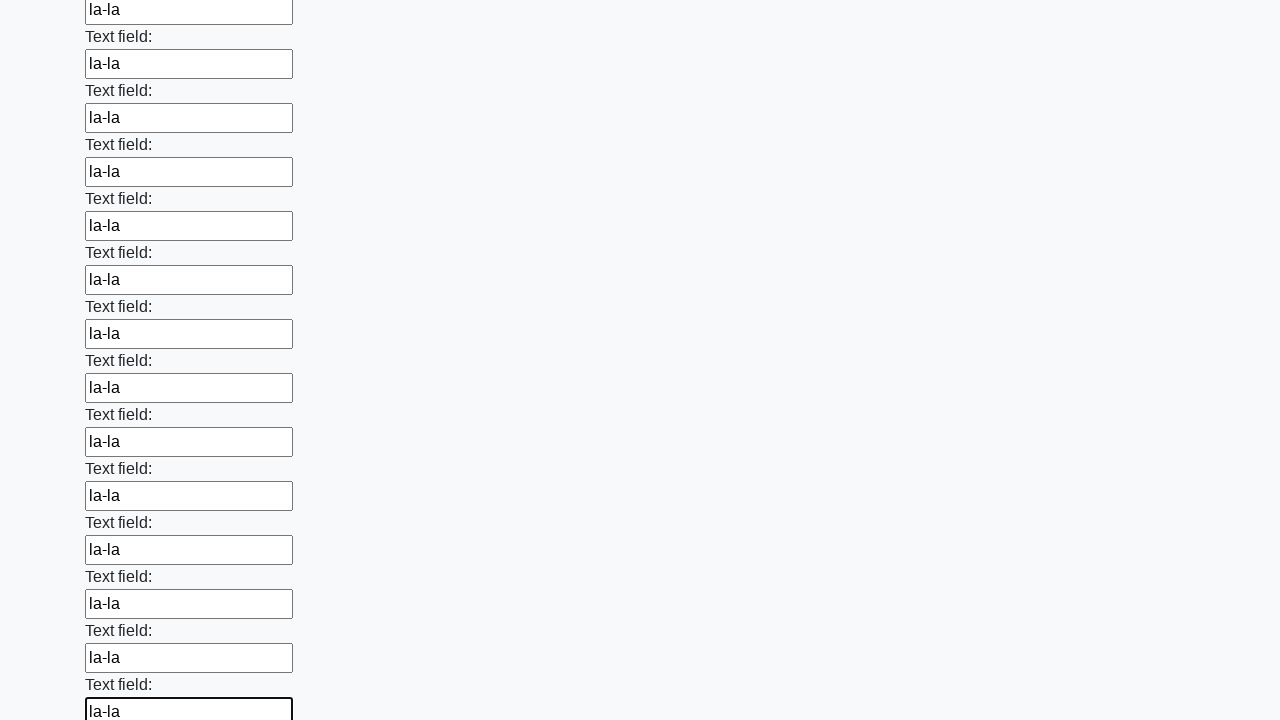

Filled input field with 'la-la' on input >> nth=55
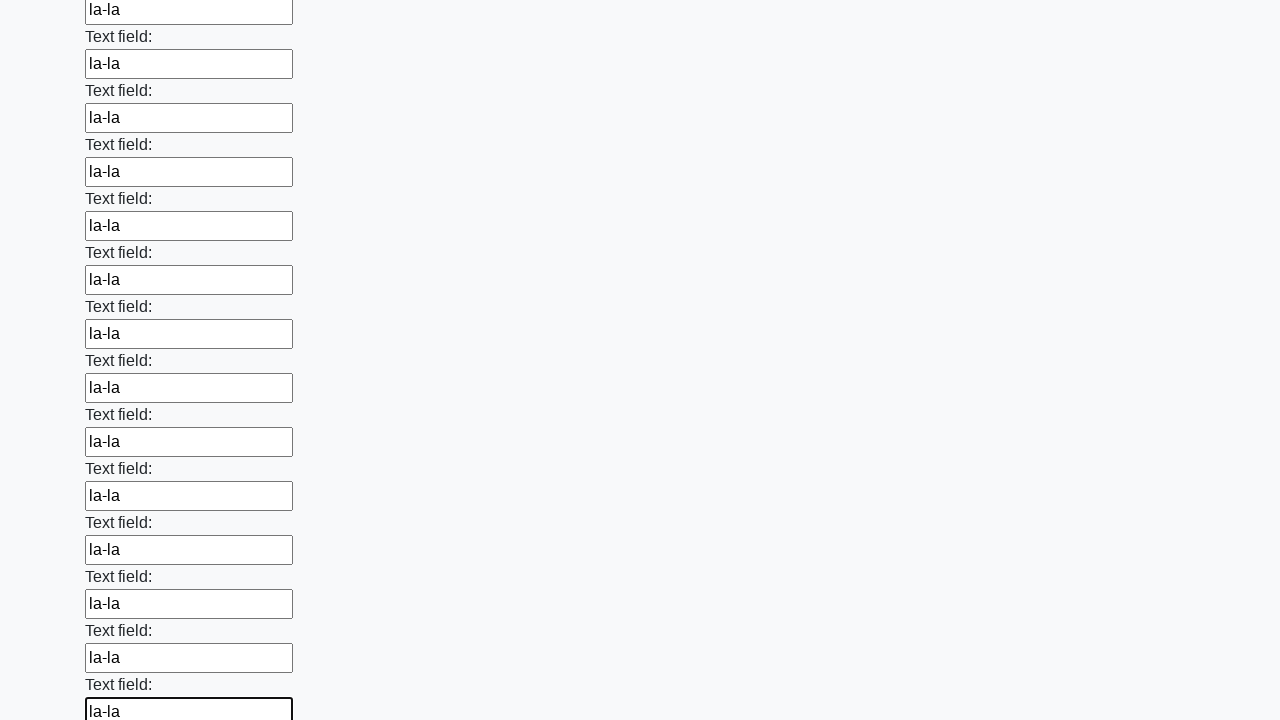

Filled input field with 'la-la' on input >> nth=56
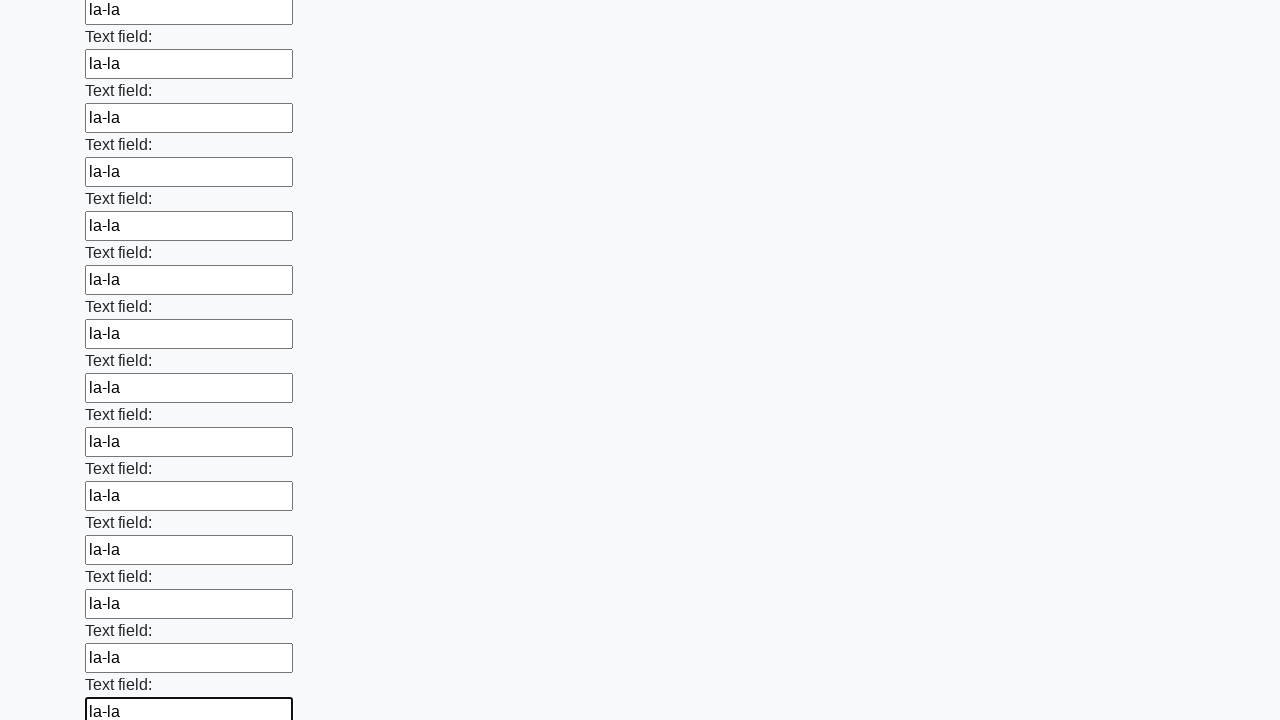

Filled input field with 'la-la' on input >> nth=57
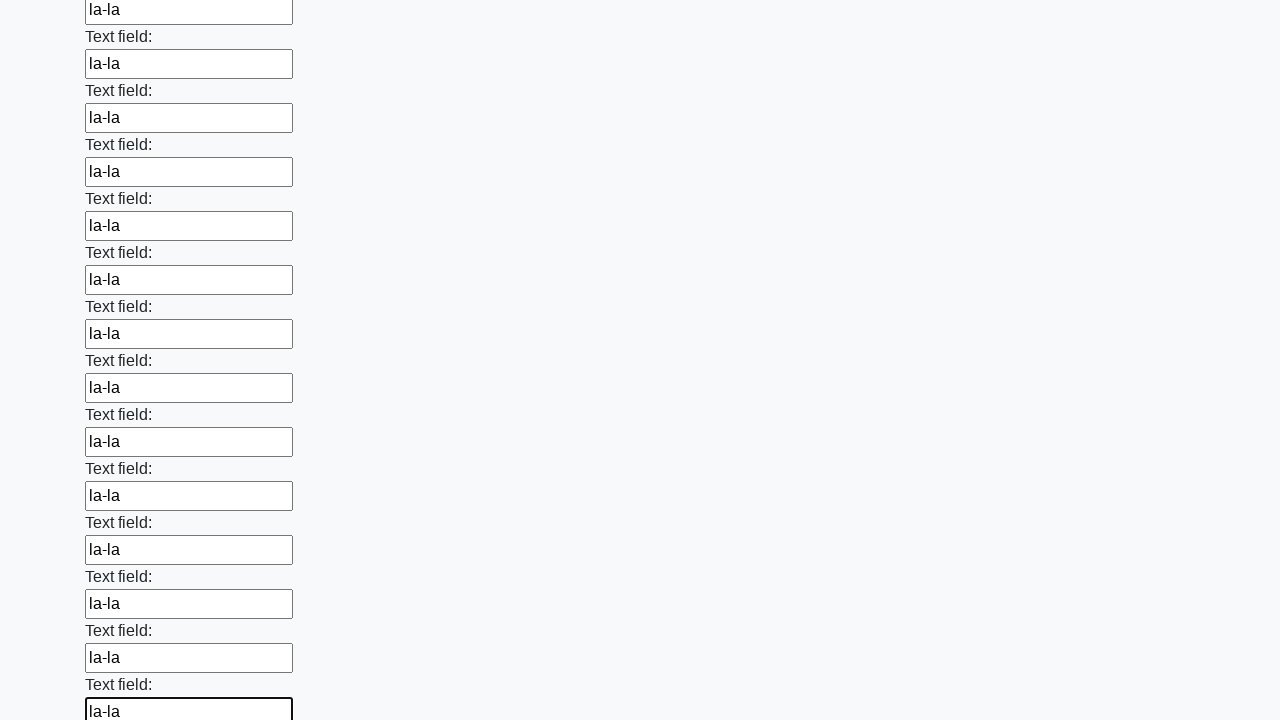

Filled input field with 'la-la' on input >> nth=58
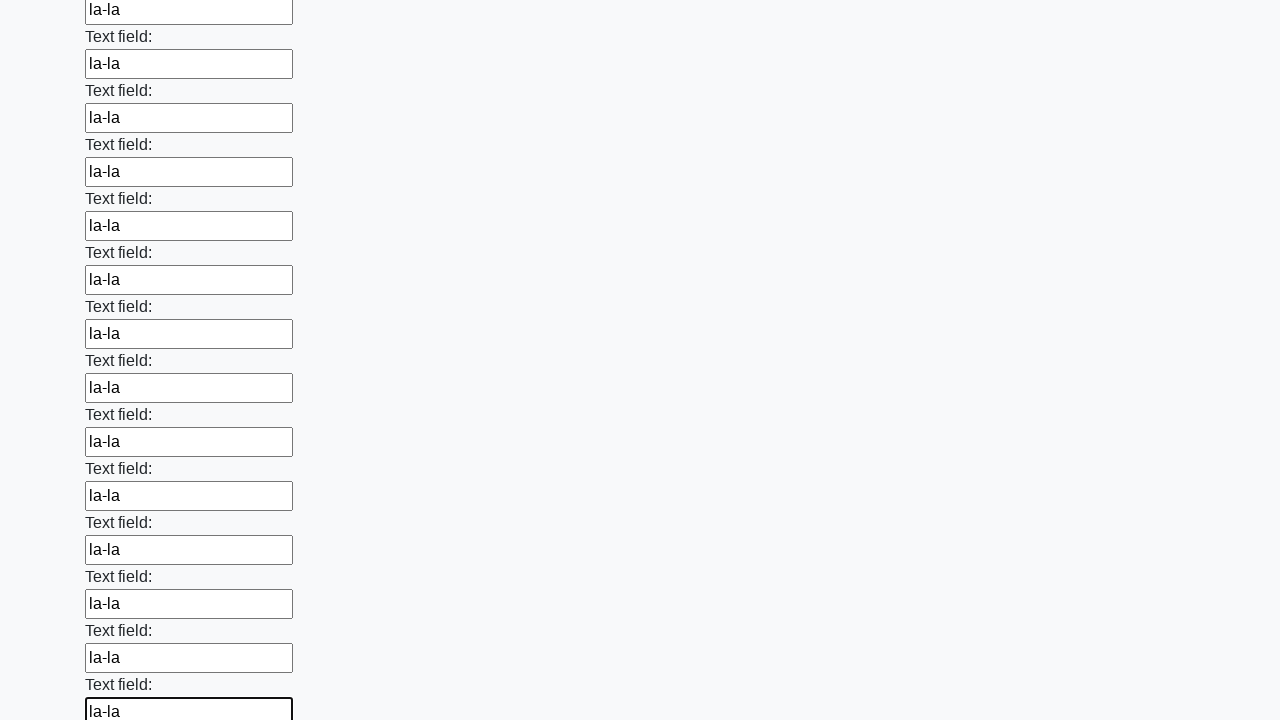

Filled input field with 'la-la' on input >> nth=59
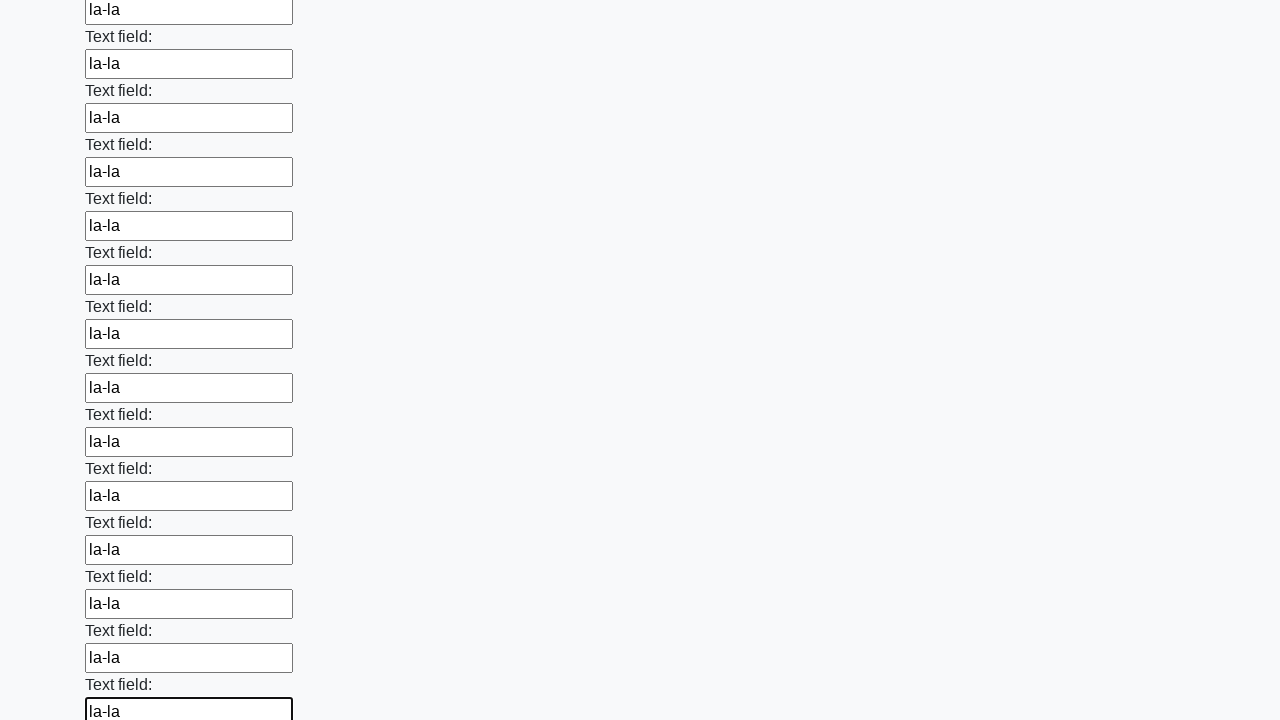

Filled input field with 'la-la' on input >> nth=60
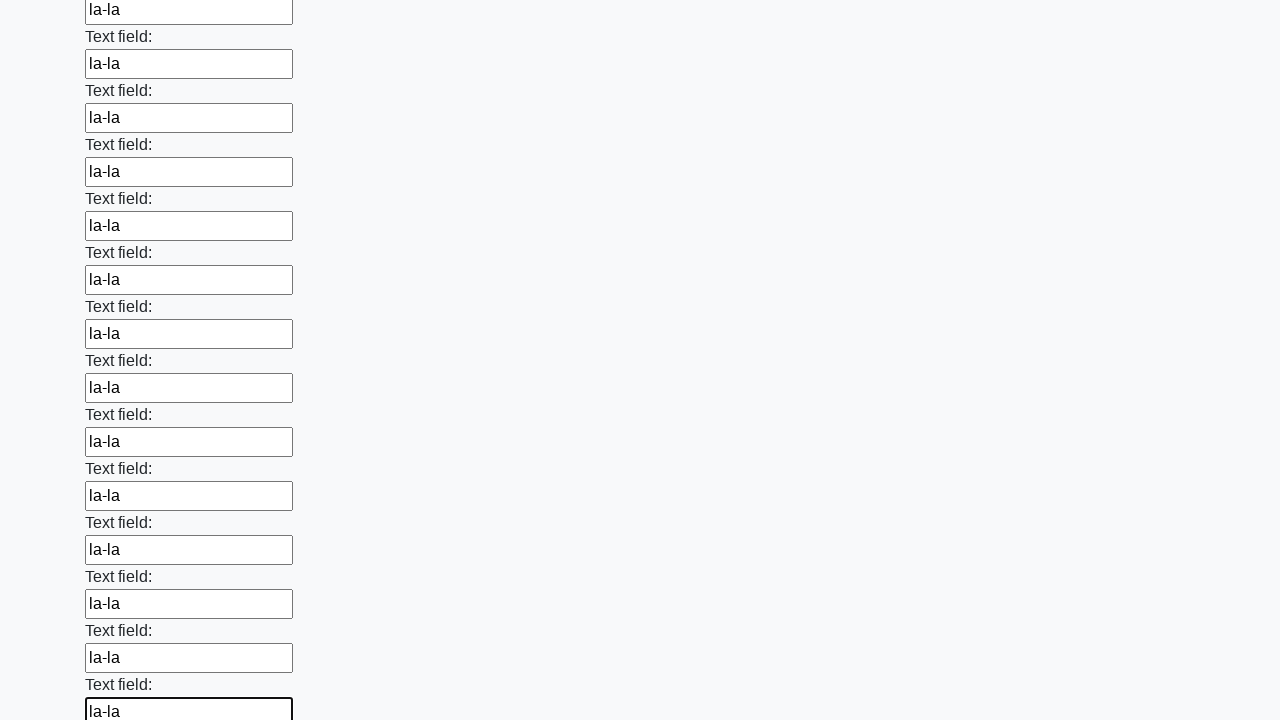

Filled input field with 'la-la' on input >> nth=61
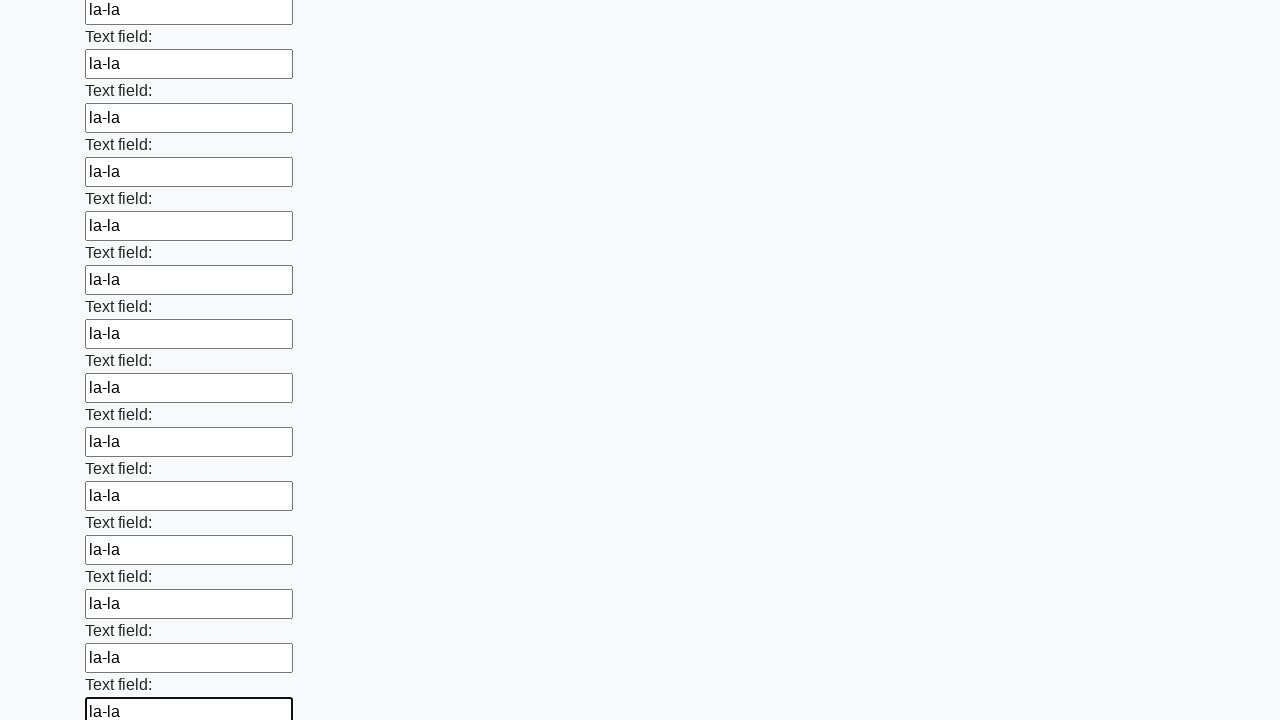

Filled input field with 'la-la' on input >> nth=62
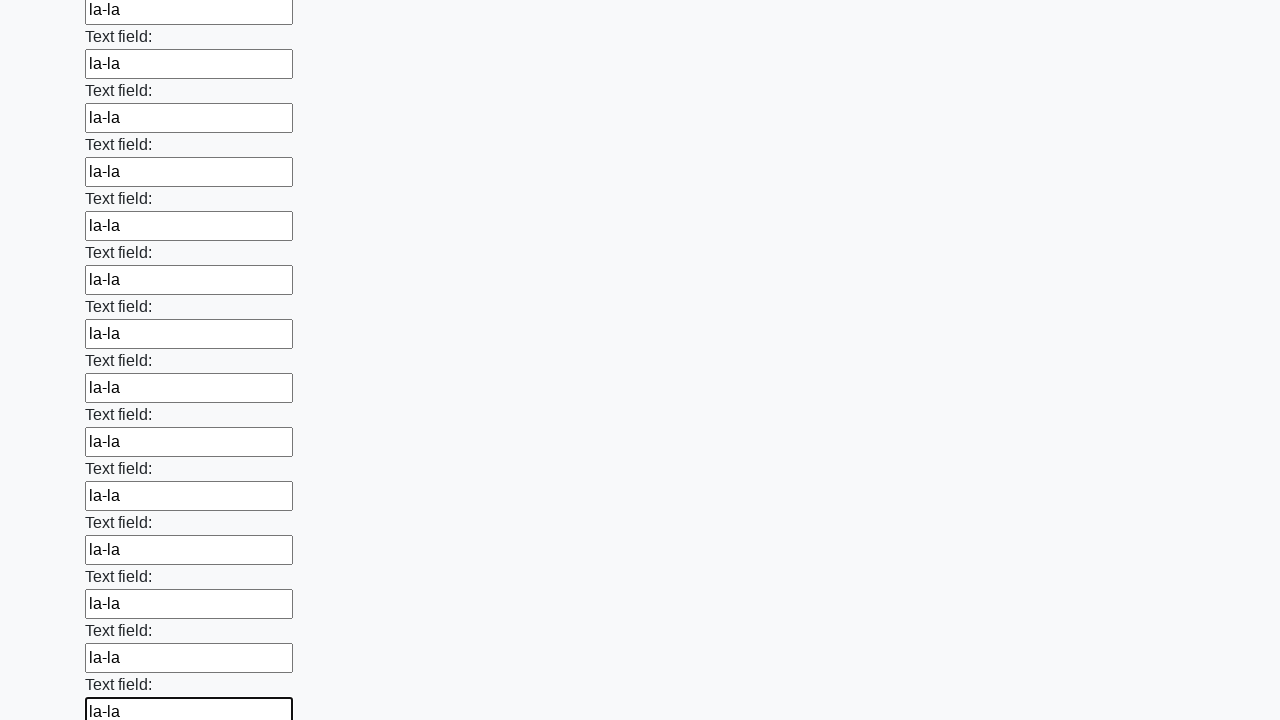

Filled input field with 'la-la' on input >> nth=63
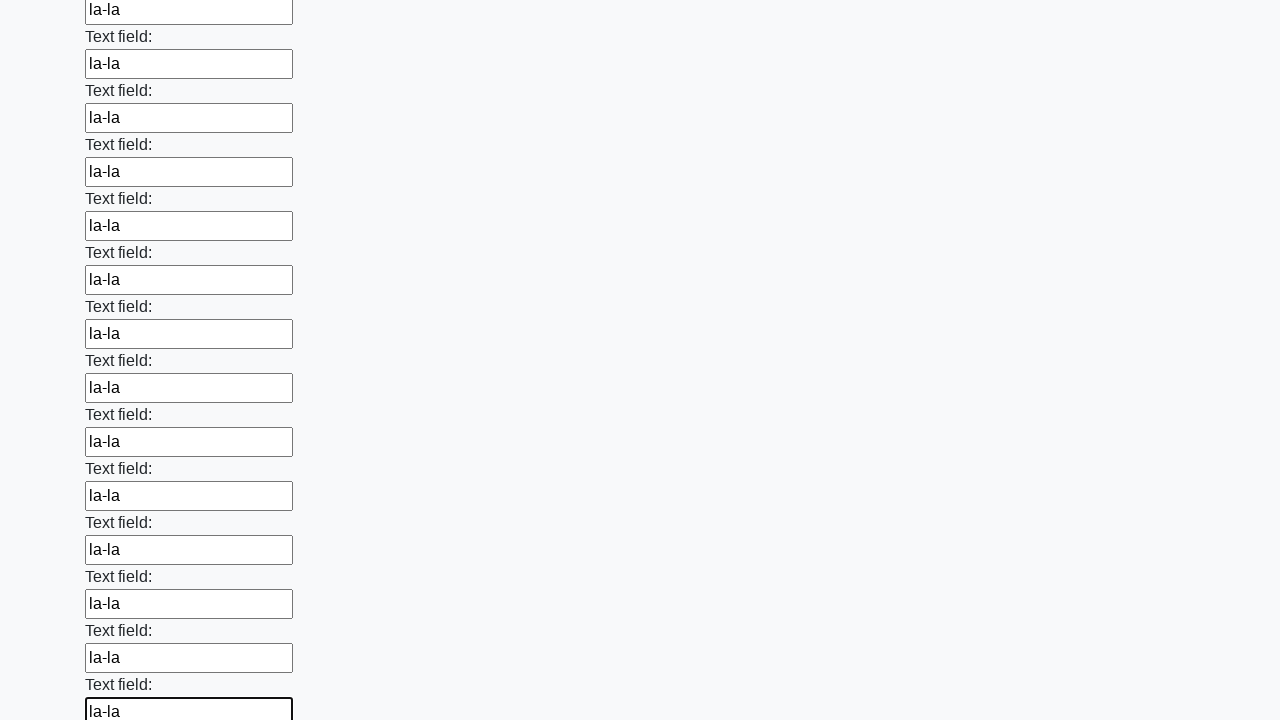

Filled input field with 'la-la' on input >> nth=64
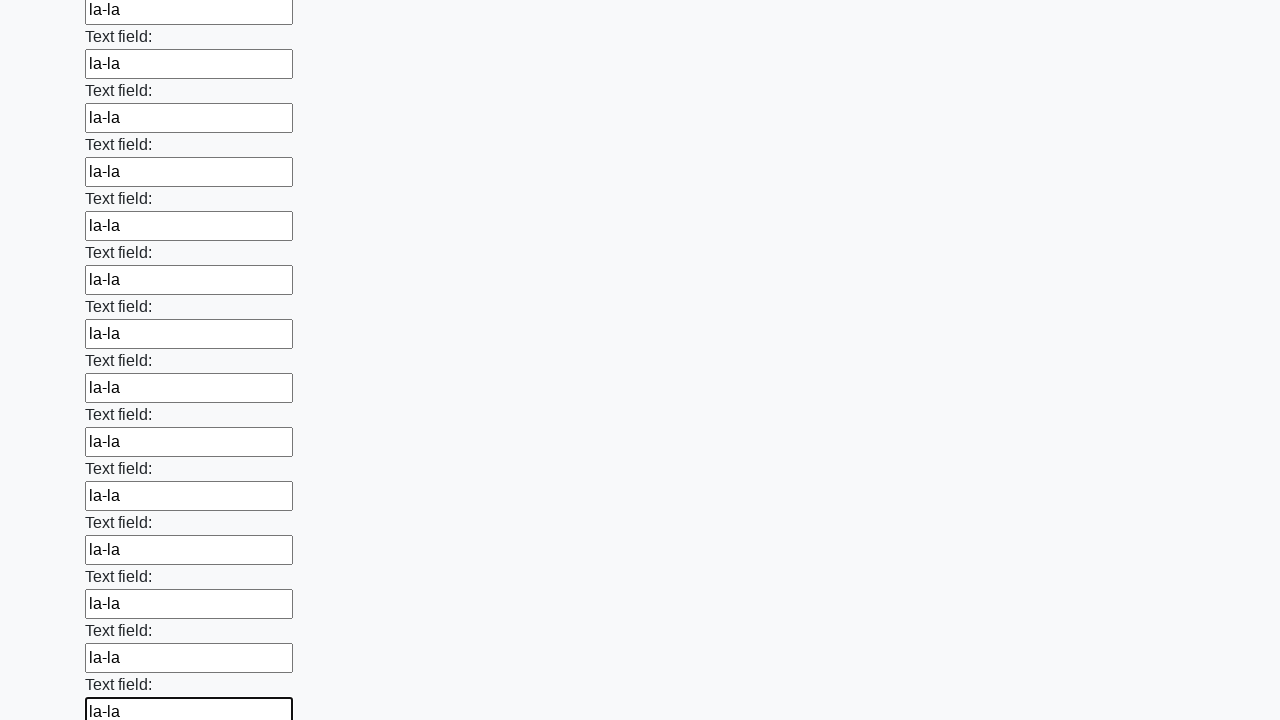

Filled input field with 'la-la' on input >> nth=65
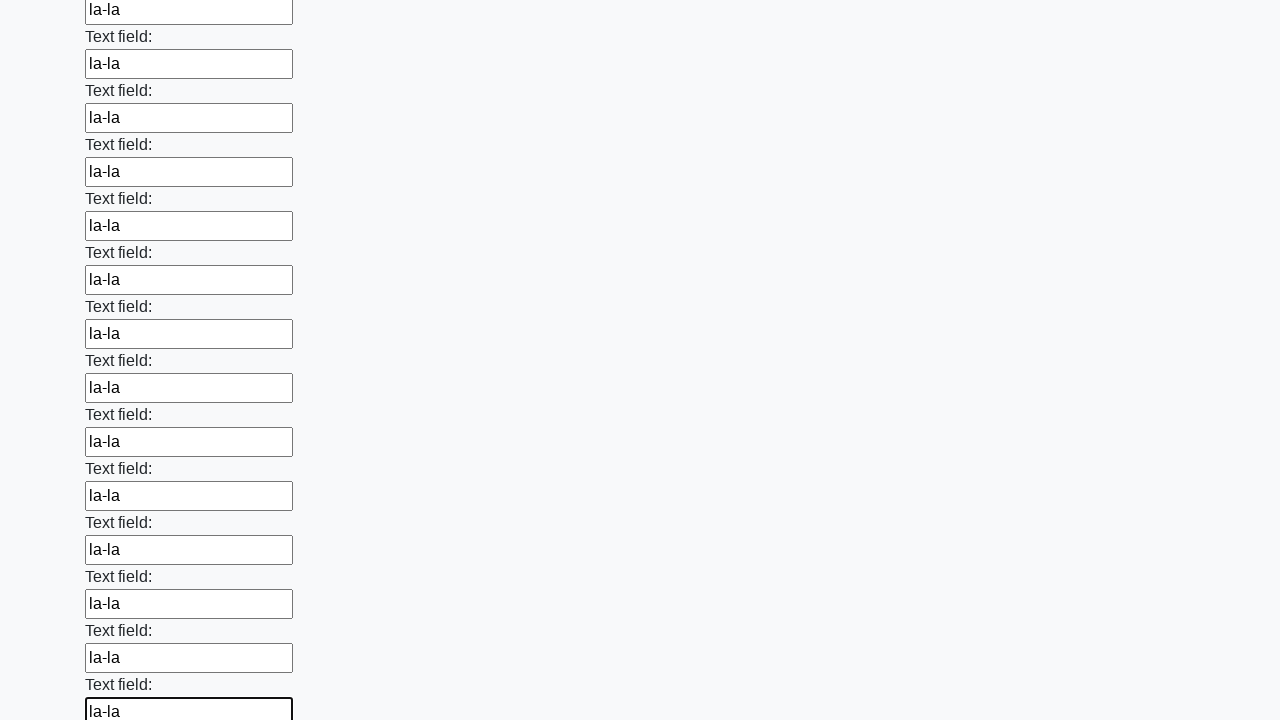

Filled input field with 'la-la' on input >> nth=66
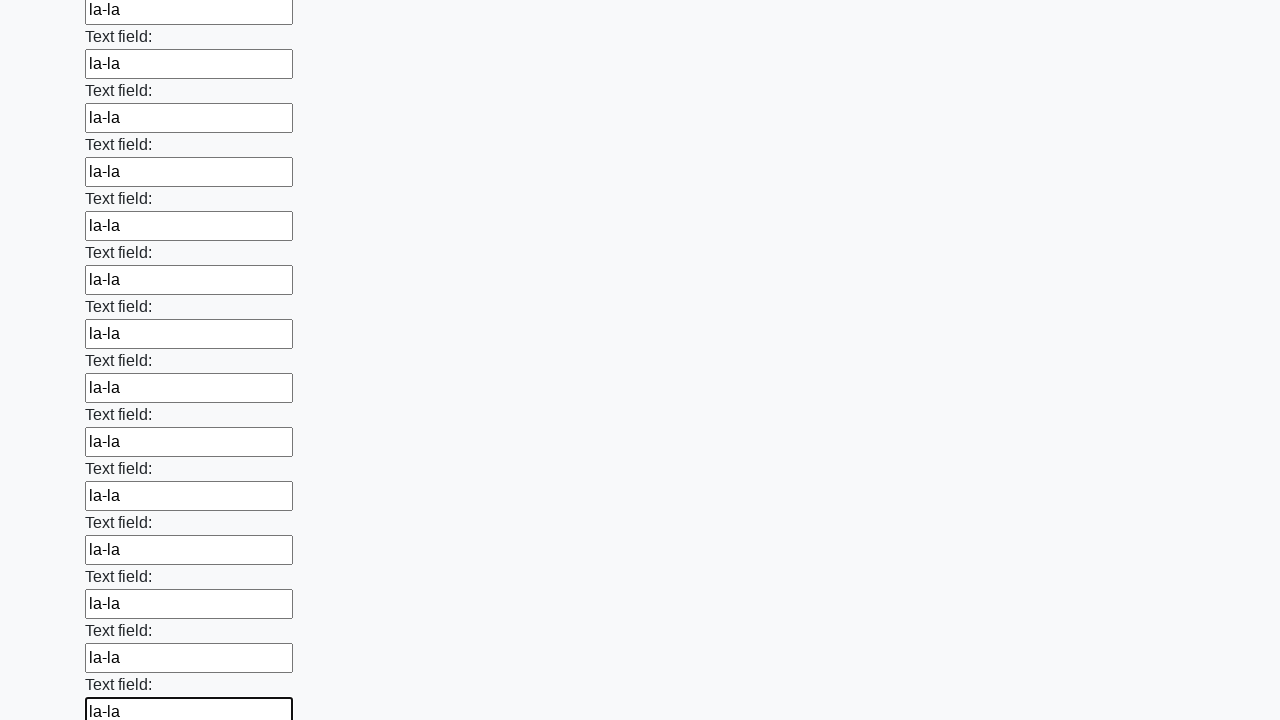

Filled input field with 'la-la' on input >> nth=67
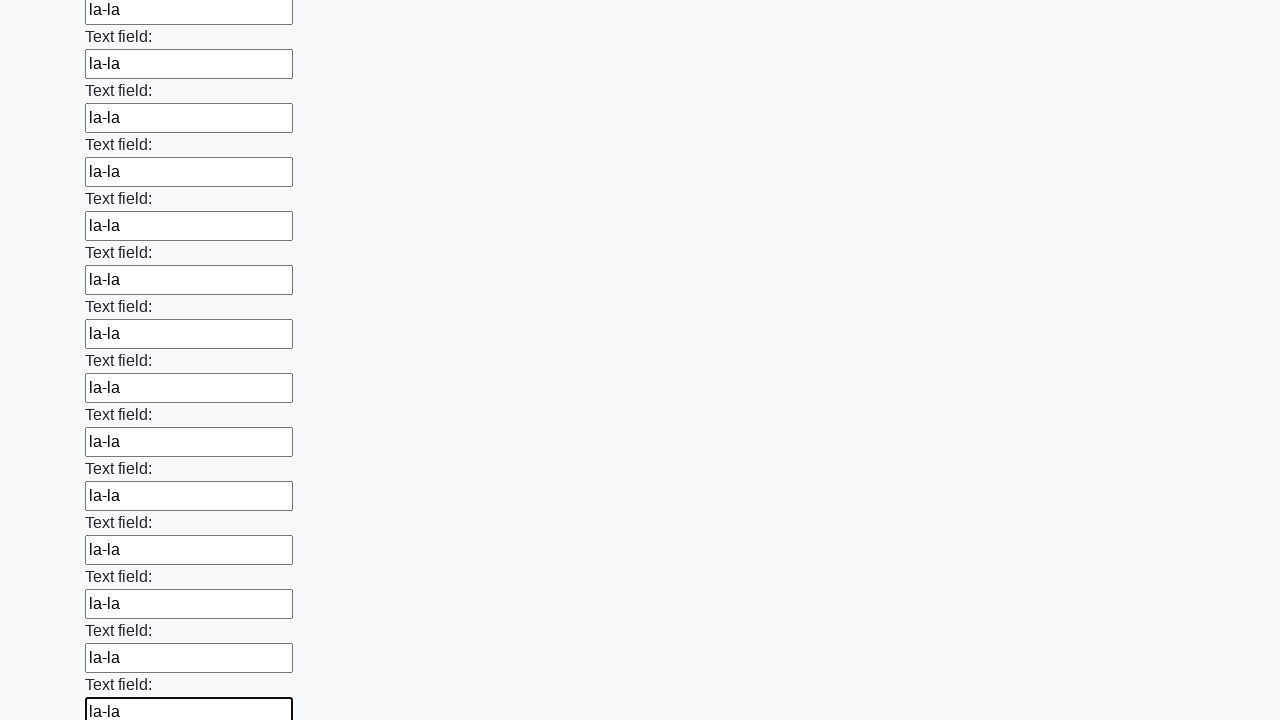

Filled input field with 'la-la' on input >> nth=68
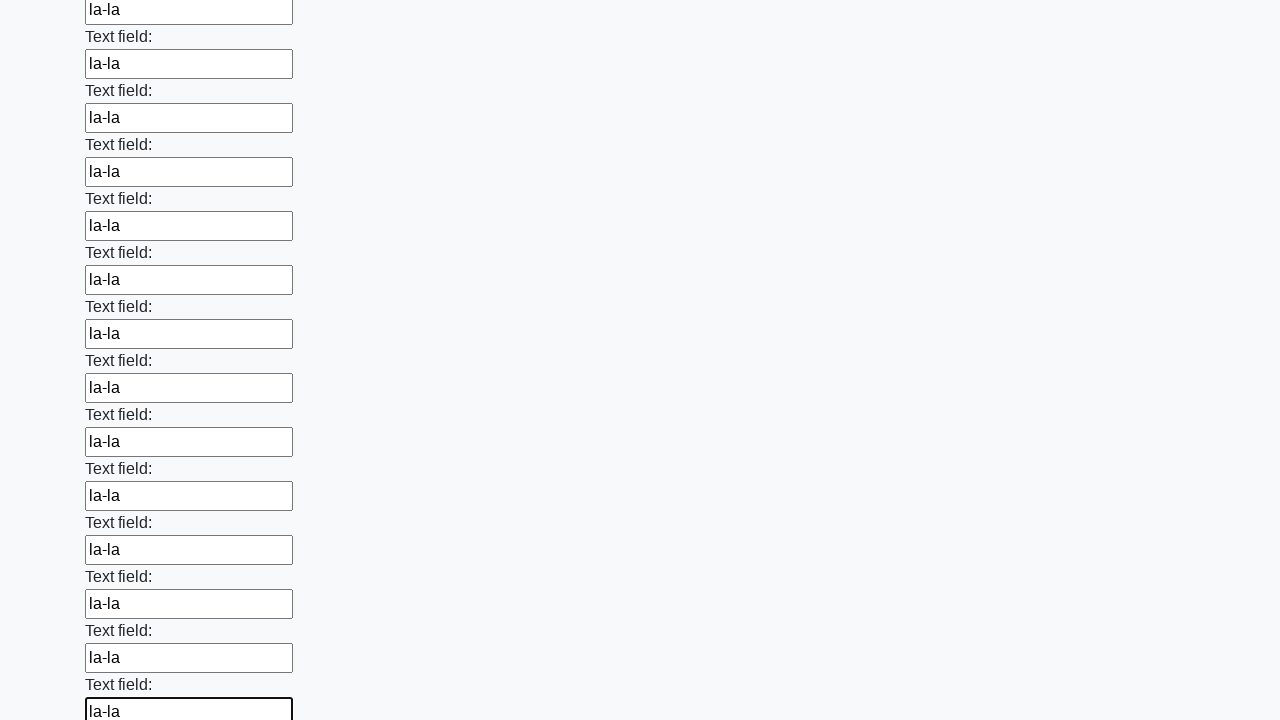

Filled input field with 'la-la' on input >> nth=69
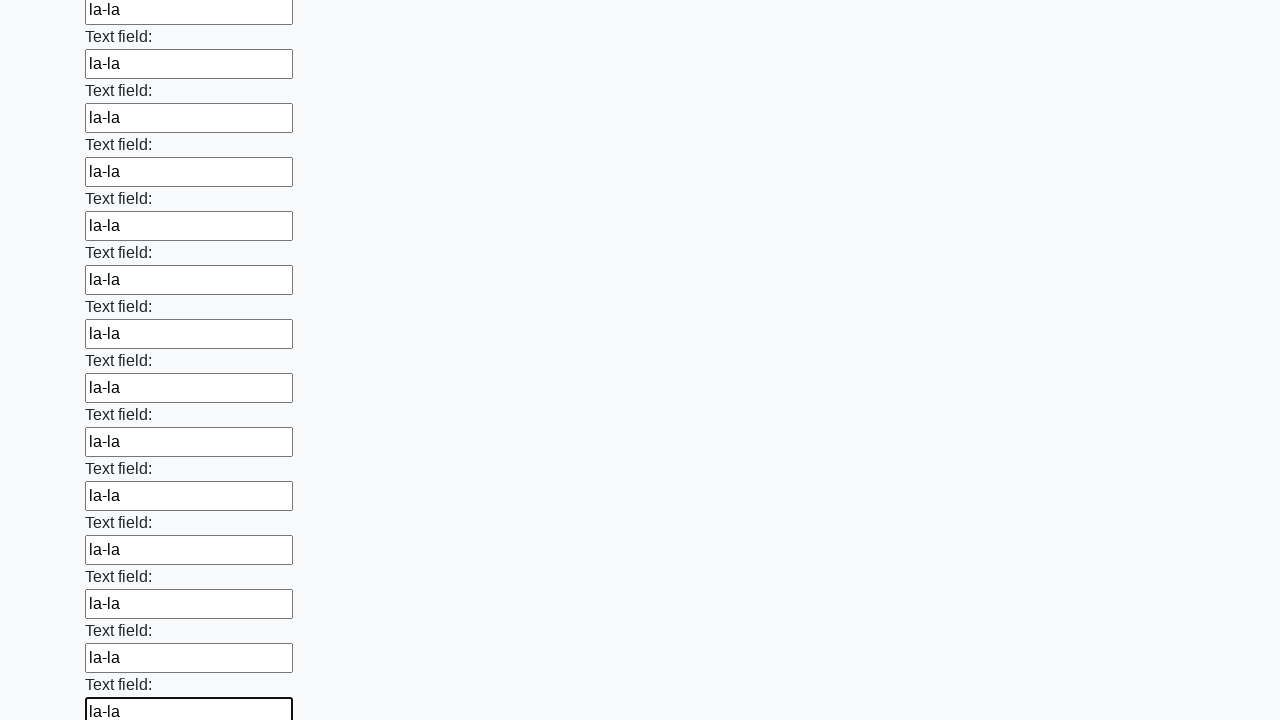

Filled input field with 'la-la' on input >> nth=70
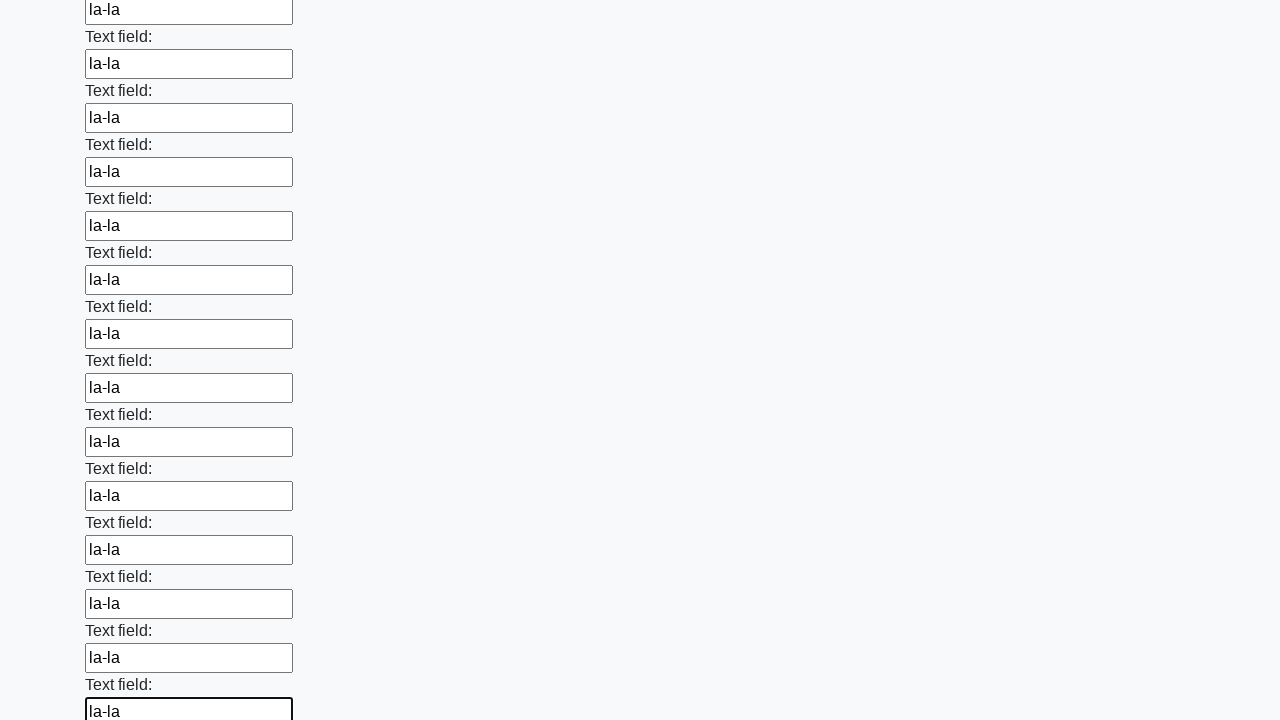

Filled input field with 'la-la' on input >> nth=71
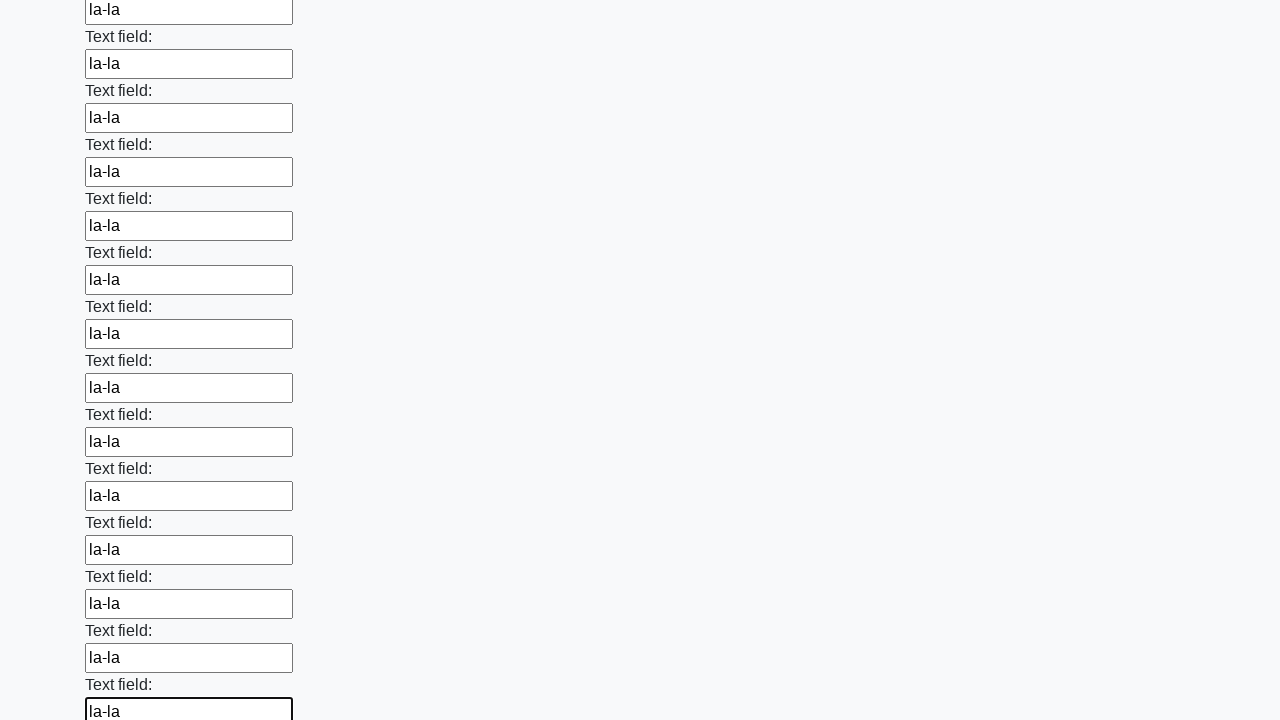

Filled input field with 'la-la' on input >> nth=72
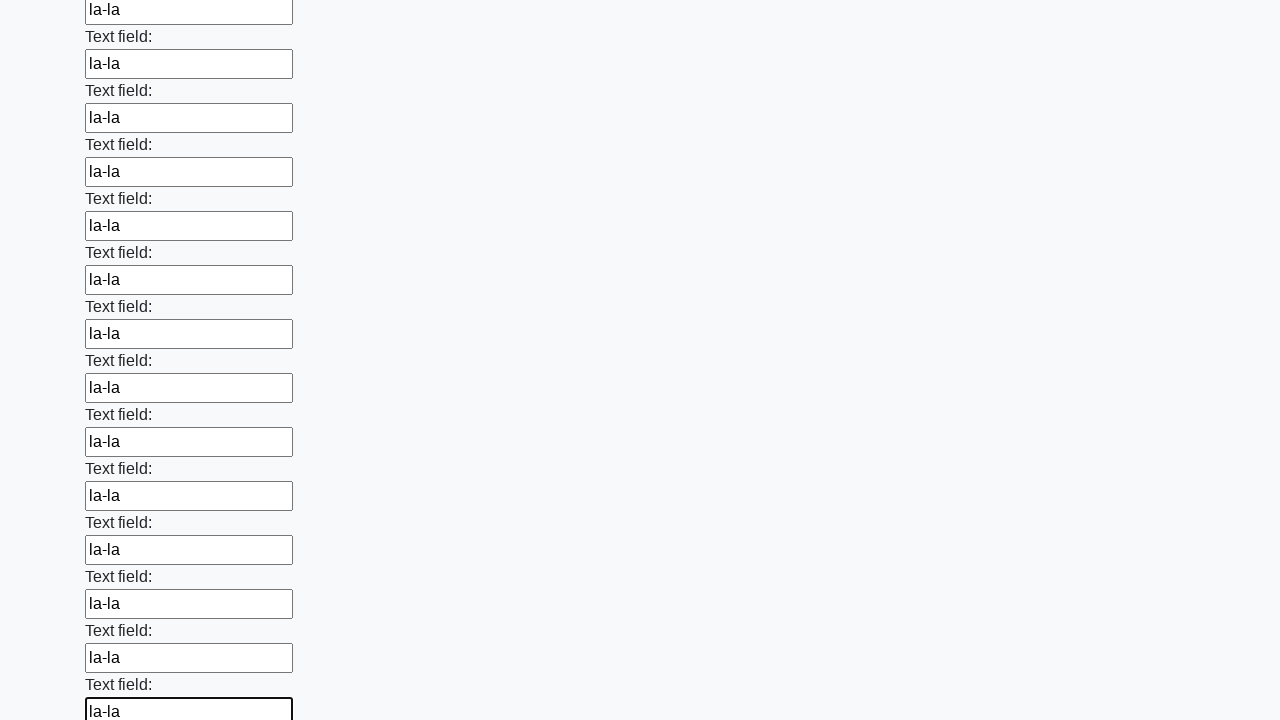

Filled input field with 'la-la' on input >> nth=73
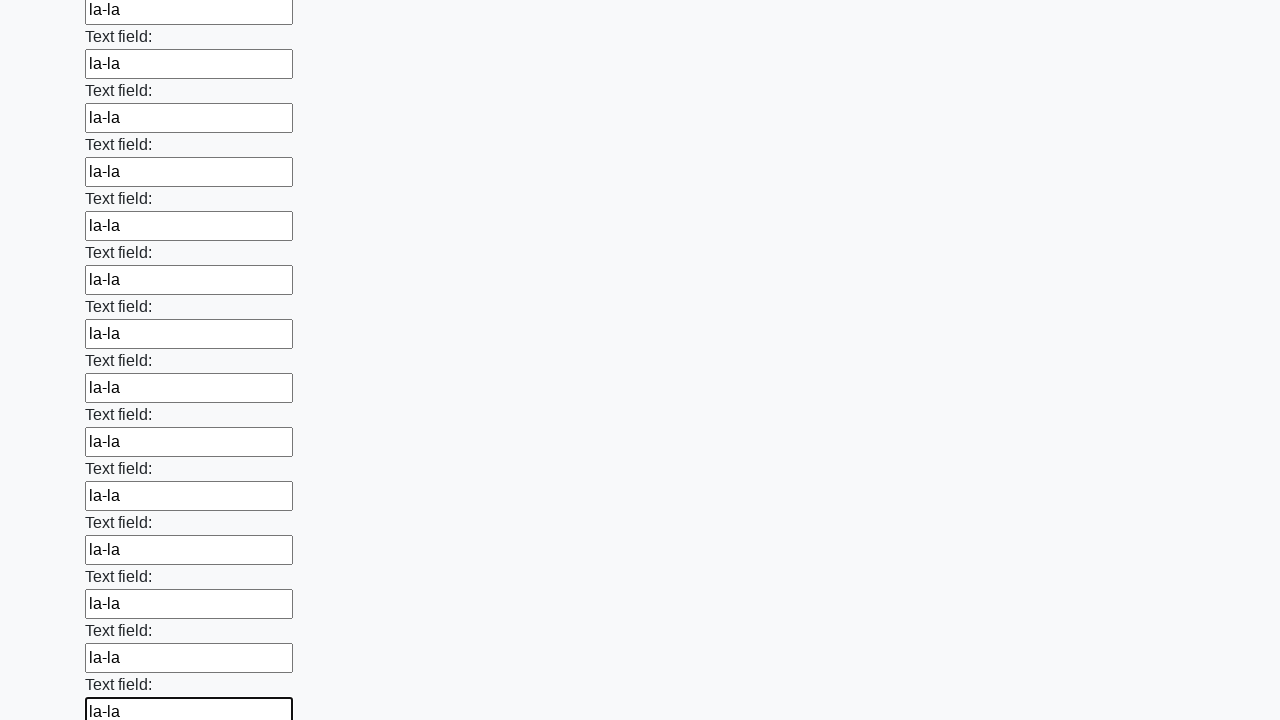

Filled input field with 'la-la' on input >> nth=74
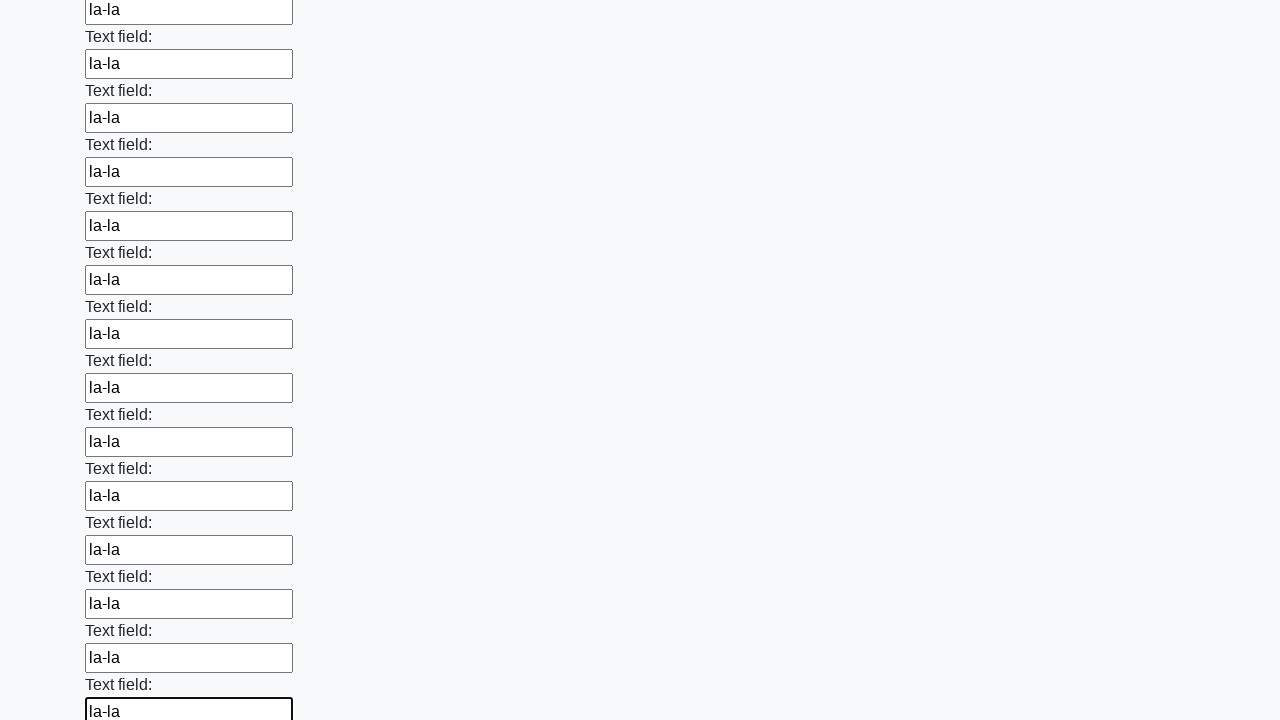

Filled input field with 'la-la' on input >> nth=75
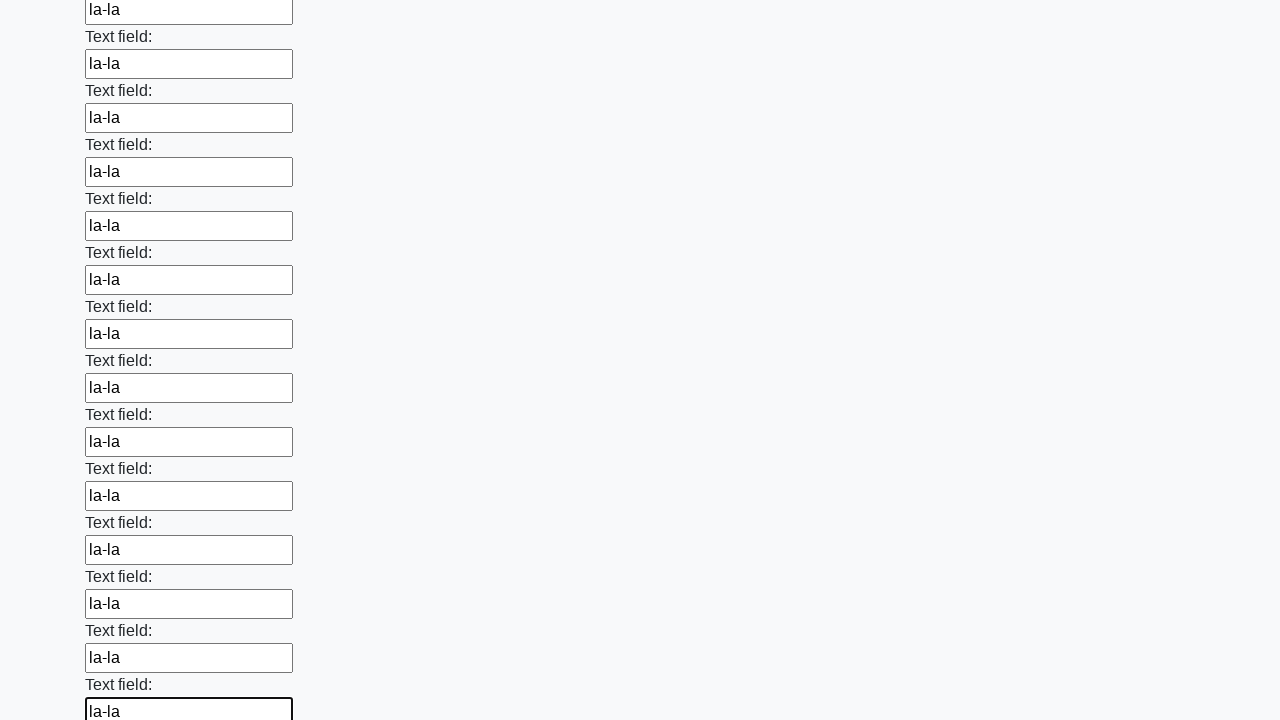

Filled input field with 'la-la' on input >> nth=76
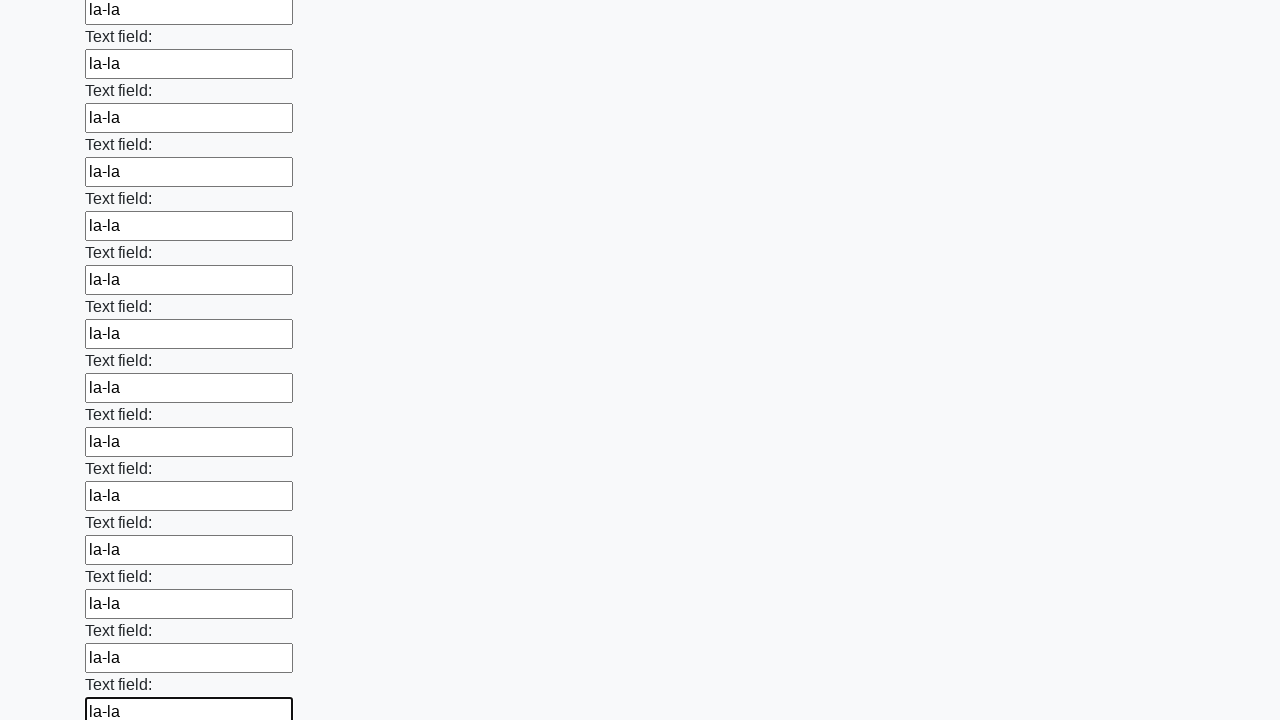

Filled input field with 'la-la' on input >> nth=77
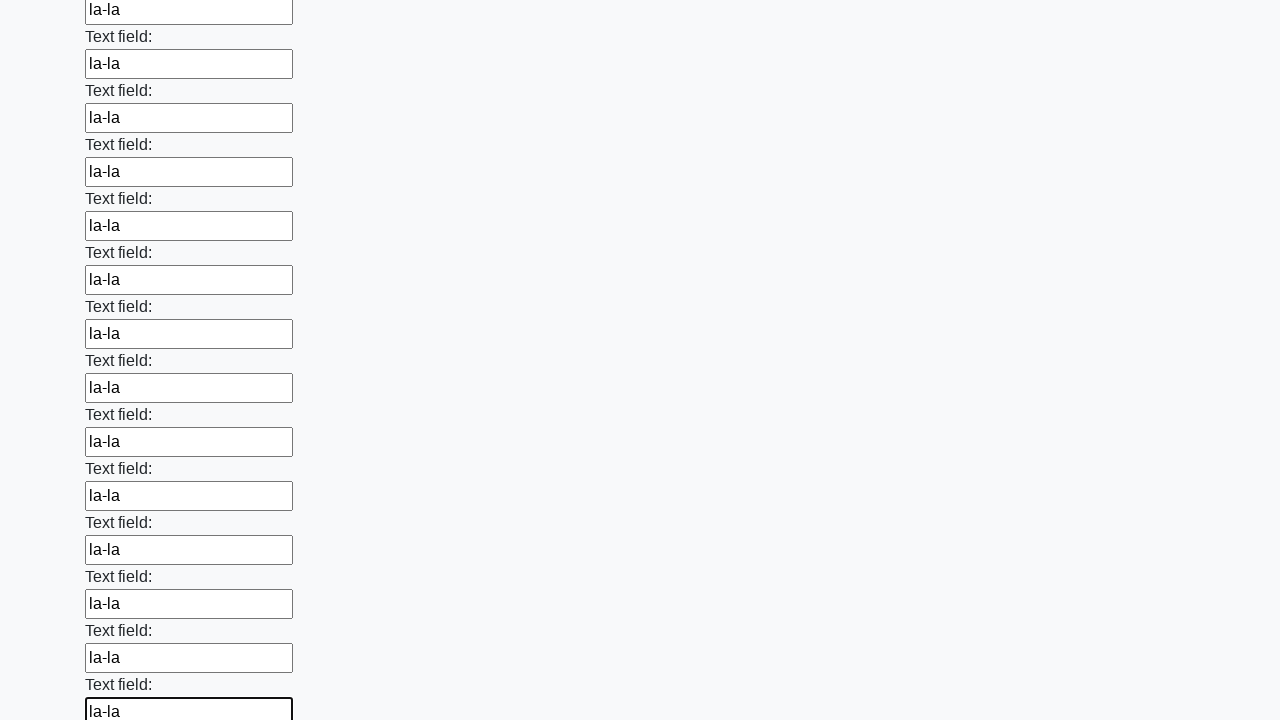

Filled input field with 'la-la' on input >> nth=78
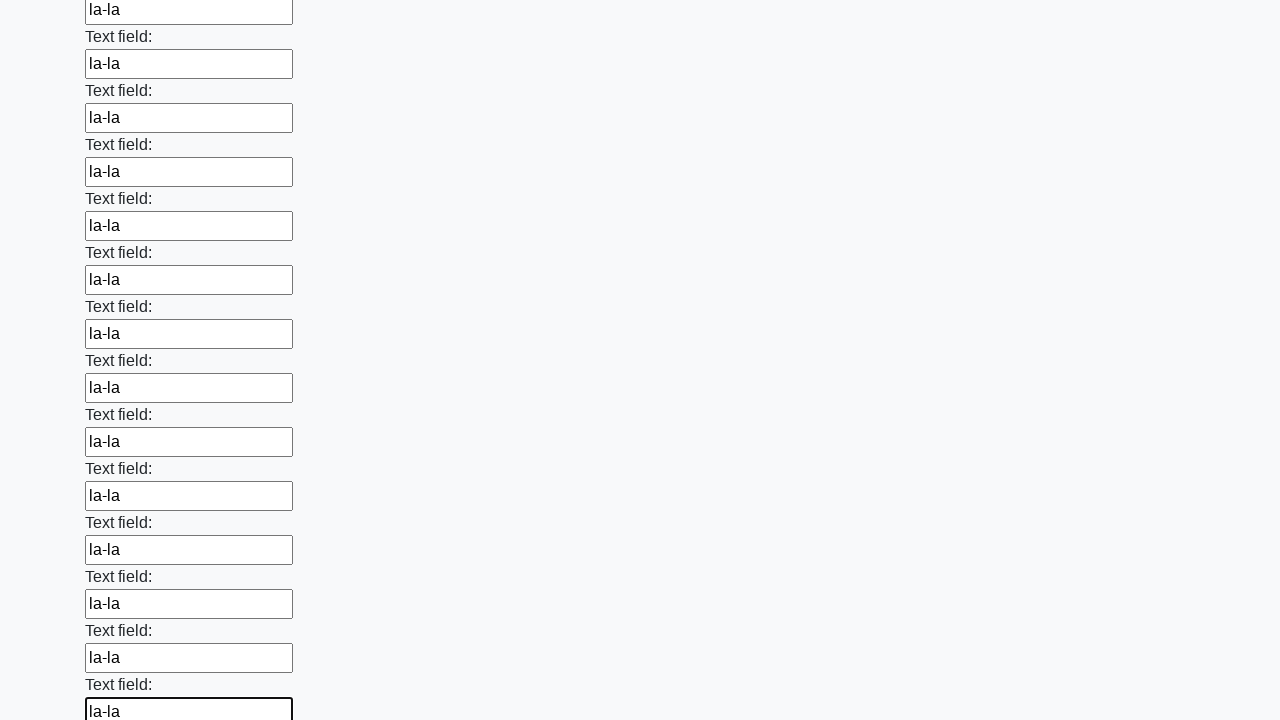

Filled input field with 'la-la' on input >> nth=79
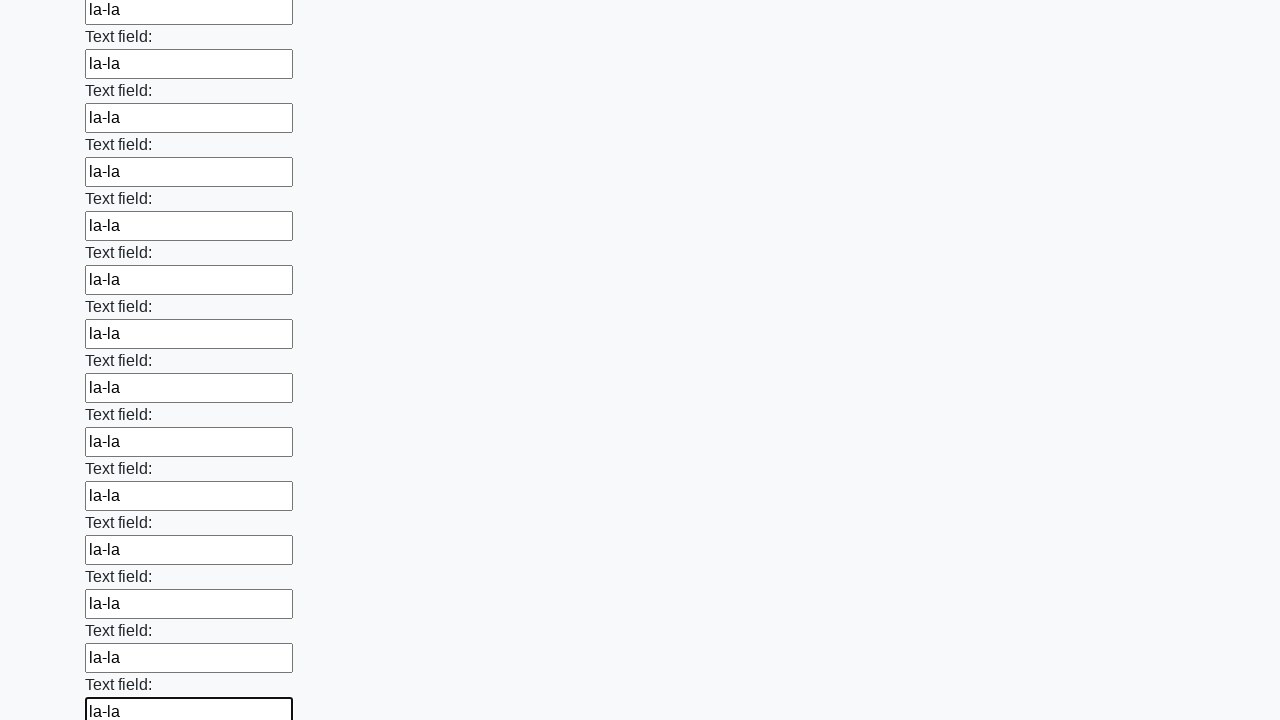

Filled input field with 'la-la' on input >> nth=80
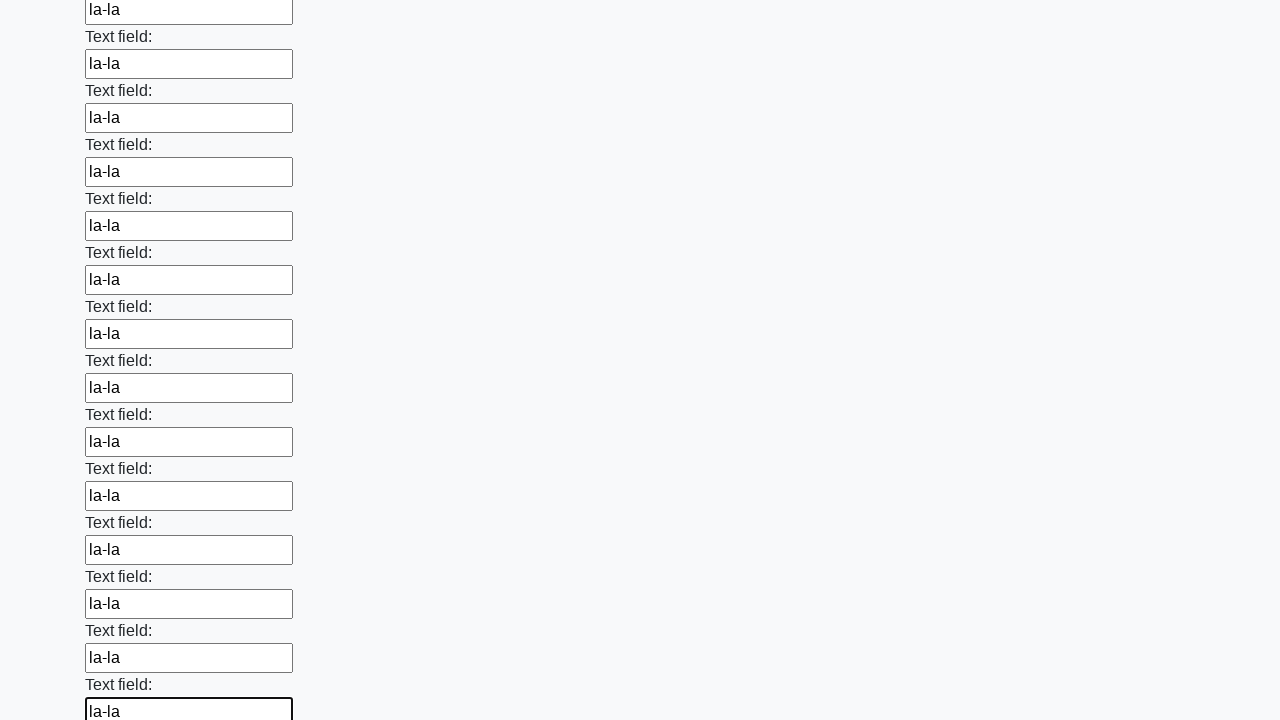

Filled input field with 'la-la' on input >> nth=81
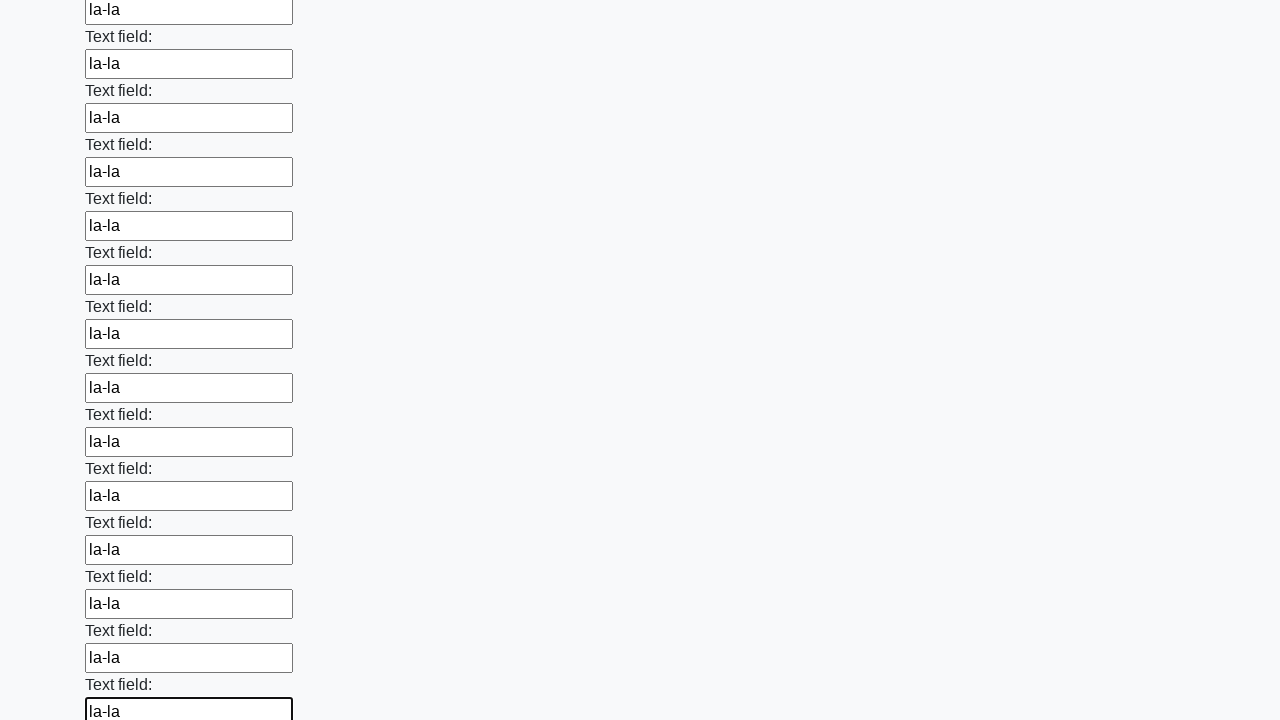

Filled input field with 'la-la' on input >> nth=82
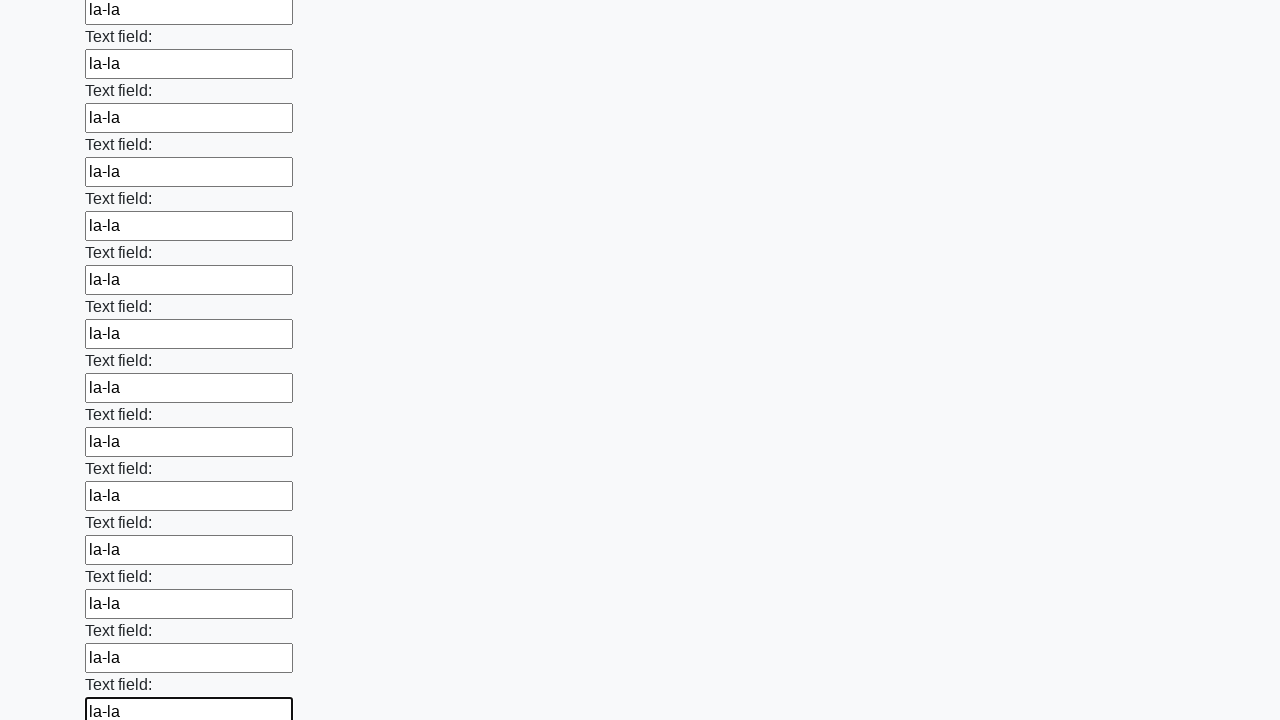

Filled input field with 'la-la' on input >> nth=83
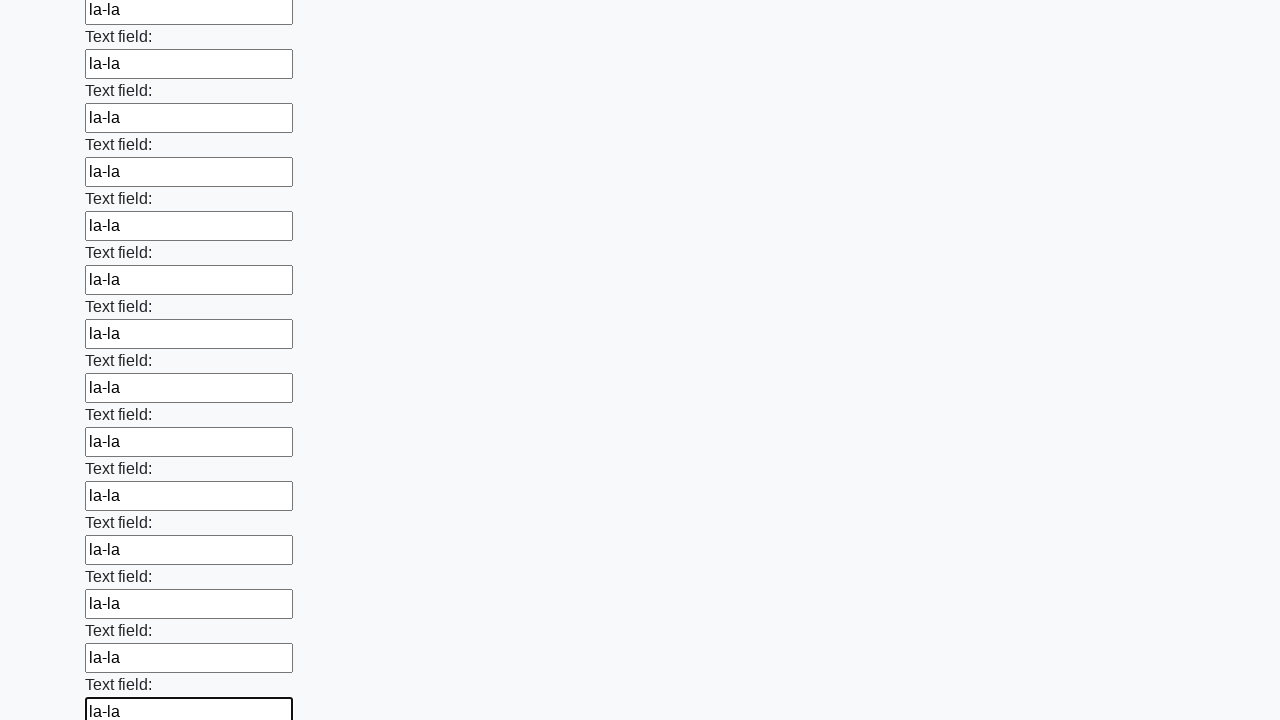

Filled input field with 'la-la' on input >> nth=84
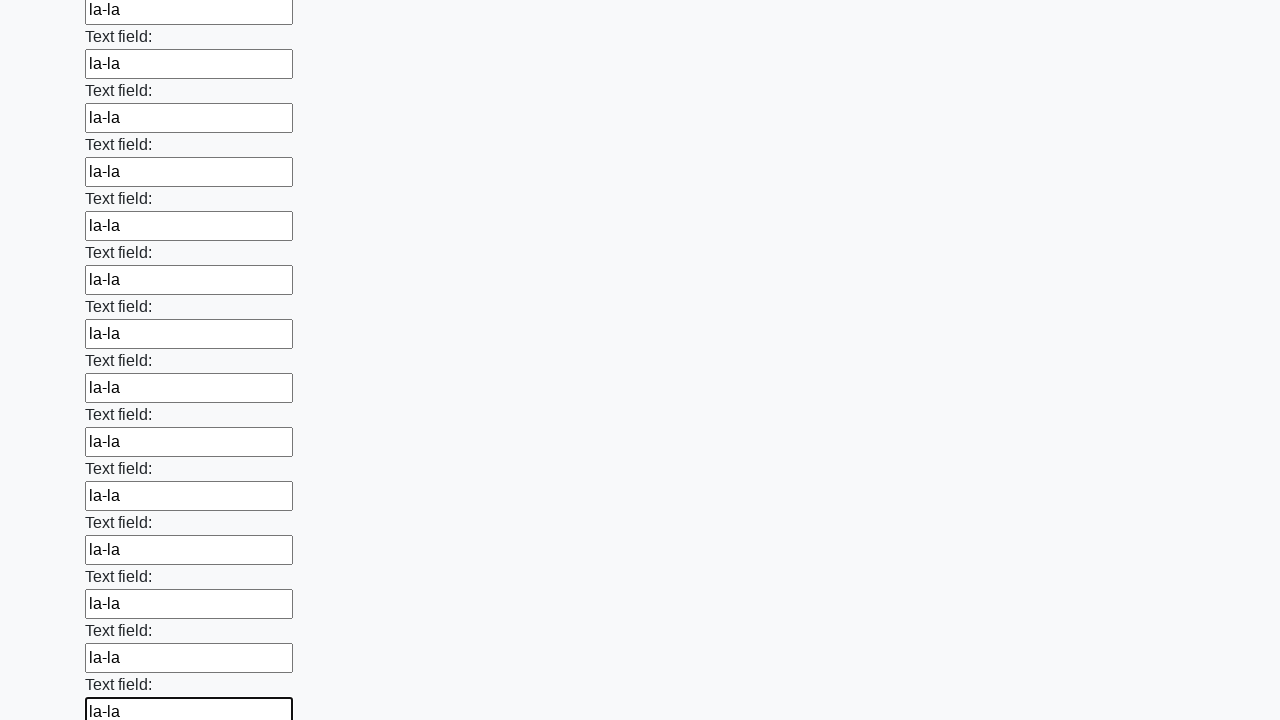

Filled input field with 'la-la' on input >> nth=85
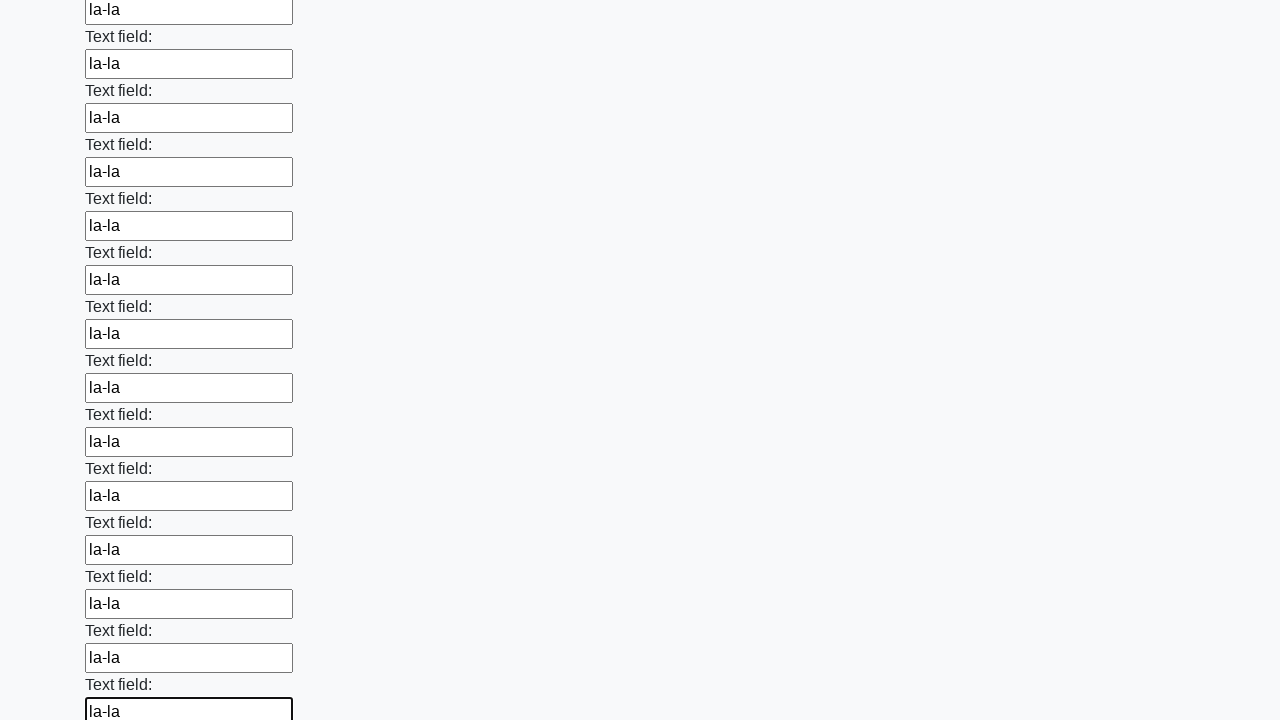

Filled input field with 'la-la' on input >> nth=86
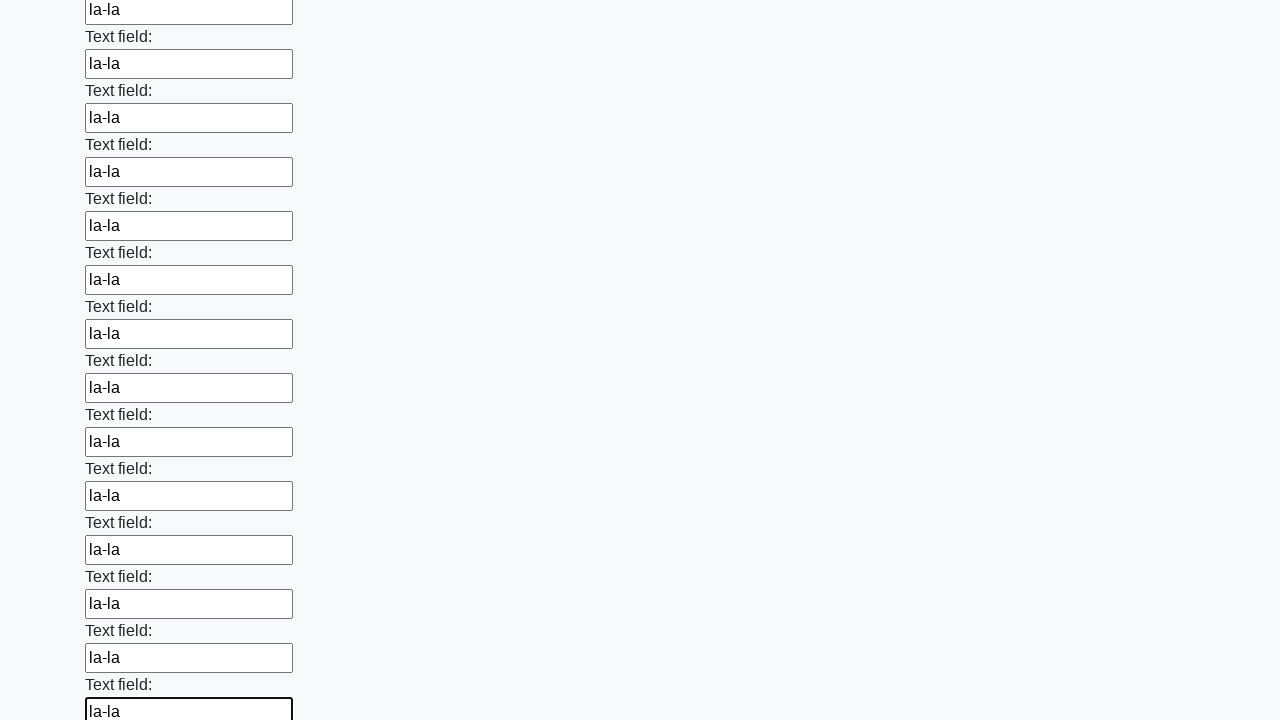

Filled input field with 'la-la' on input >> nth=87
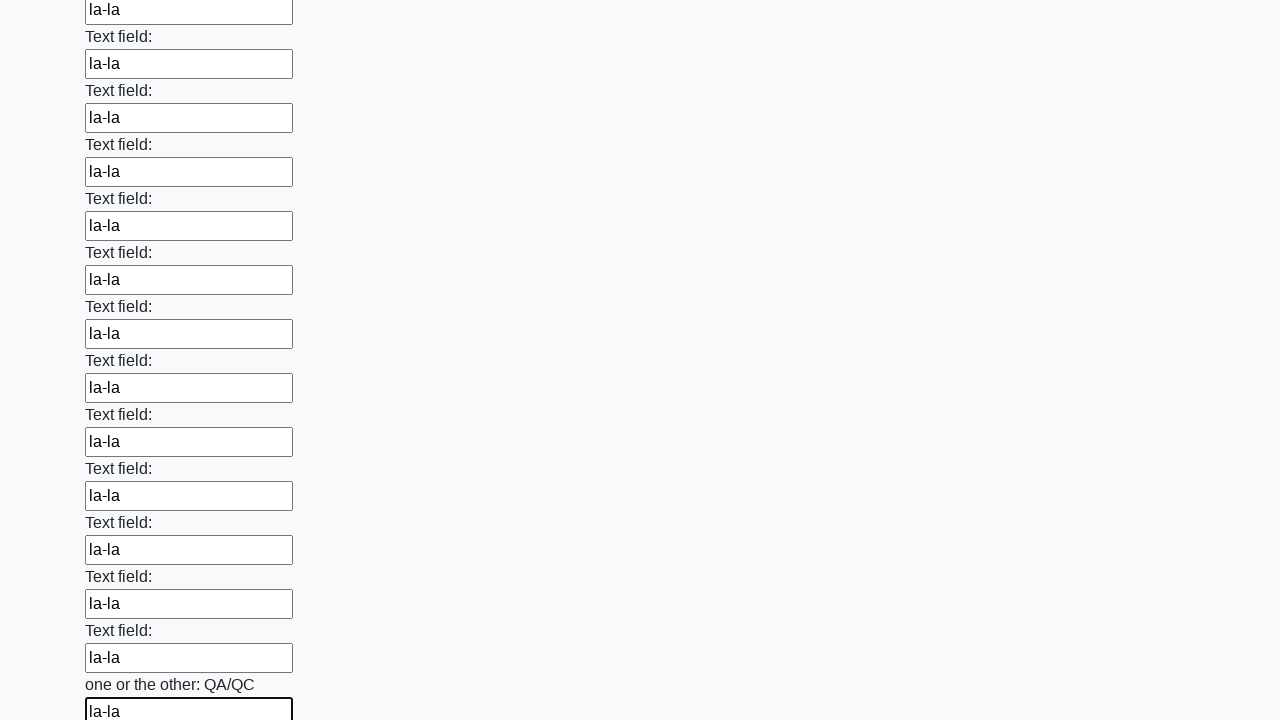

Filled input field with 'la-la' on input >> nth=88
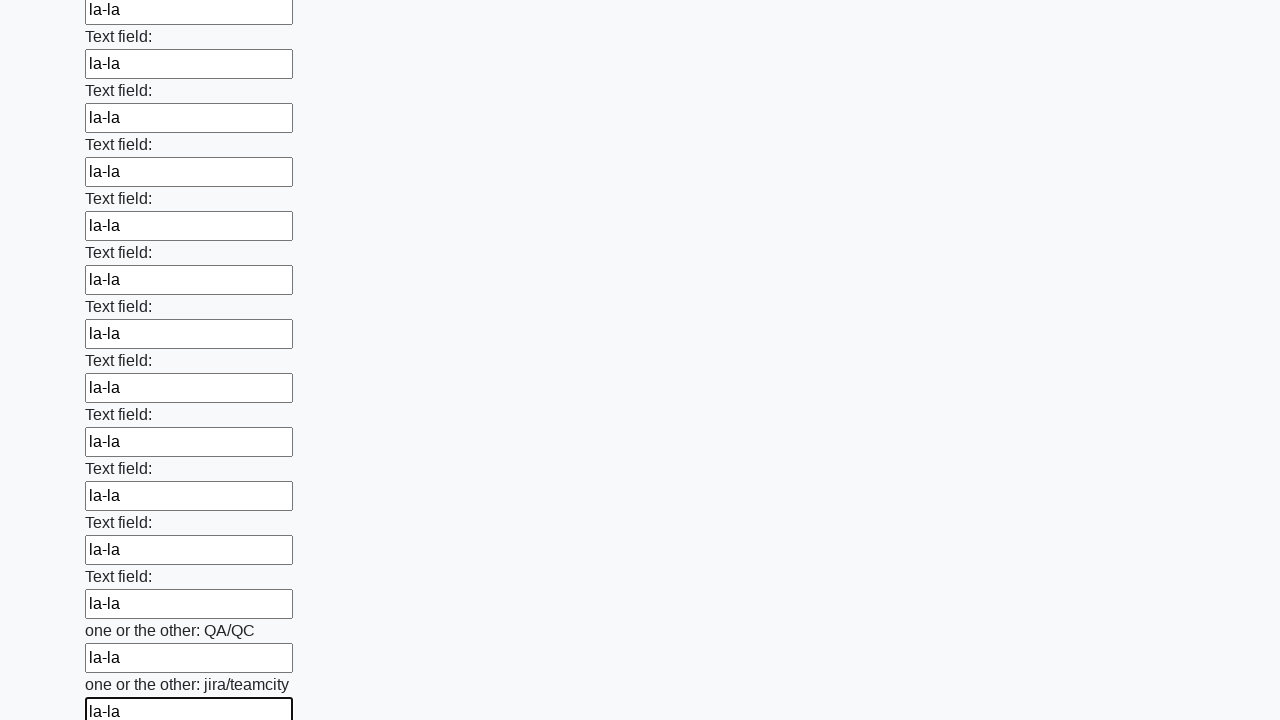

Filled input field with 'la-la' on input >> nth=89
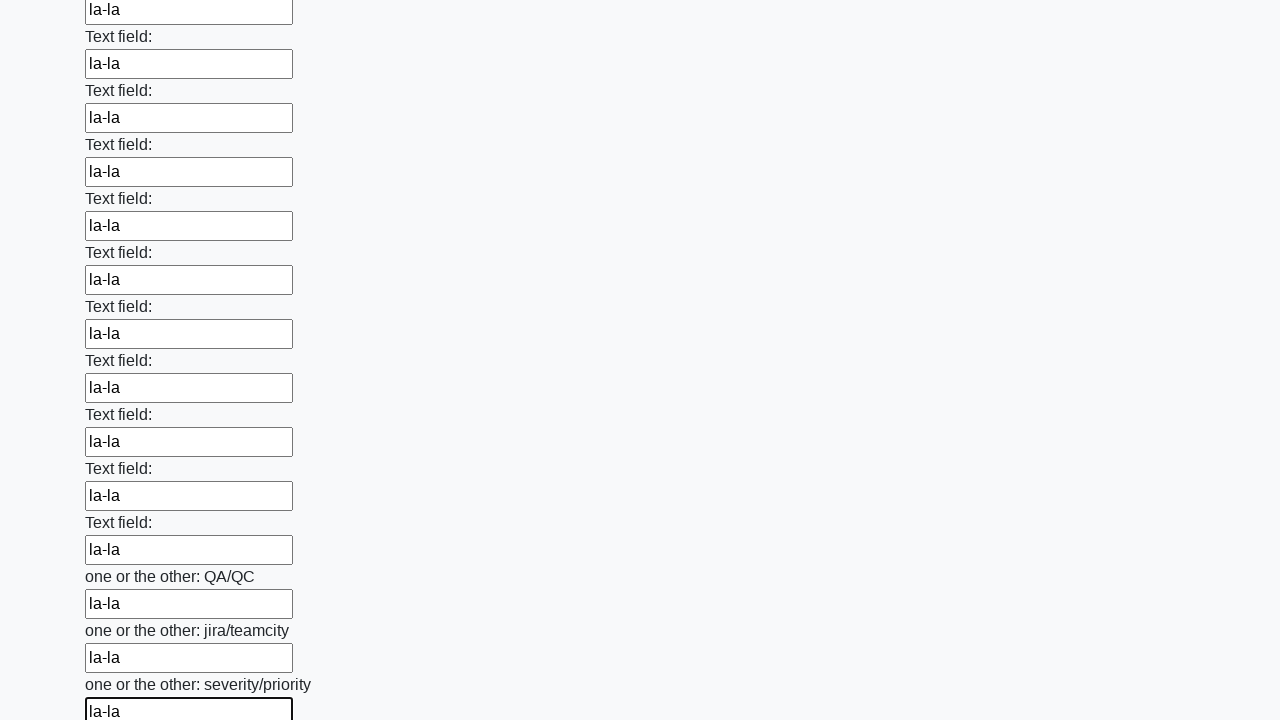

Filled input field with 'la-la' on input >> nth=90
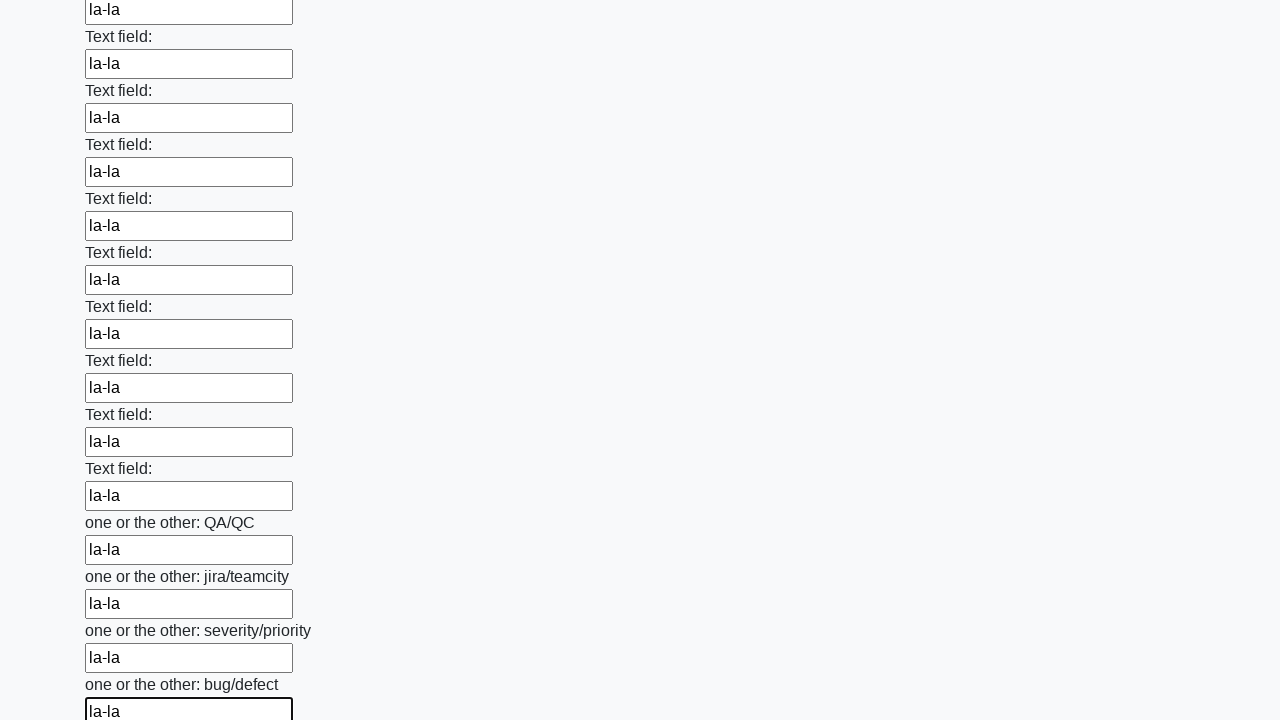

Filled input field with 'la-la' on input >> nth=91
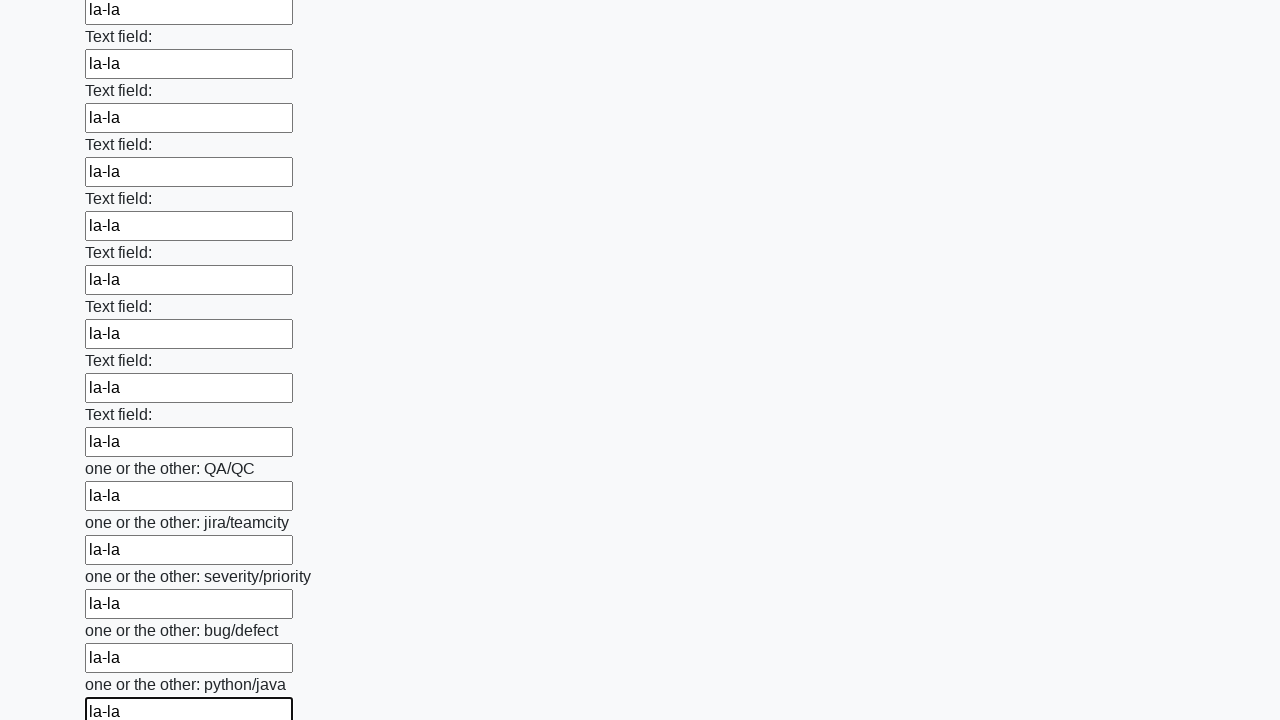

Filled input field with 'la-la' on input >> nth=92
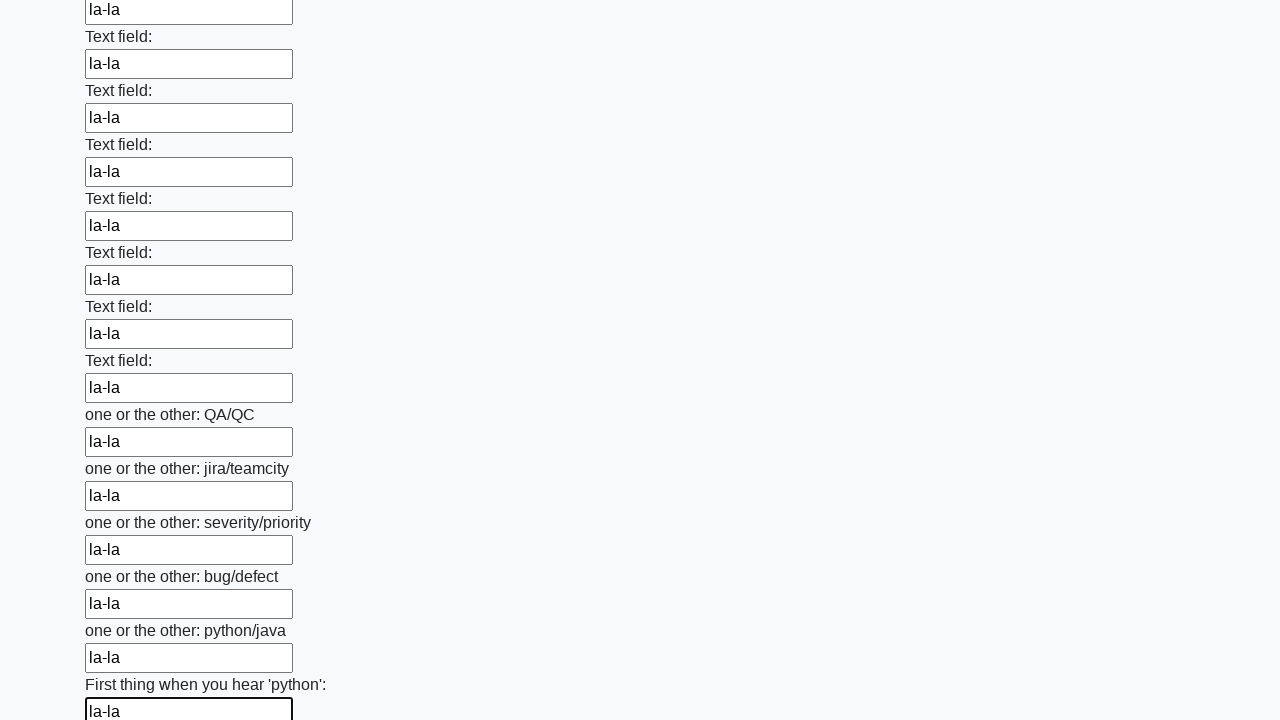

Filled input field with 'la-la' on input >> nth=93
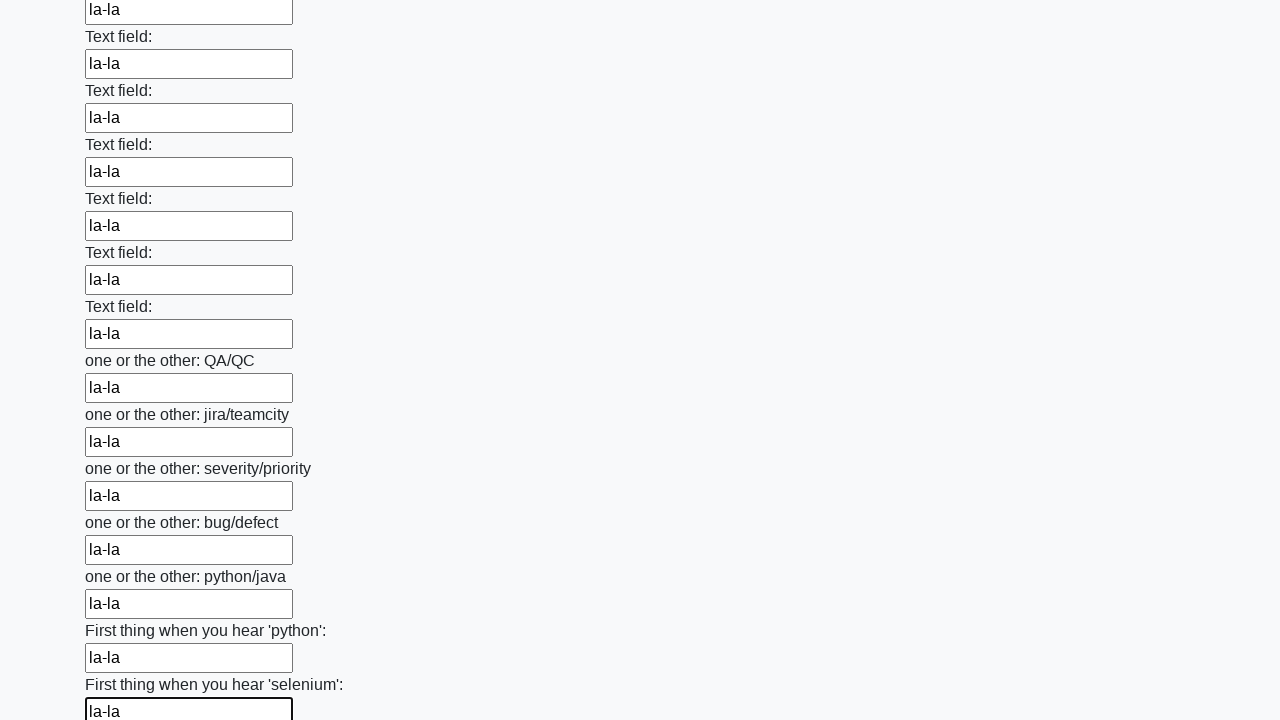

Filled input field with 'la-la' on input >> nth=94
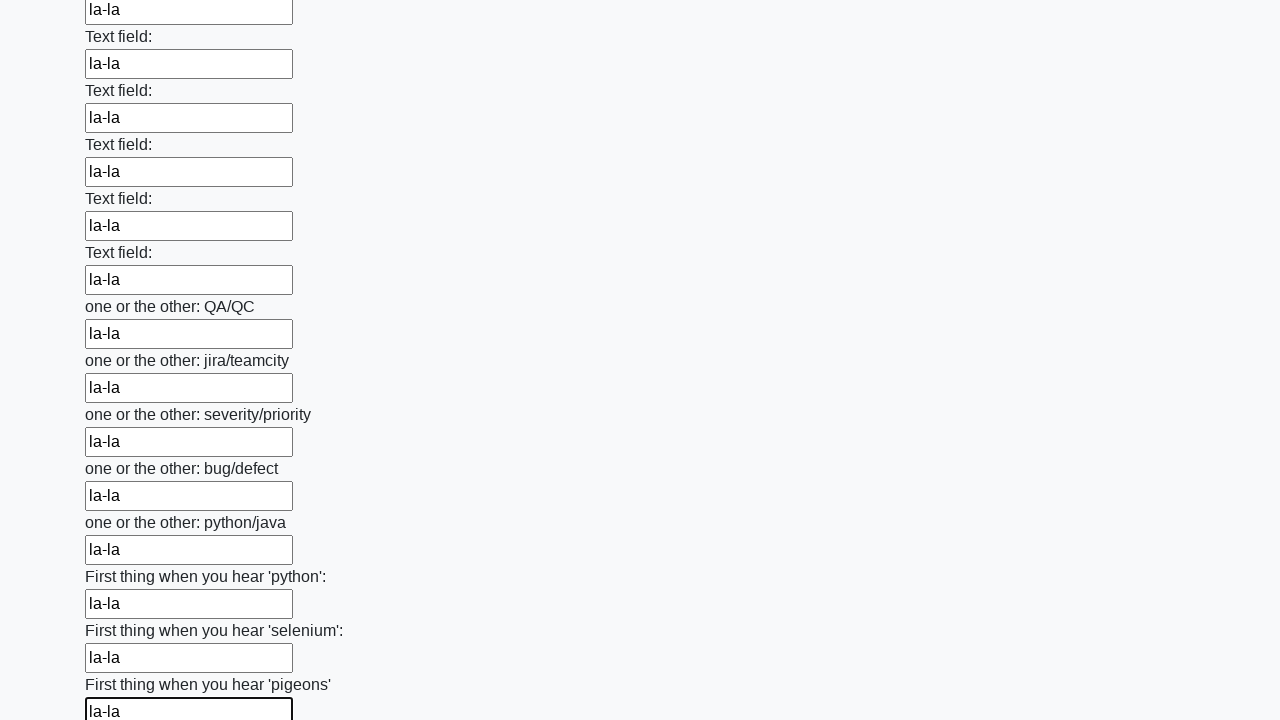

Filled input field with 'la-la' on input >> nth=95
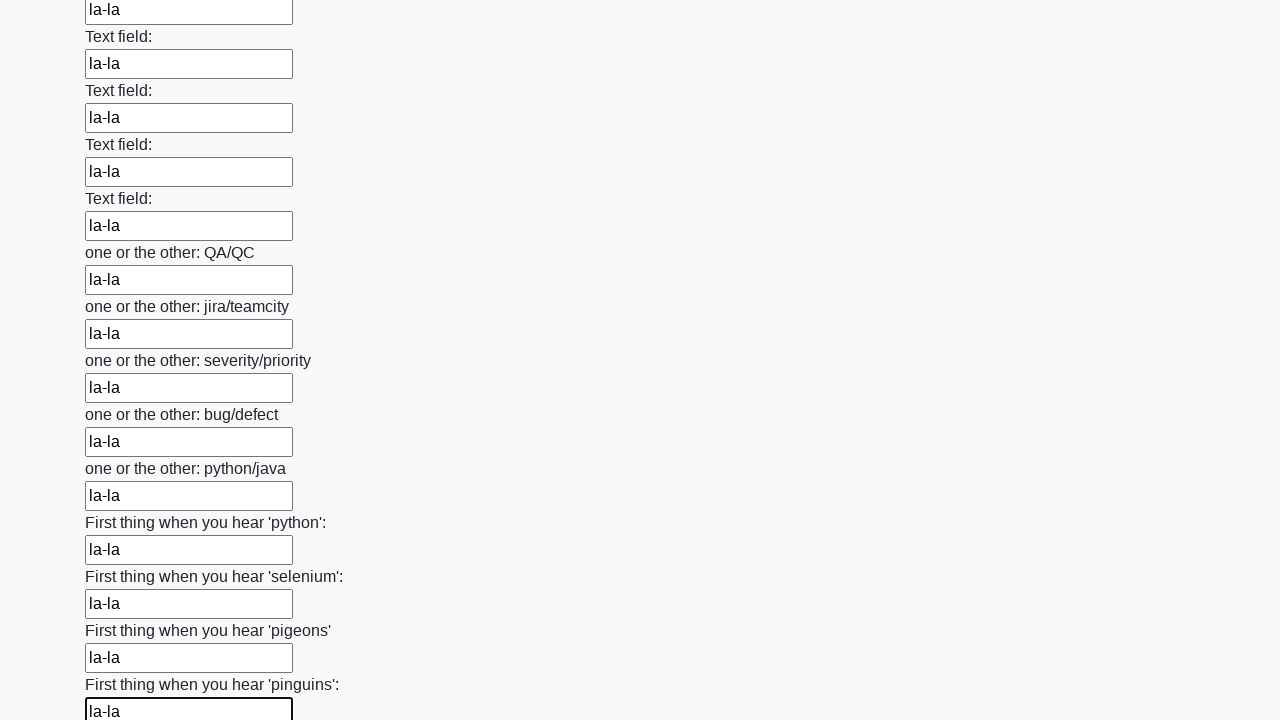

Filled input field with 'la-la' on input >> nth=96
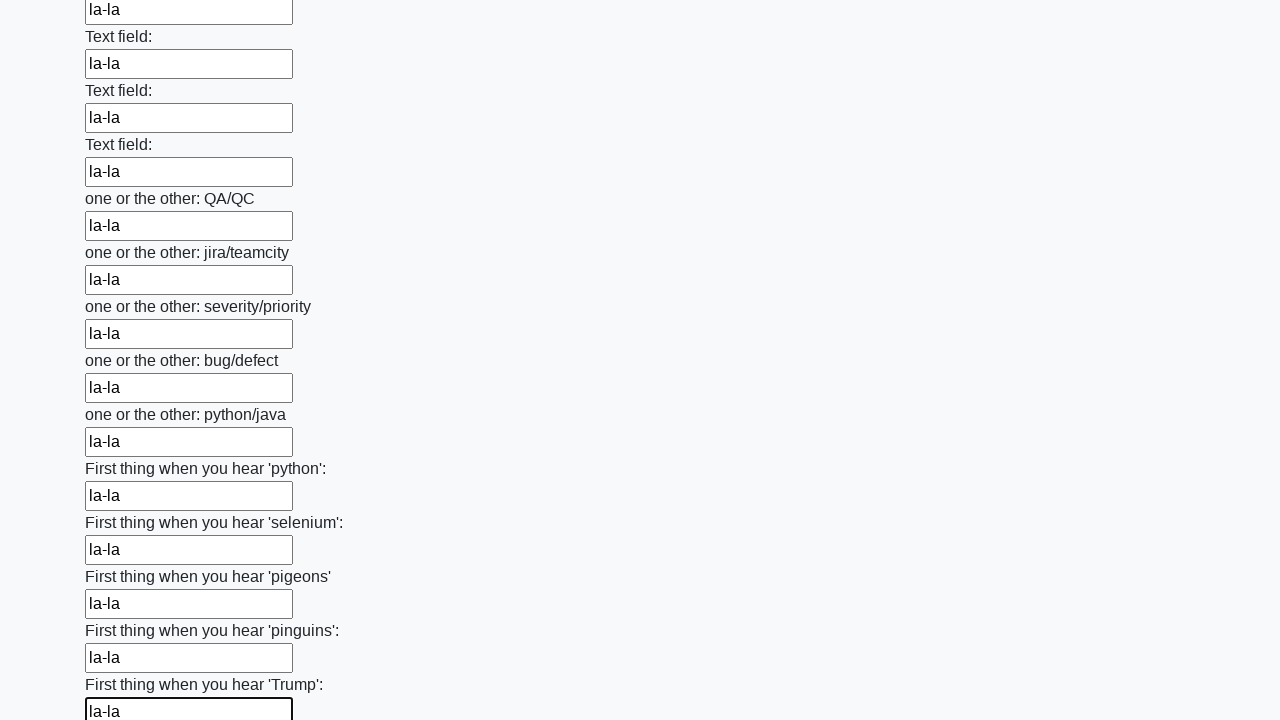

Filled input field with 'la-la' on input >> nth=97
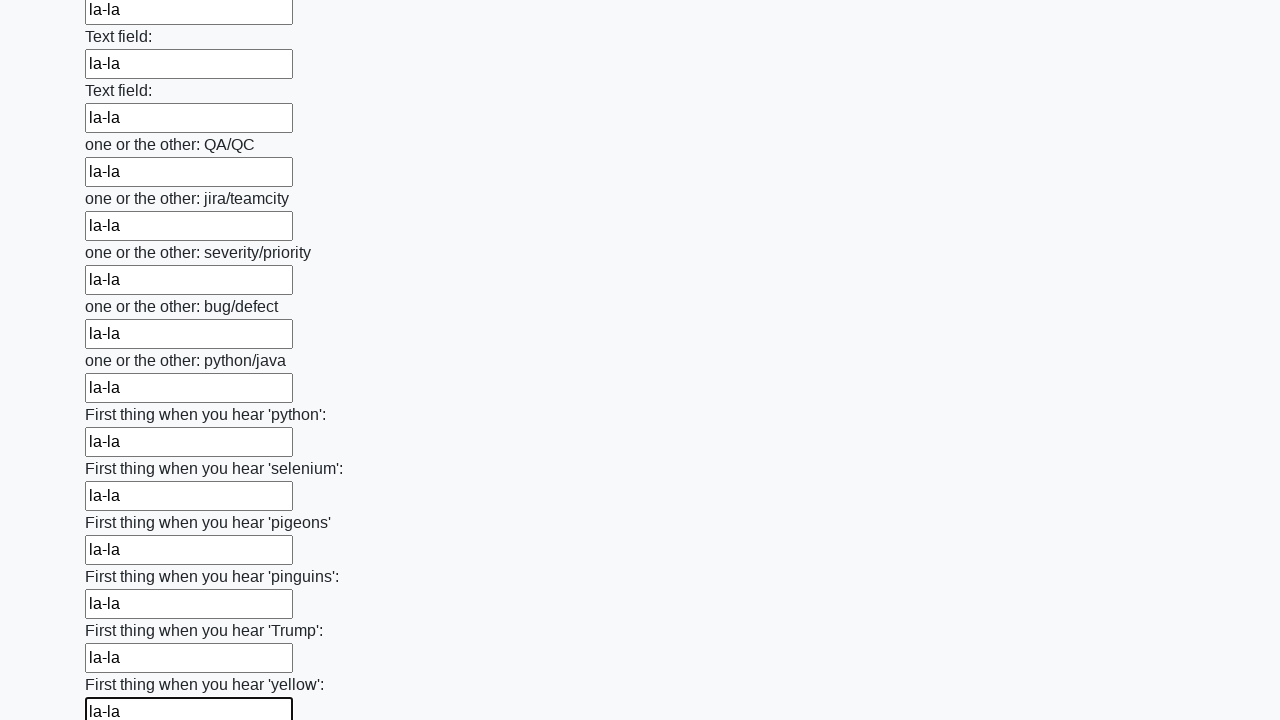

Filled input field with 'la-la' on input >> nth=98
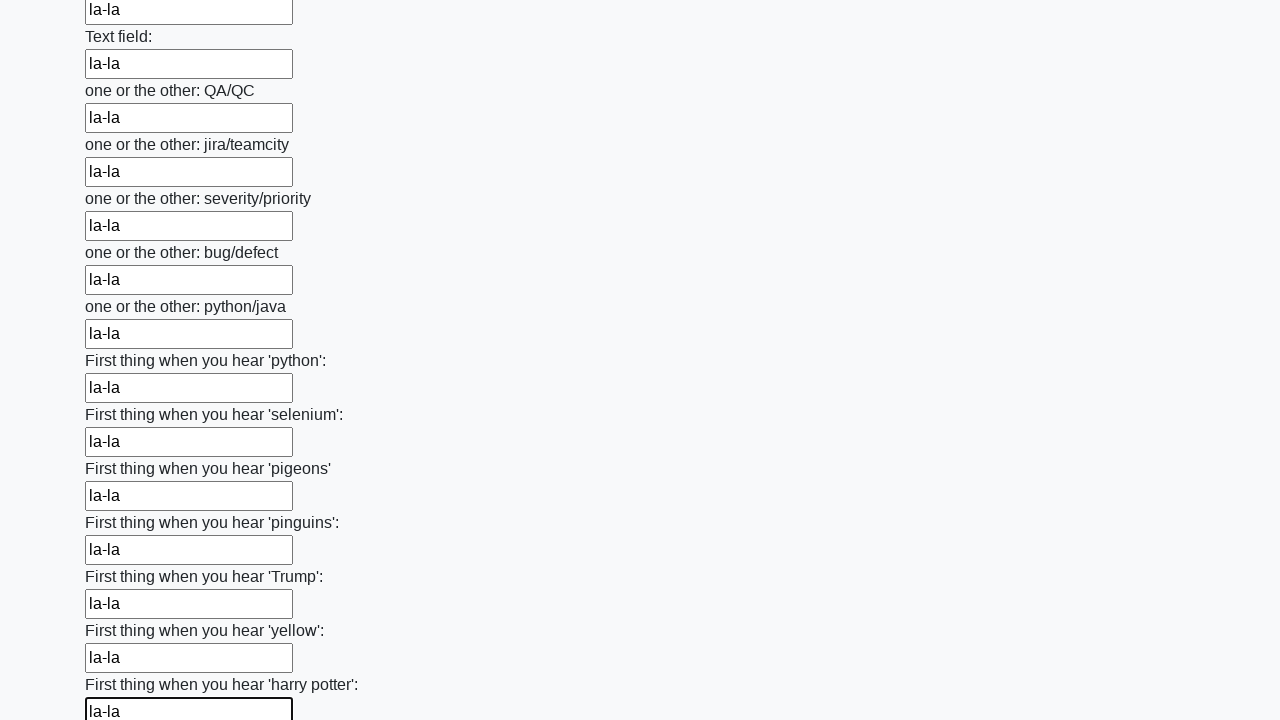

Filled input field with 'la-la' on input >> nth=99
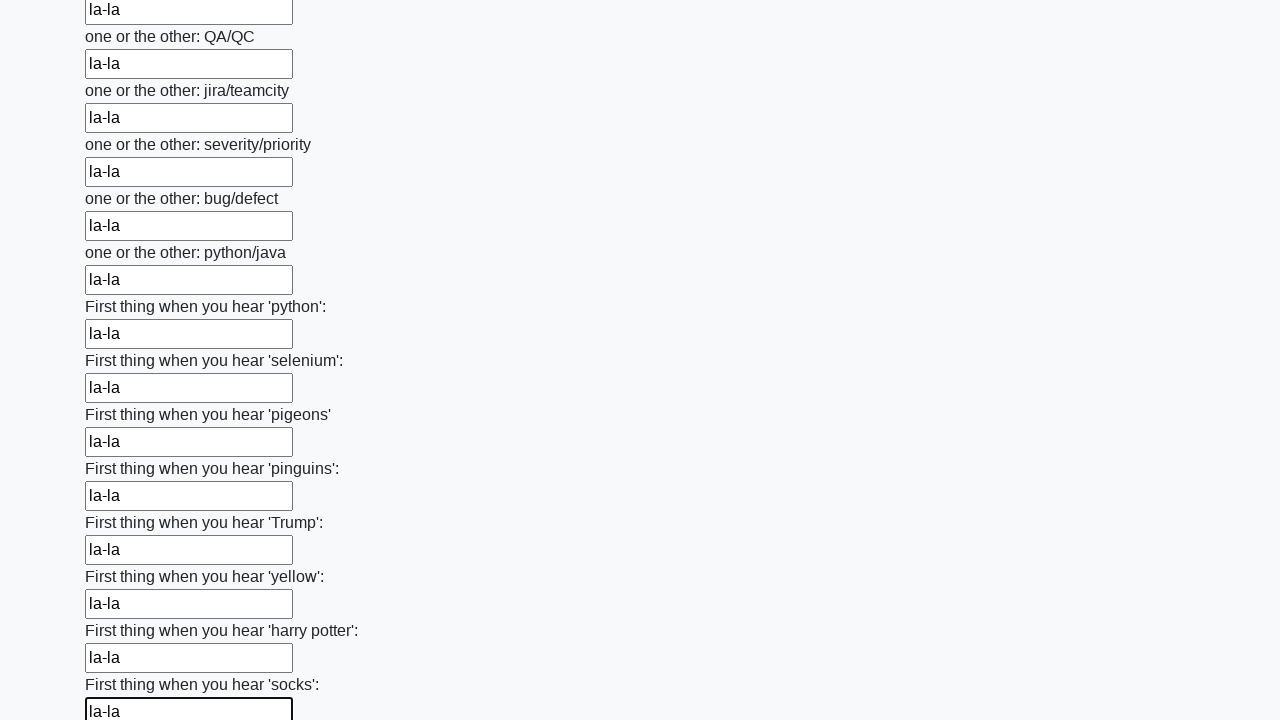

Clicked the form submit button at (123, 611) on button.btn
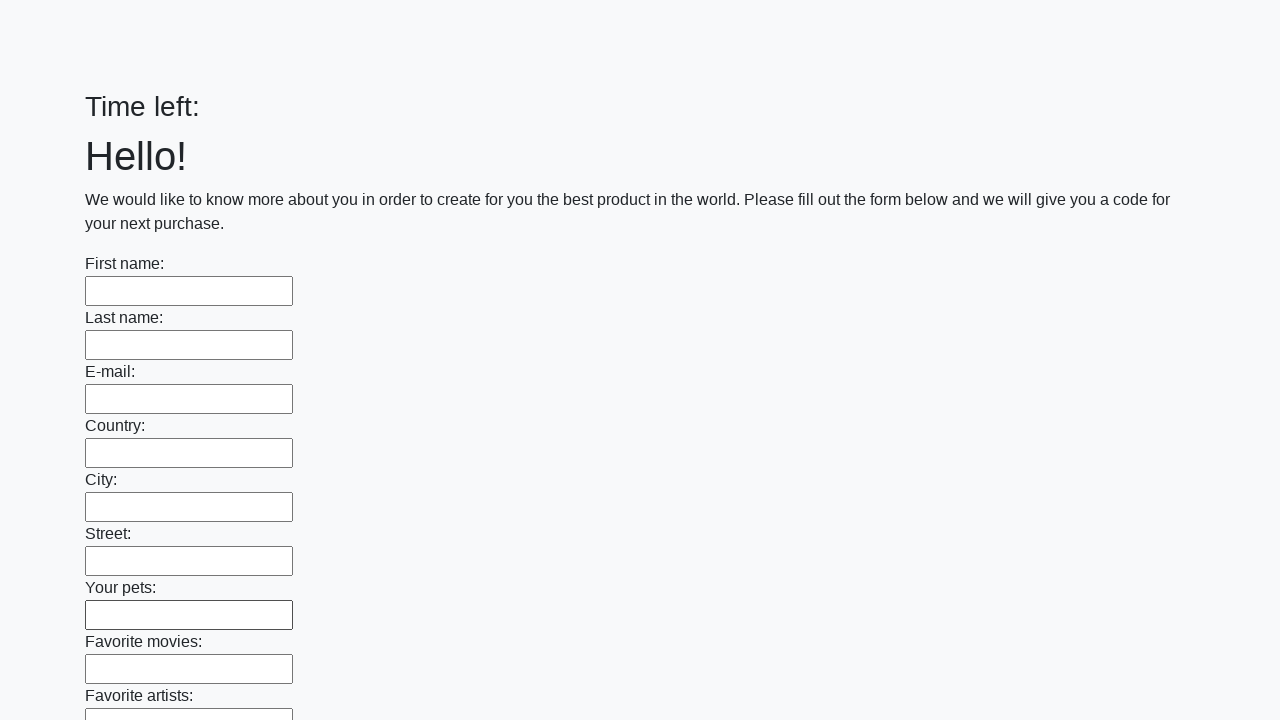

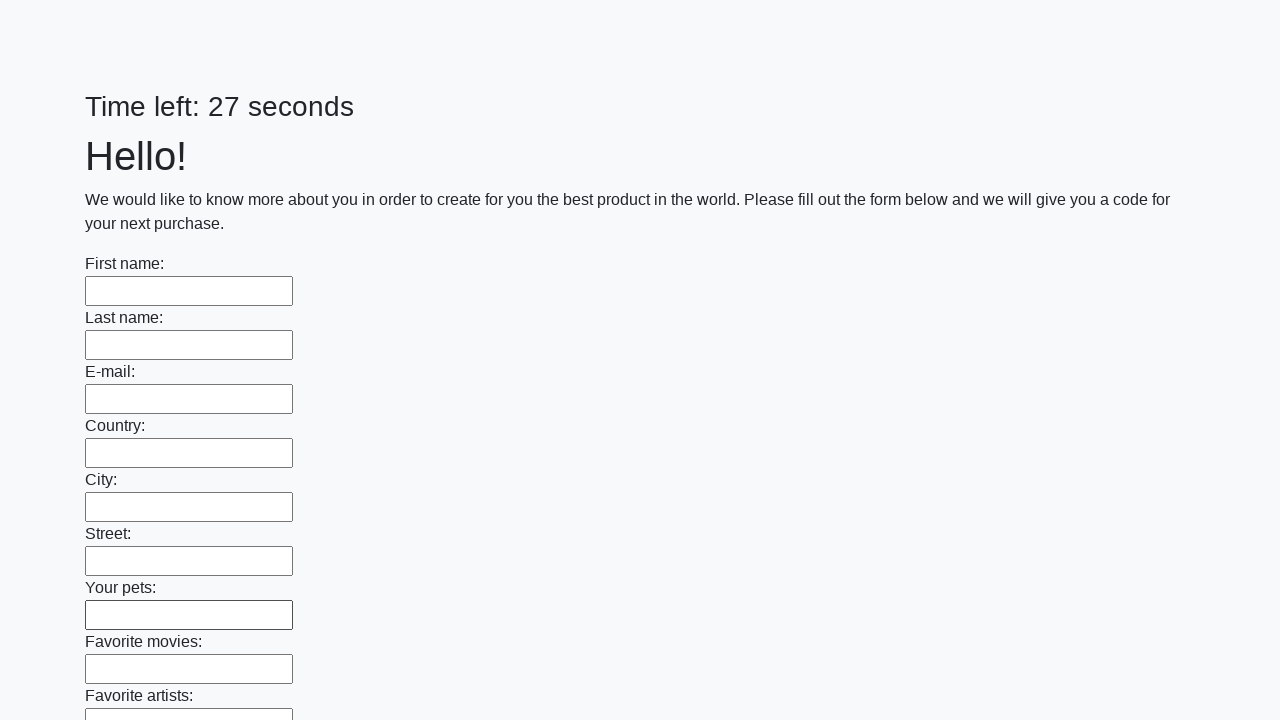